Tests filling out a large form by entering text into all text input fields and submitting the form via a button click

Starting URL: http://suninjuly.github.io/huge_form.html

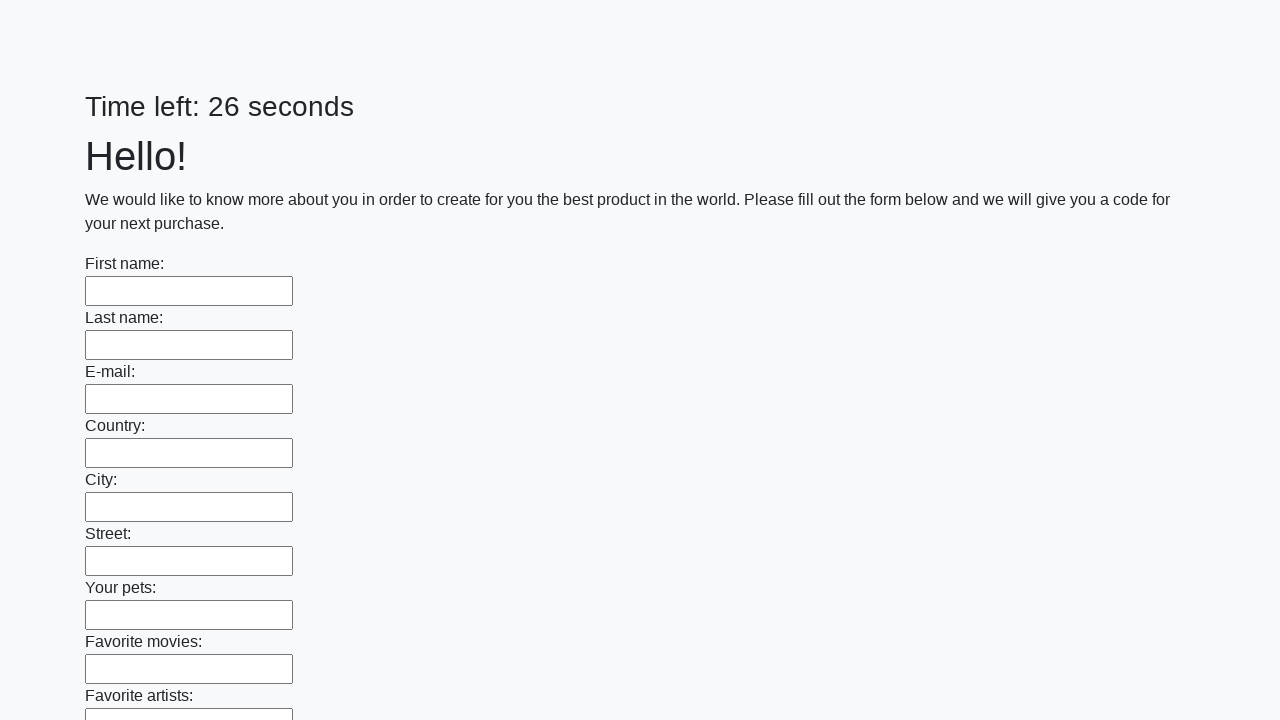

Located all text input fields on the form
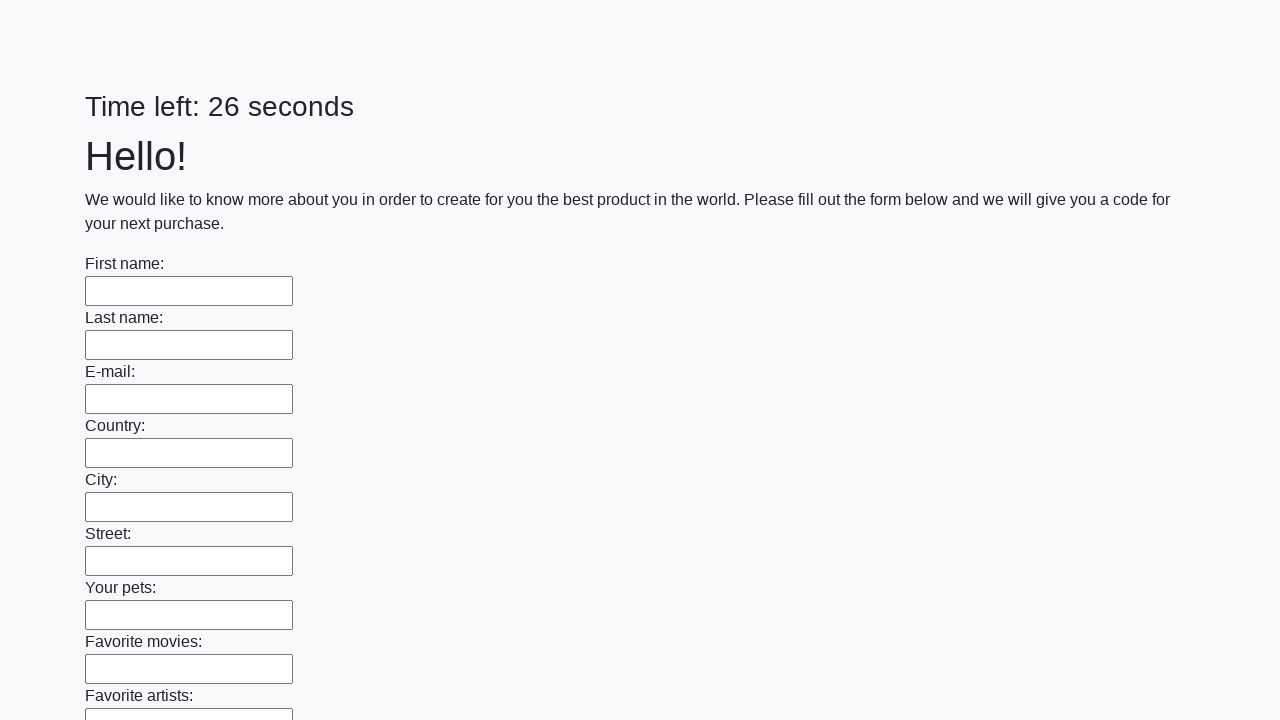

Filled a text input field with 'Lol Kek' on input[type="text"] >> nth=0
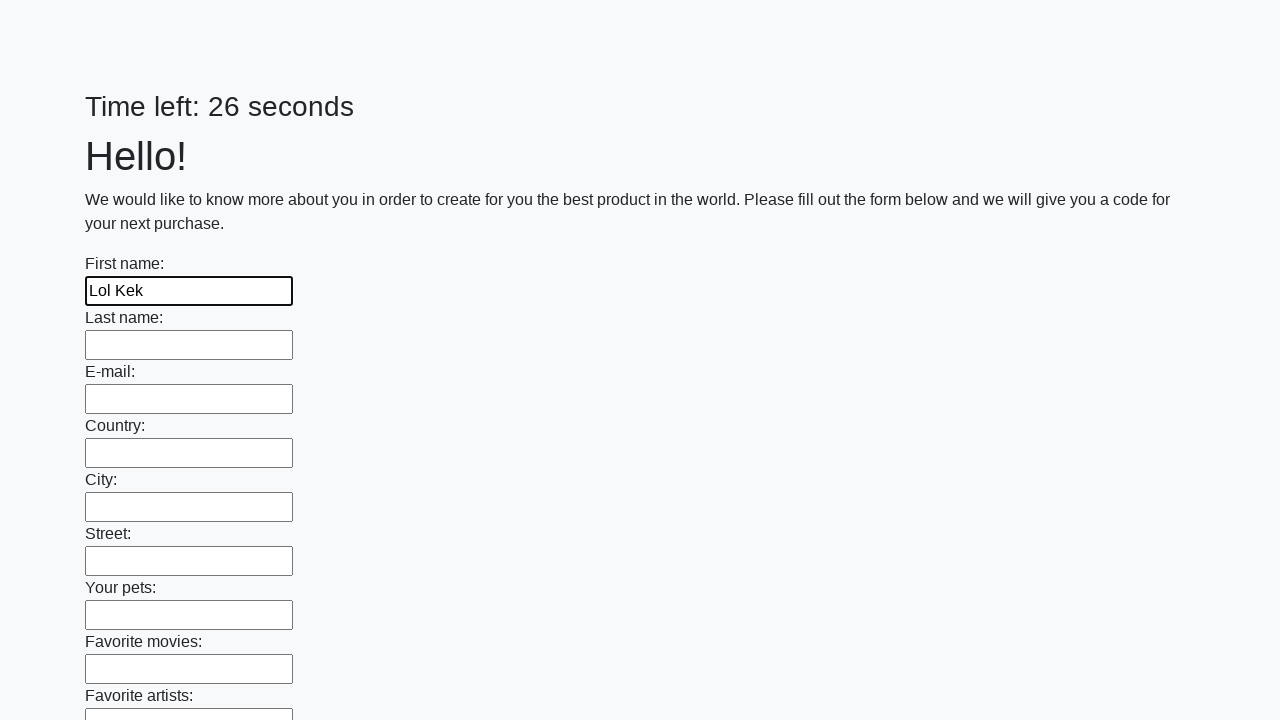

Filled a text input field with 'Lol Kek' on input[type="text"] >> nth=1
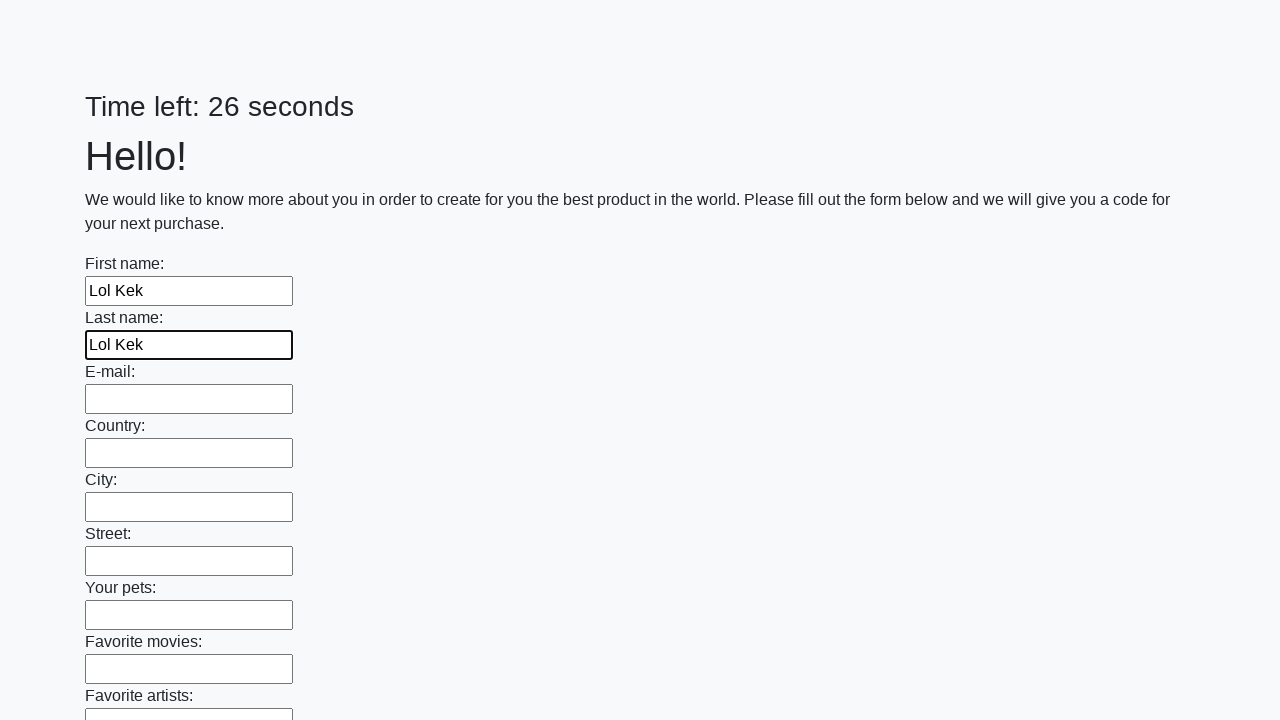

Filled a text input field with 'Lol Kek' on input[type="text"] >> nth=2
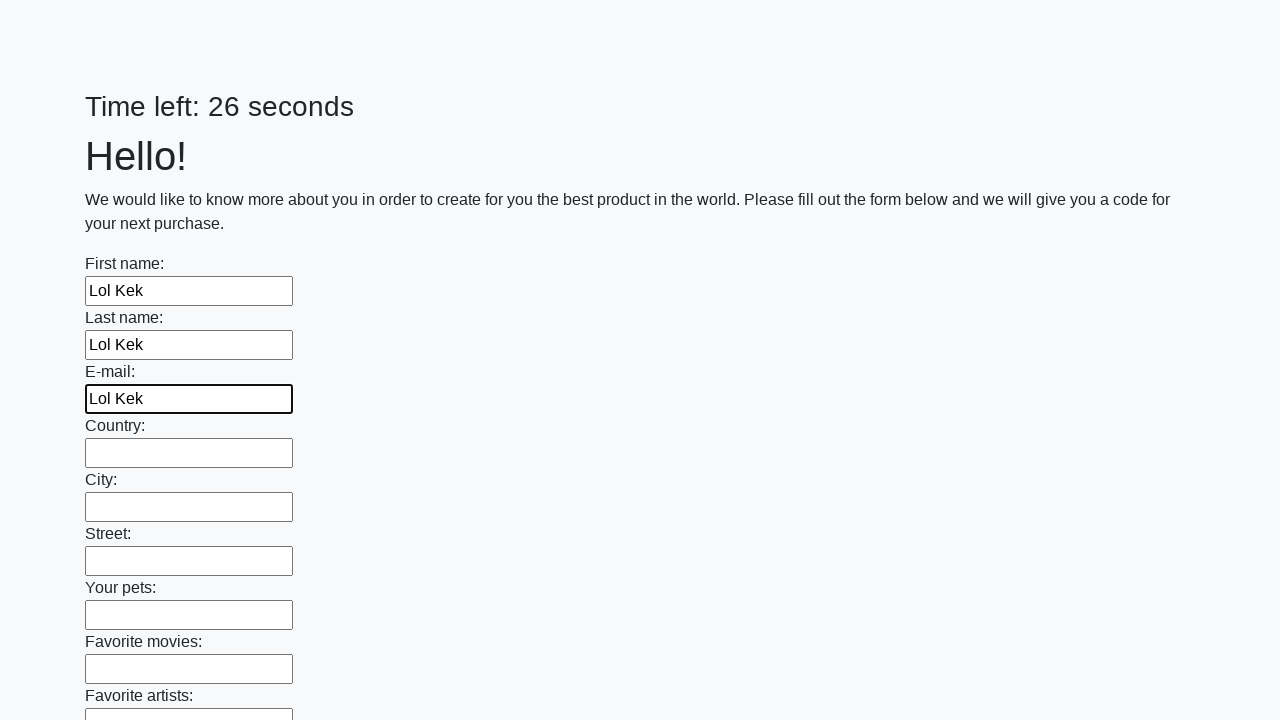

Filled a text input field with 'Lol Kek' on input[type="text"] >> nth=3
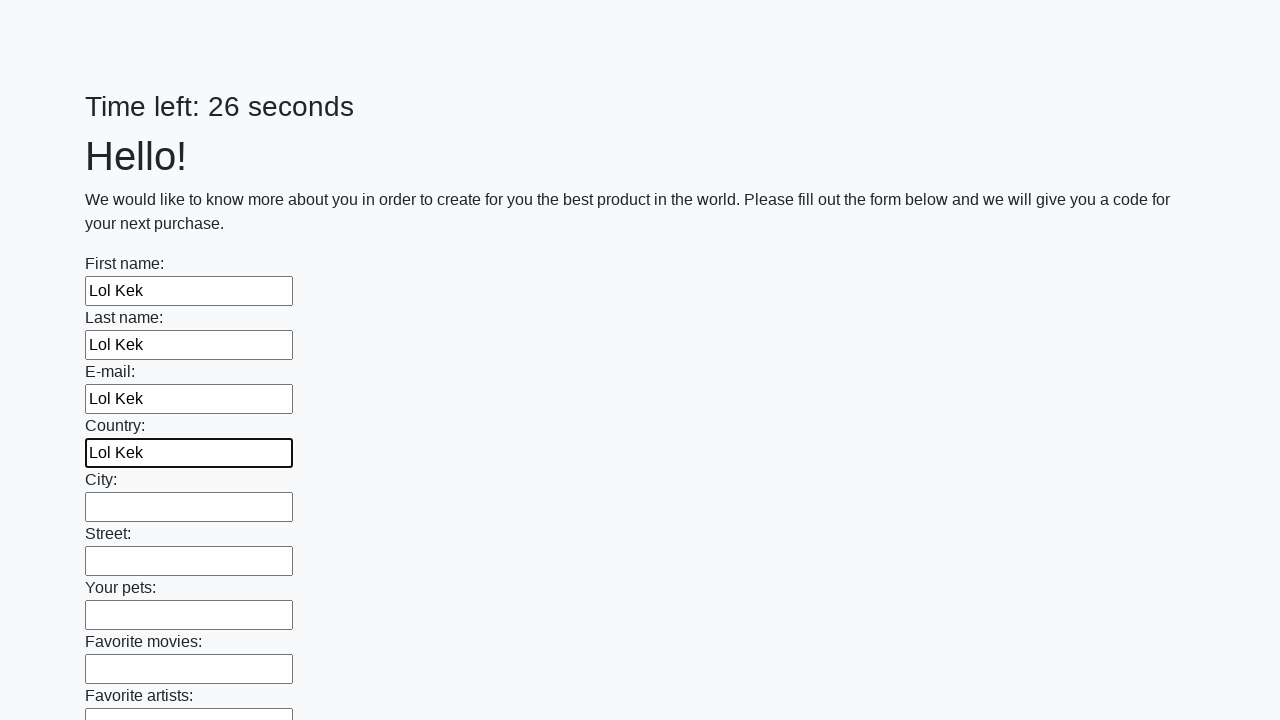

Filled a text input field with 'Lol Kek' on input[type="text"] >> nth=4
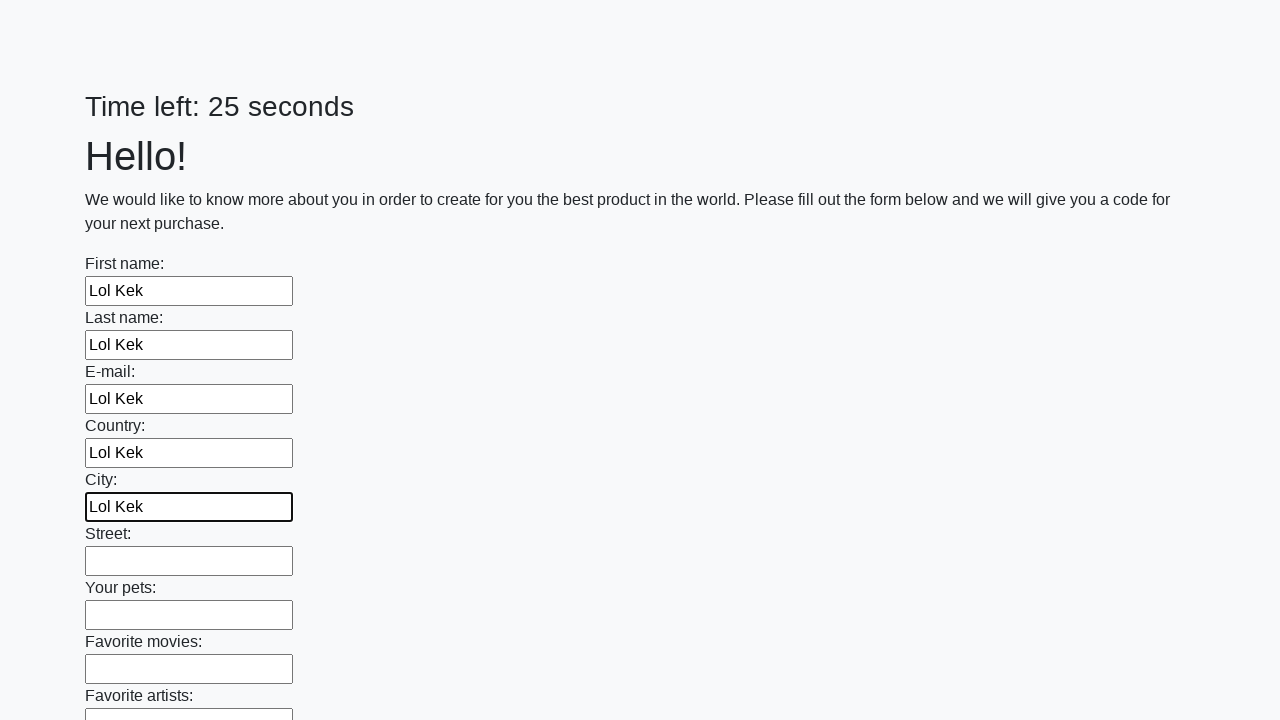

Filled a text input field with 'Lol Kek' on input[type="text"] >> nth=5
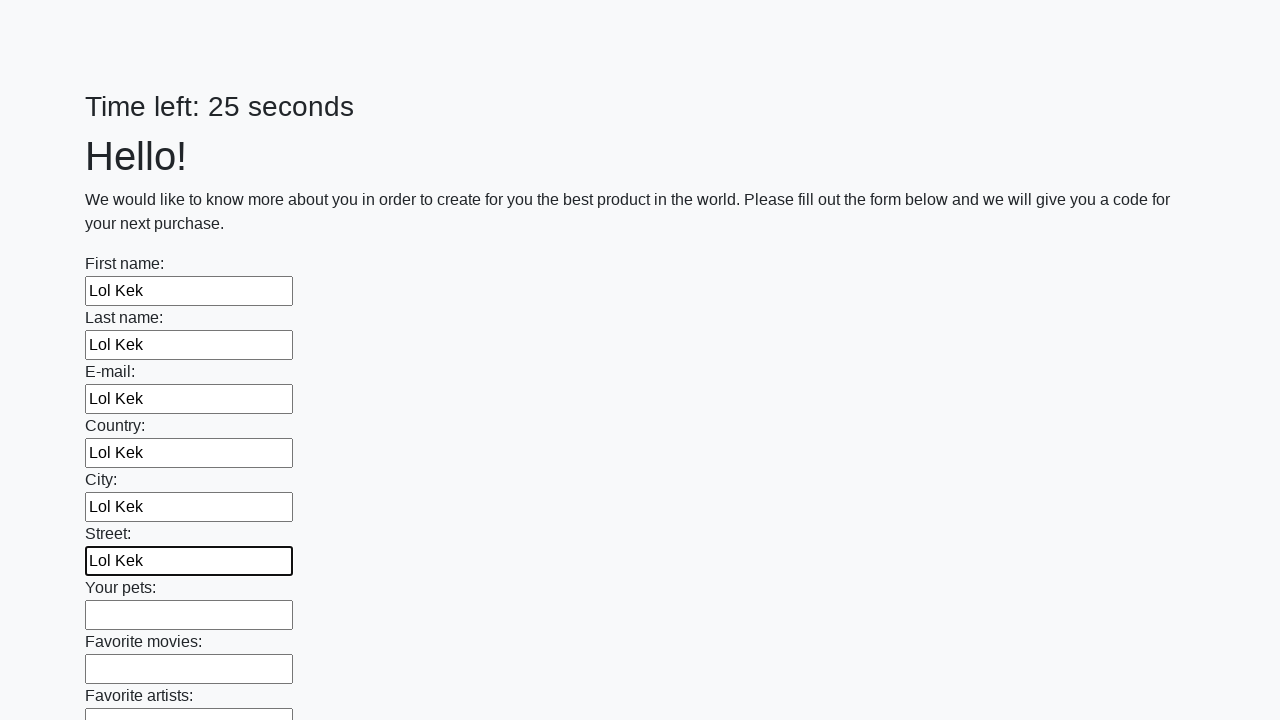

Filled a text input field with 'Lol Kek' on input[type="text"] >> nth=6
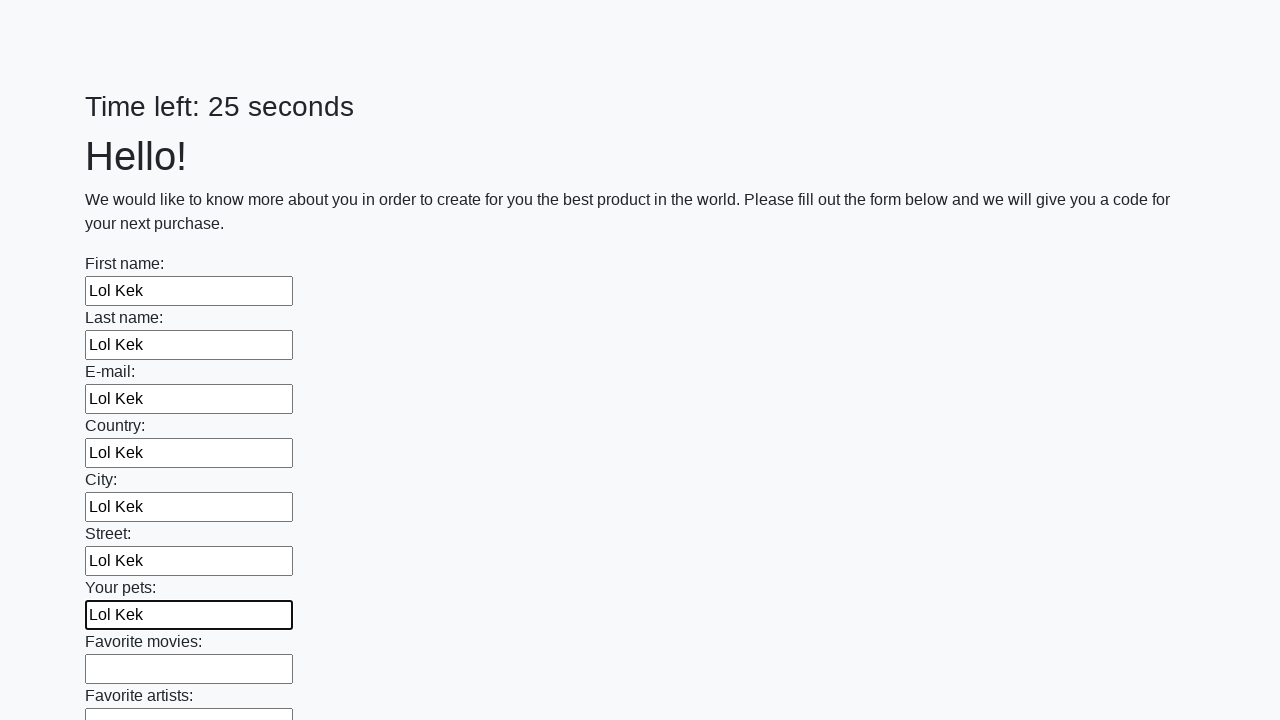

Filled a text input field with 'Lol Kek' on input[type="text"] >> nth=7
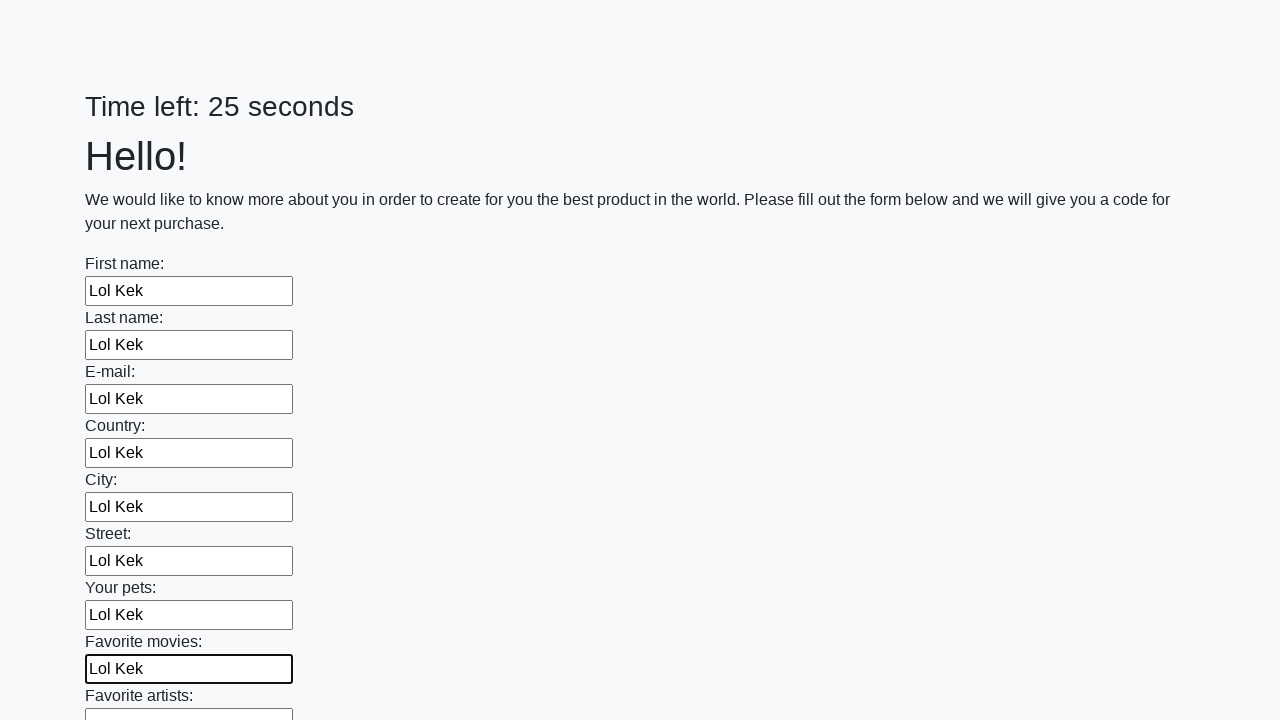

Filled a text input field with 'Lol Kek' on input[type="text"] >> nth=8
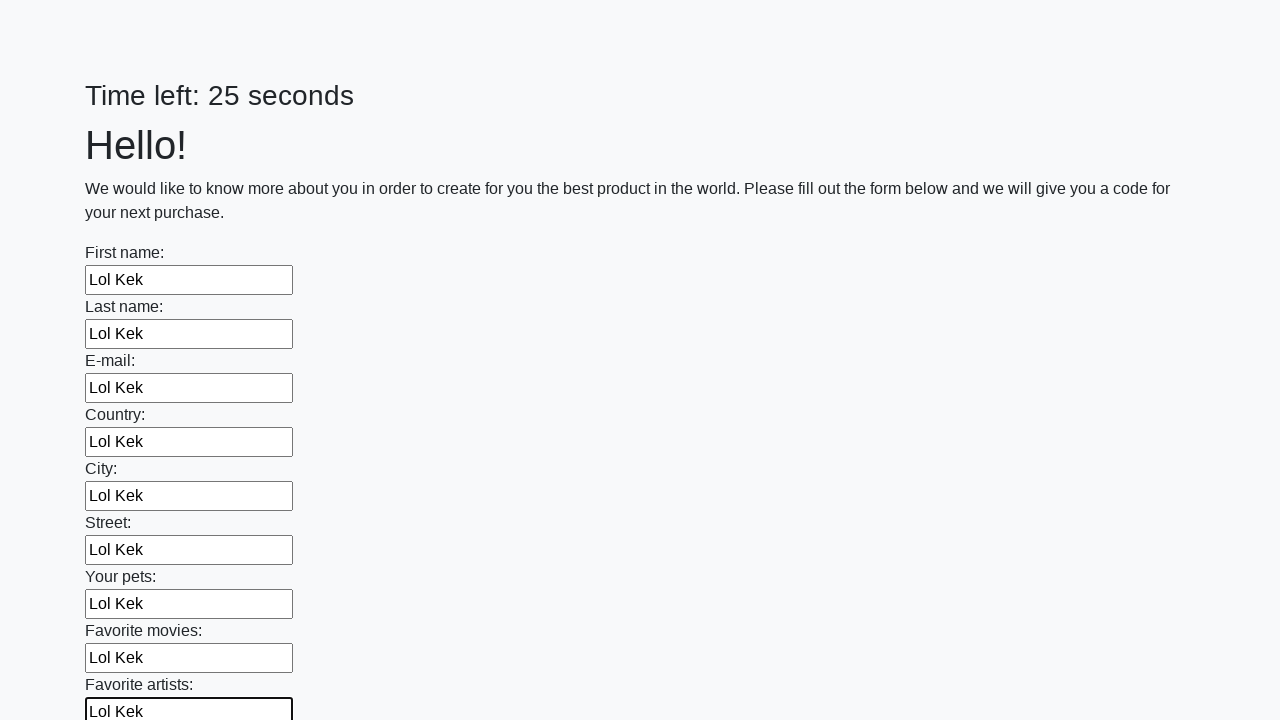

Filled a text input field with 'Lol Kek' on input[type="text"] >> nth=9
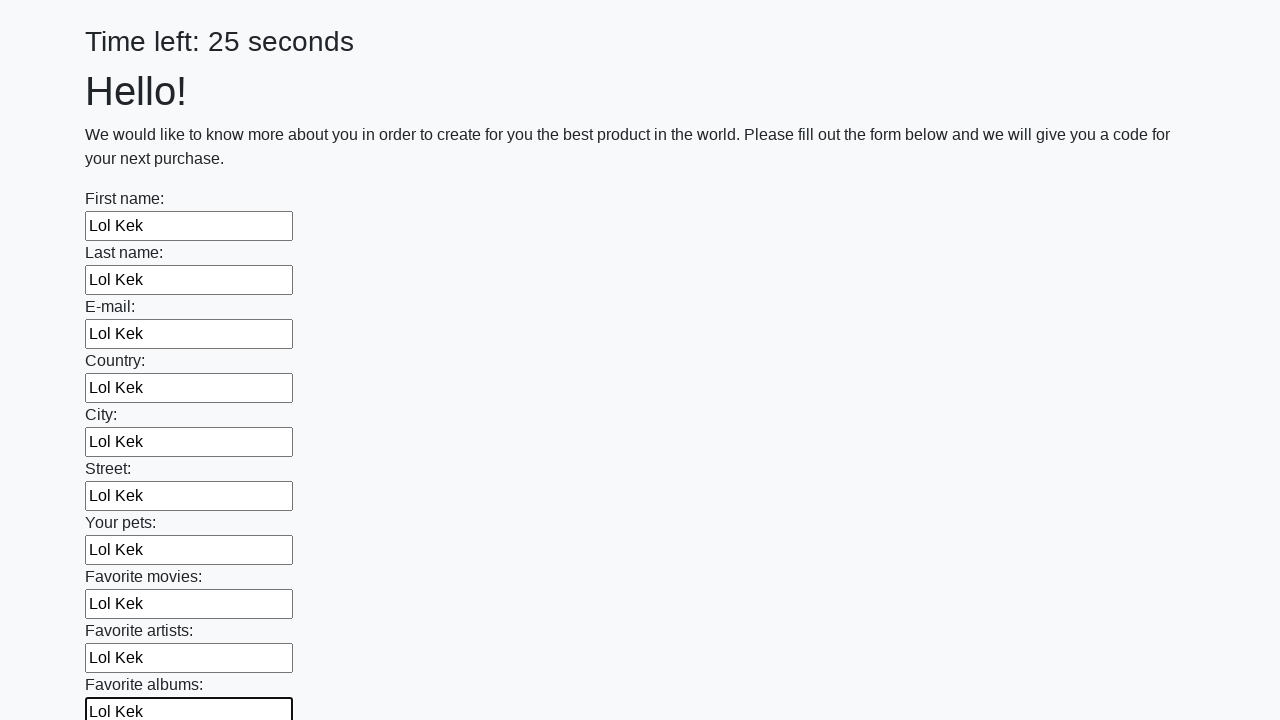

Filled a text input field with 'Lol Kek' on input[type="text"] >> nth=10
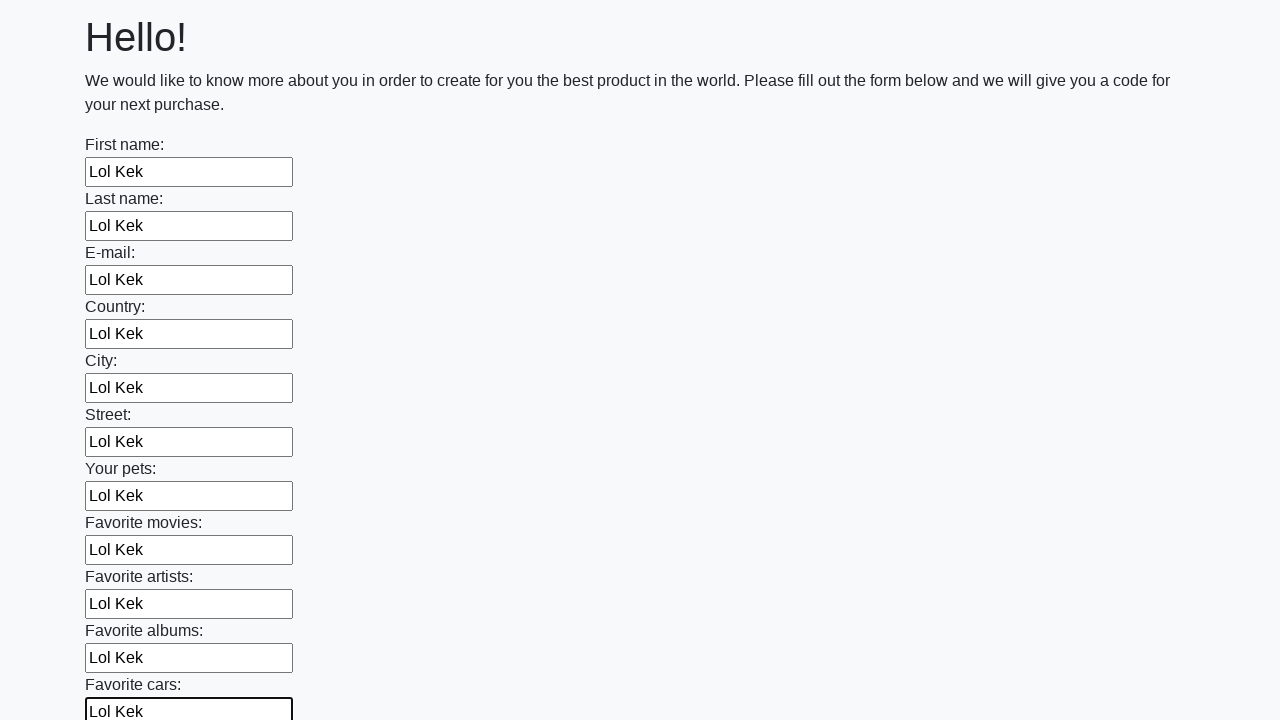

Filled a text input field with 'Lol Kek' on input[type="text"] >> nth=11
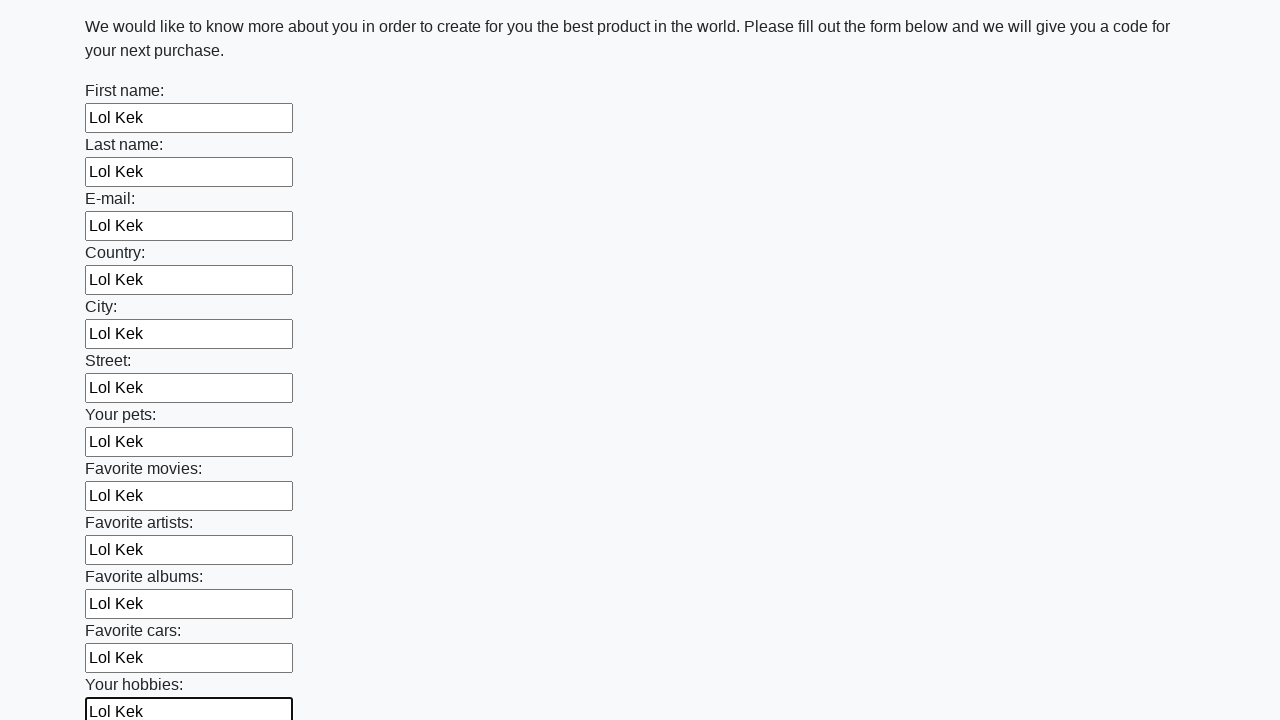

Filled a text input field with 'Lol Kek' on input[type="text"] >> nth=12
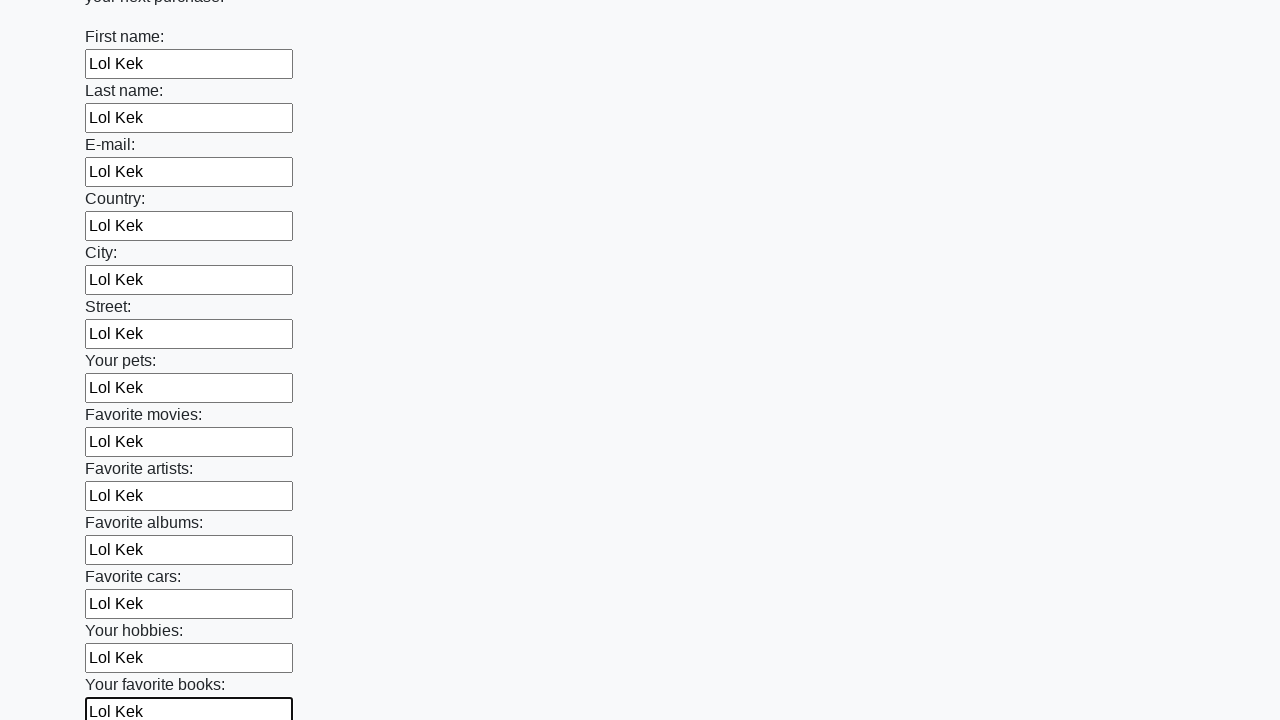

Filled a text input field with 'Lol Kek' on input[type="text"] >> nth=13
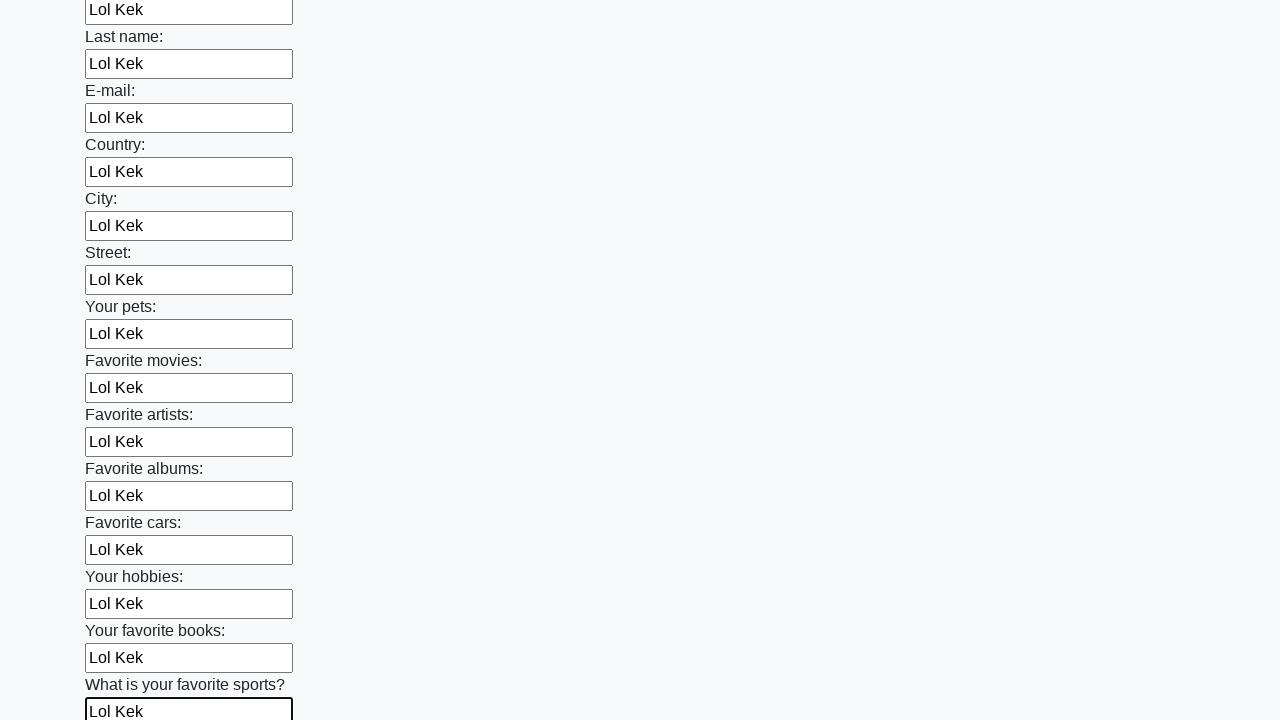

Filled a text input field with 'Lol Kek' on input[type="text"] >> nth=14
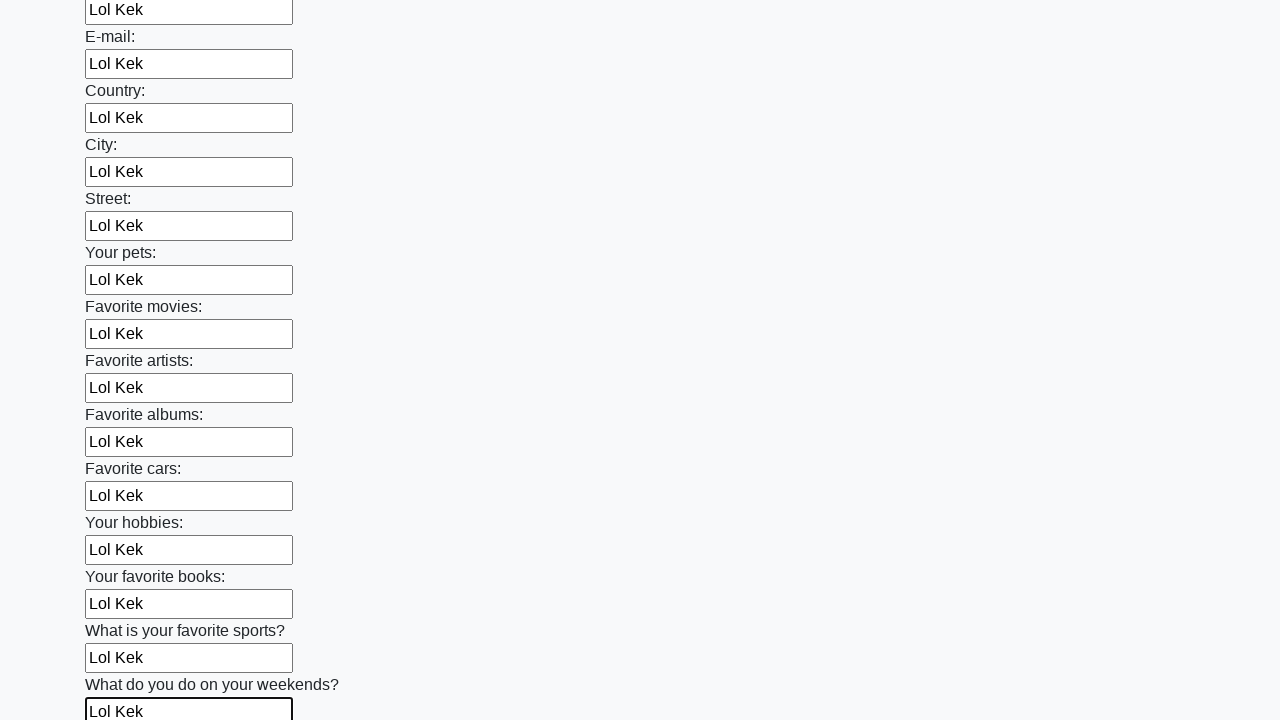

Filled a text input field with 'Lol Kek' on input[type="text"] >> nth=15
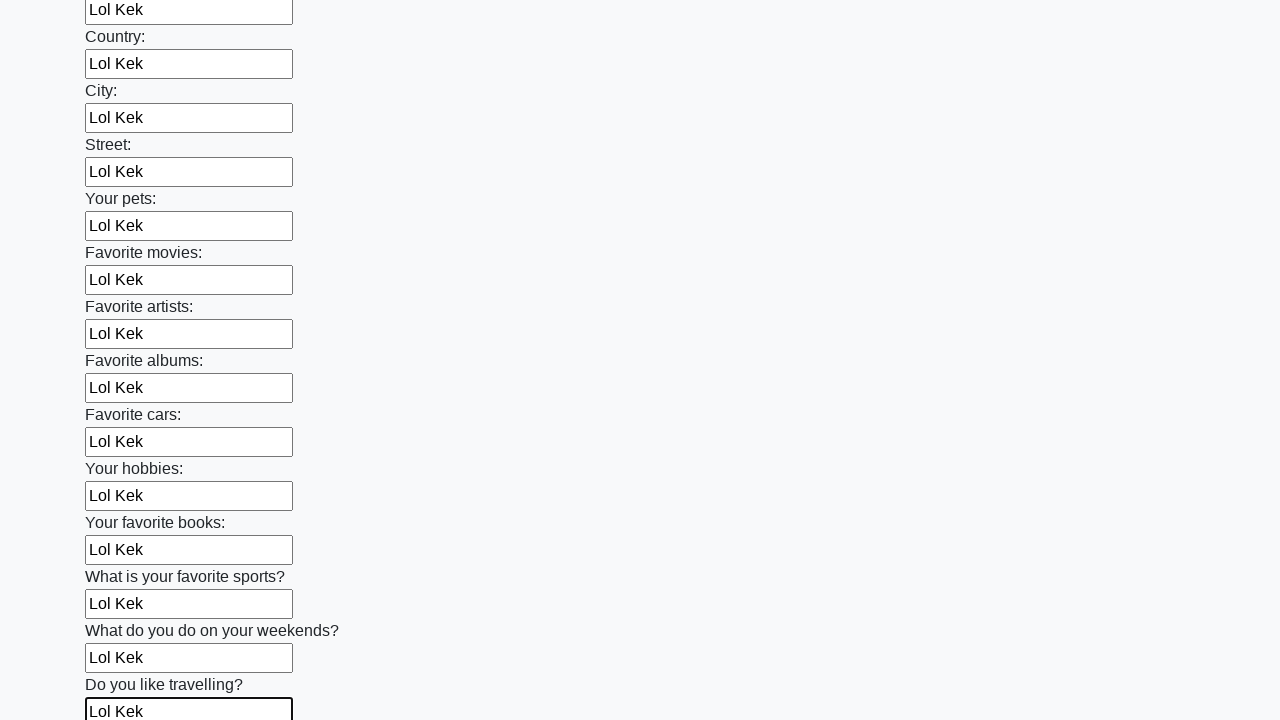

Filled a text input field with 'Lol Kek' on input[type="text"] >> nth=16
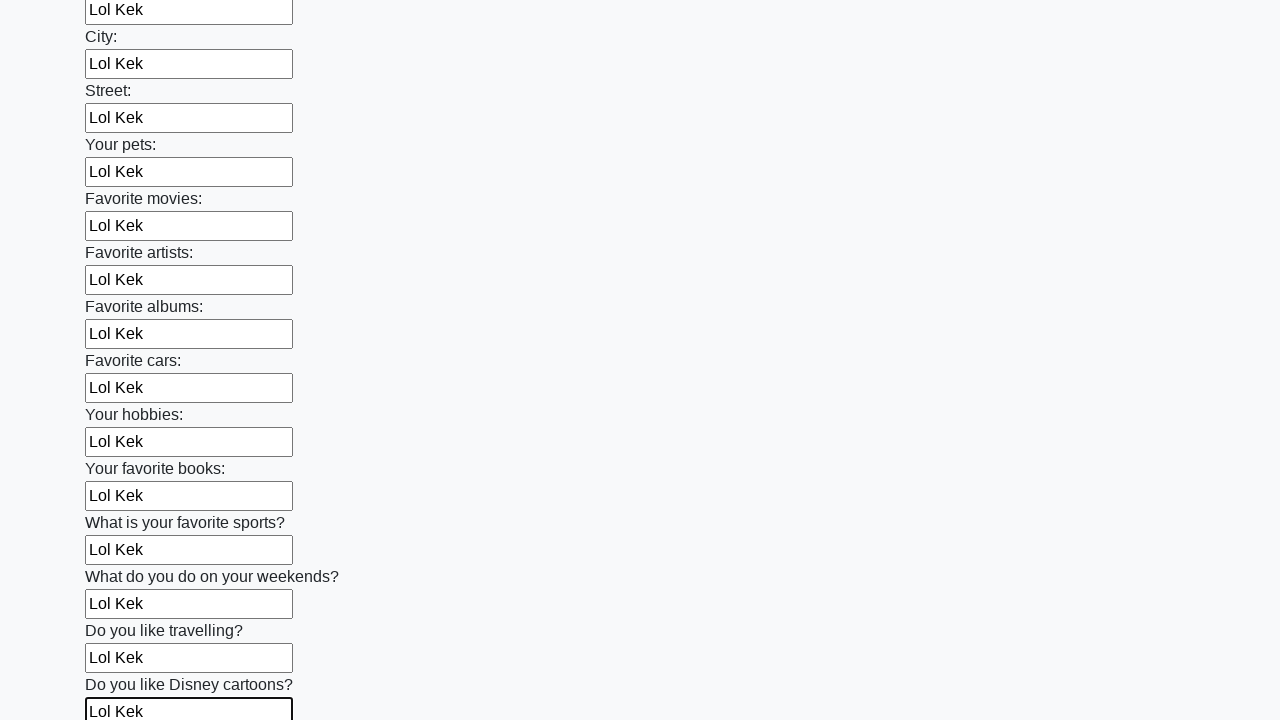

Filled a text input field with 'Lol Kek' on input[type="text"] >> nth=17
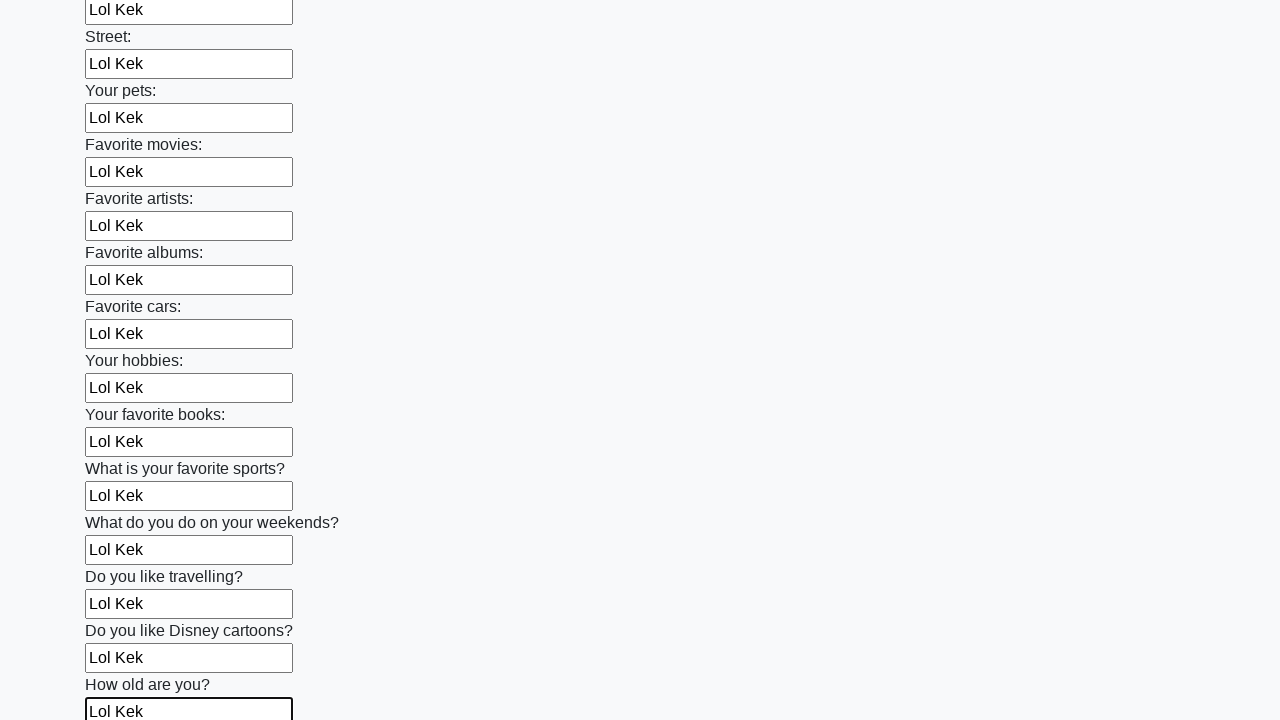

Filled a text input field with 'Lol Kek' on input[type="text"] >> nth=18
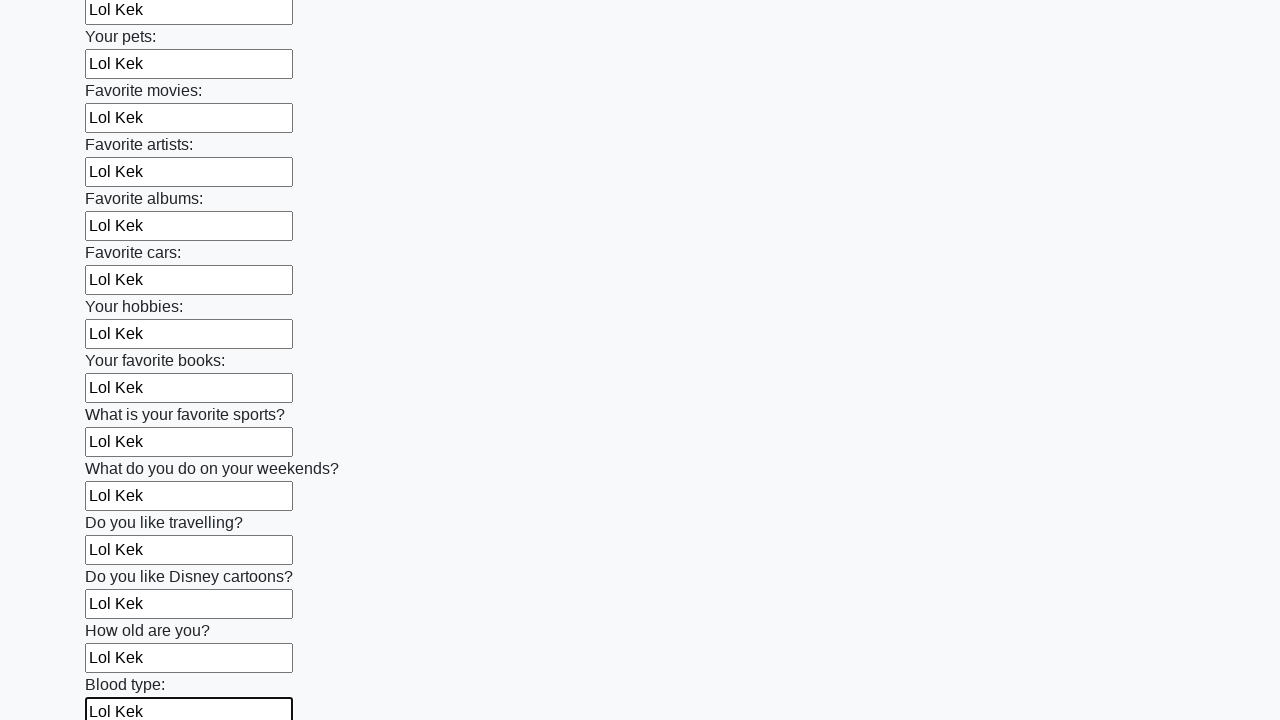

Filled a text input field with 'Lol Kek' on input[type="text"] >> nth=19
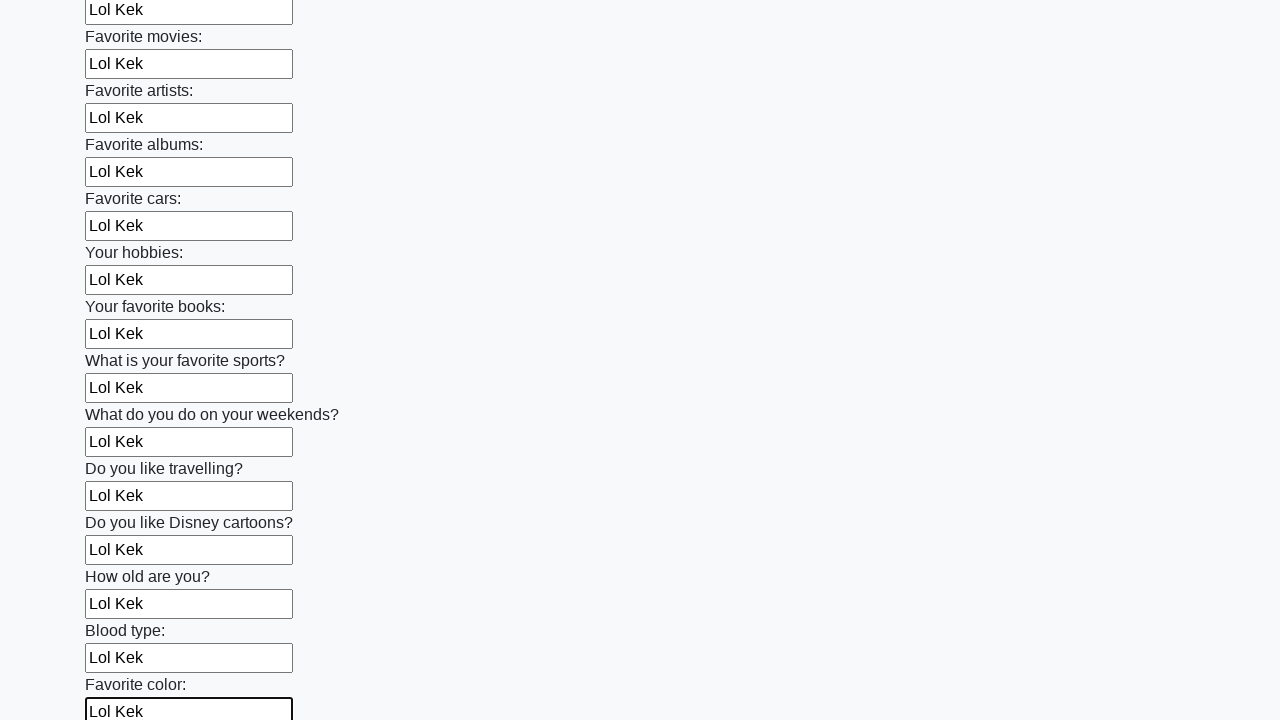

Filled a text input field with 'Lol Kek' on input[type="text"] >> nth=20
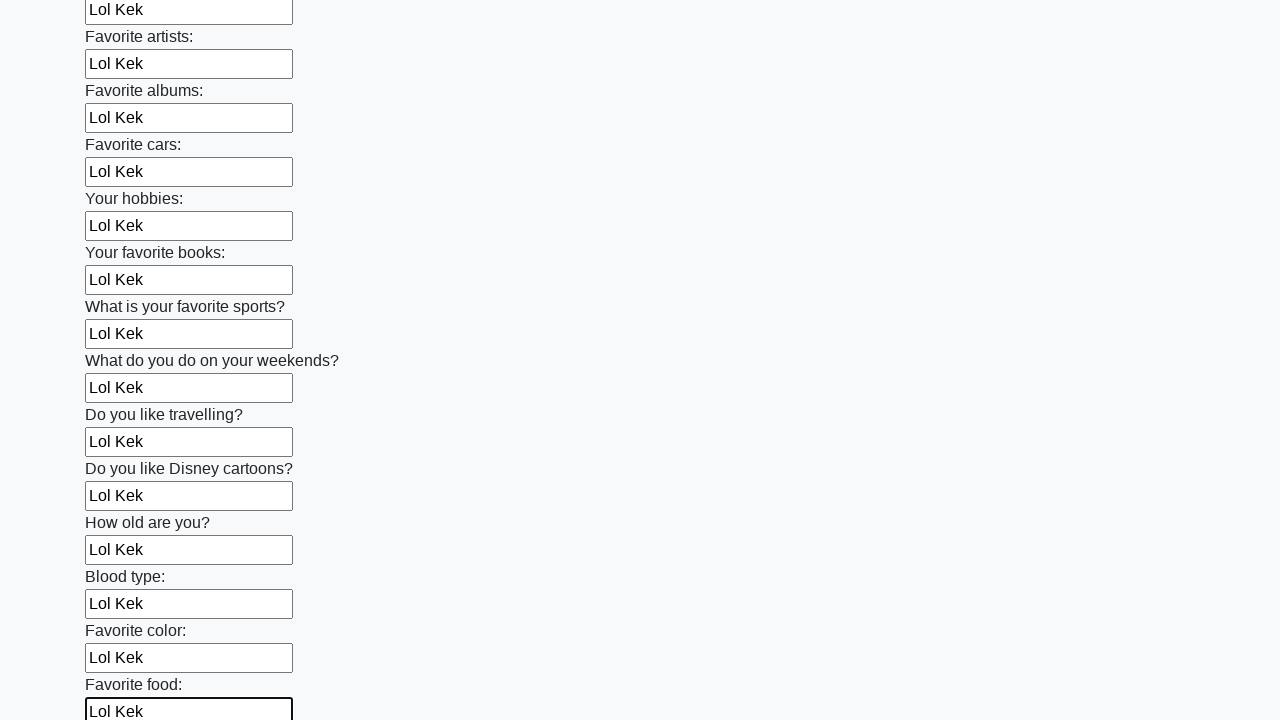

Filled a text input field with 'Lol Kek' on input[type="text"] >> nth=21
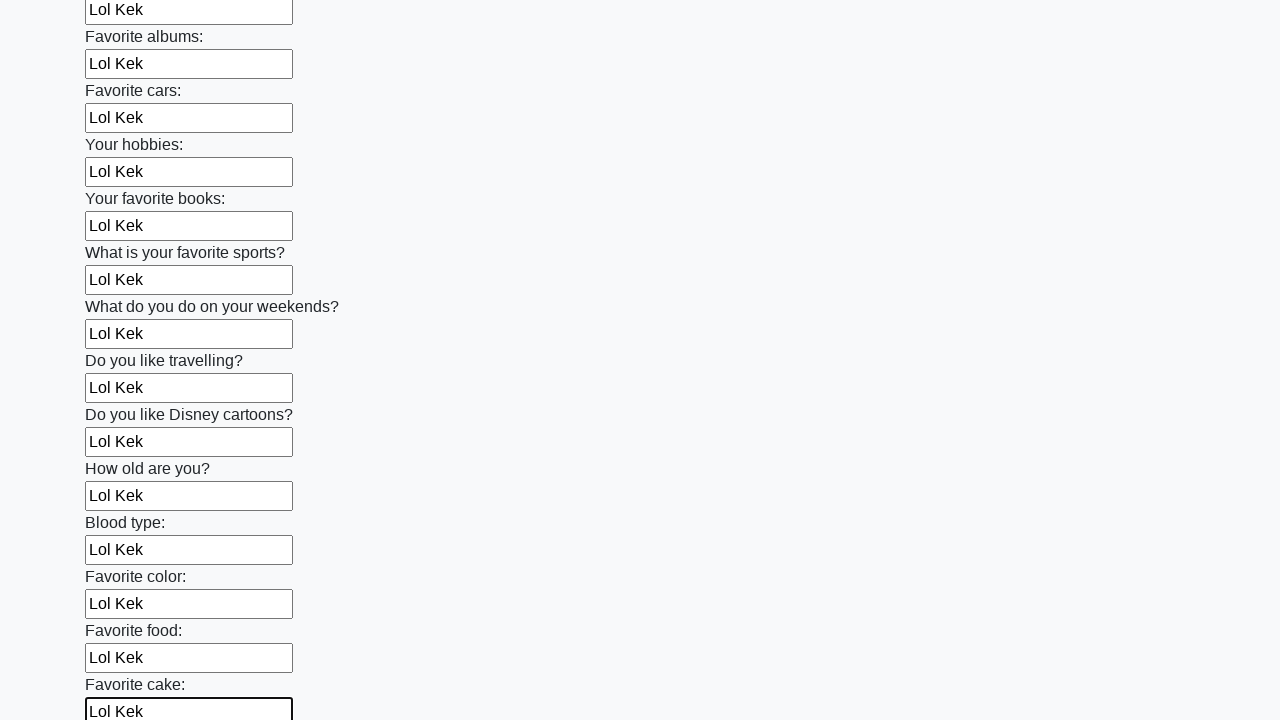

Filled a text input field with 'Lol Kek' on input[type="text"] >> nth=22
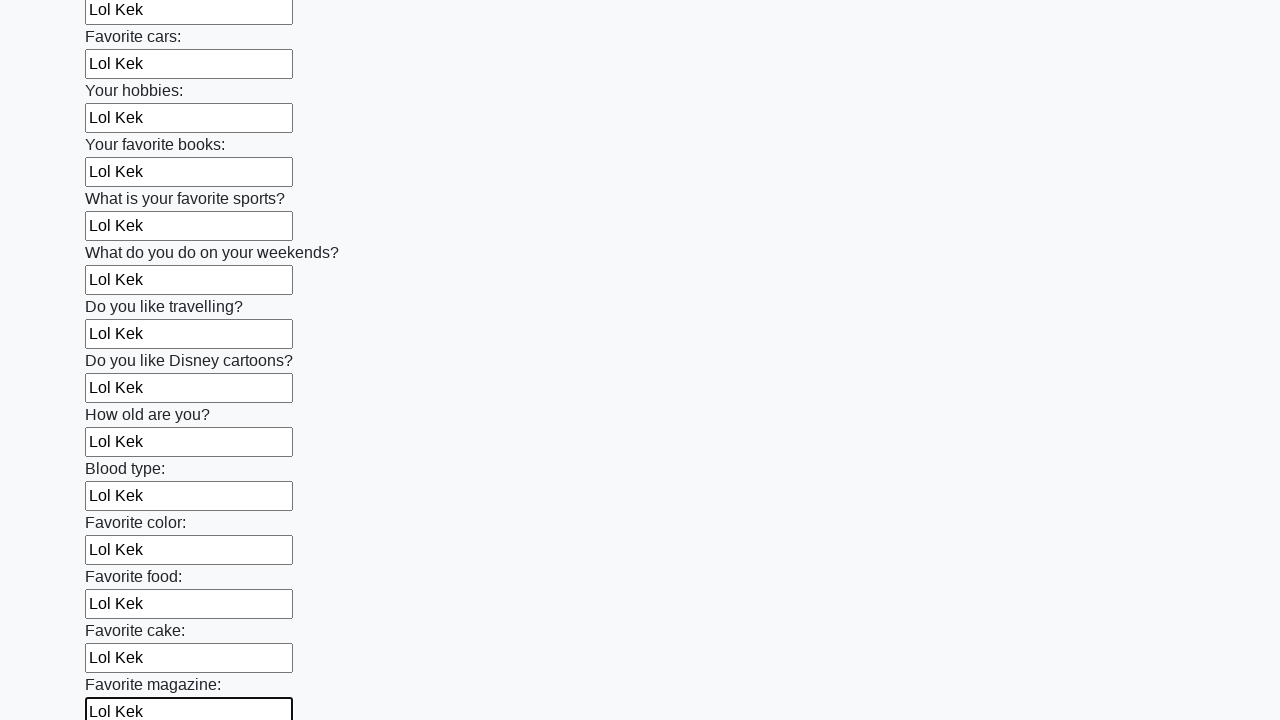

Filled a text input field with 'Lol Kek' on input[type="text"] >> nth=23
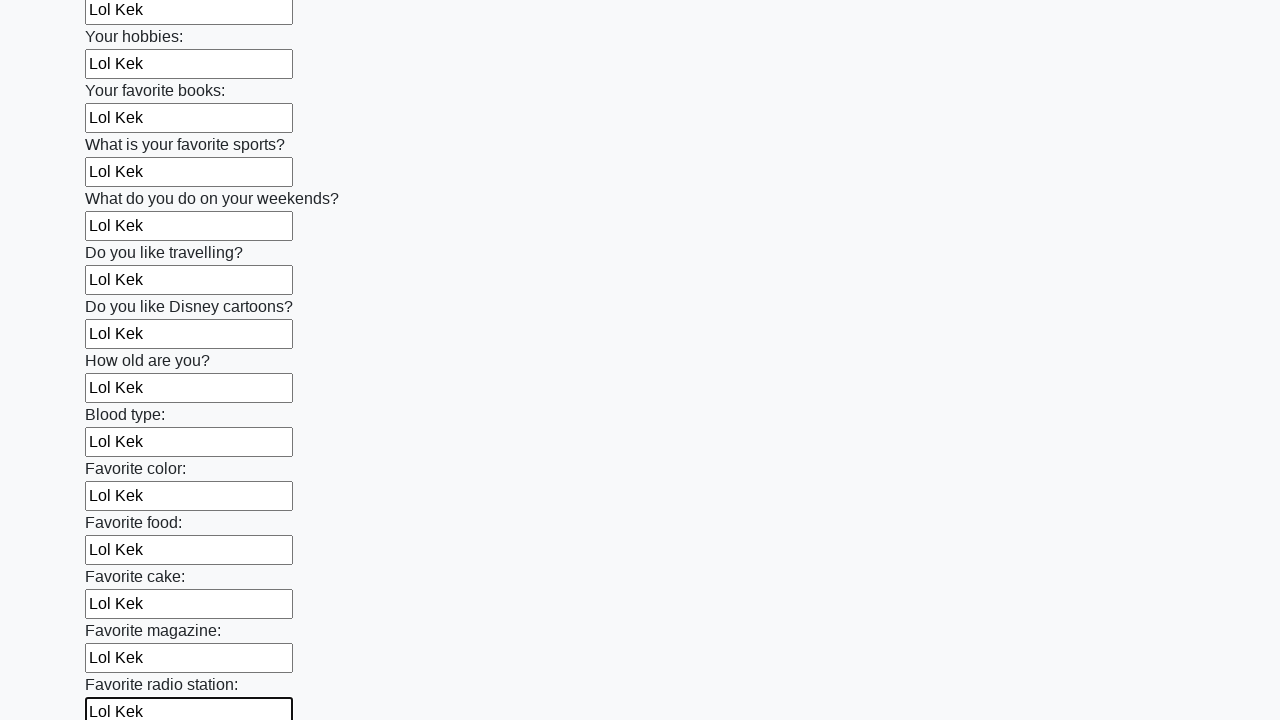

Filled a text input field with 'Lol Kek' on input[type="text"] >> nth=24
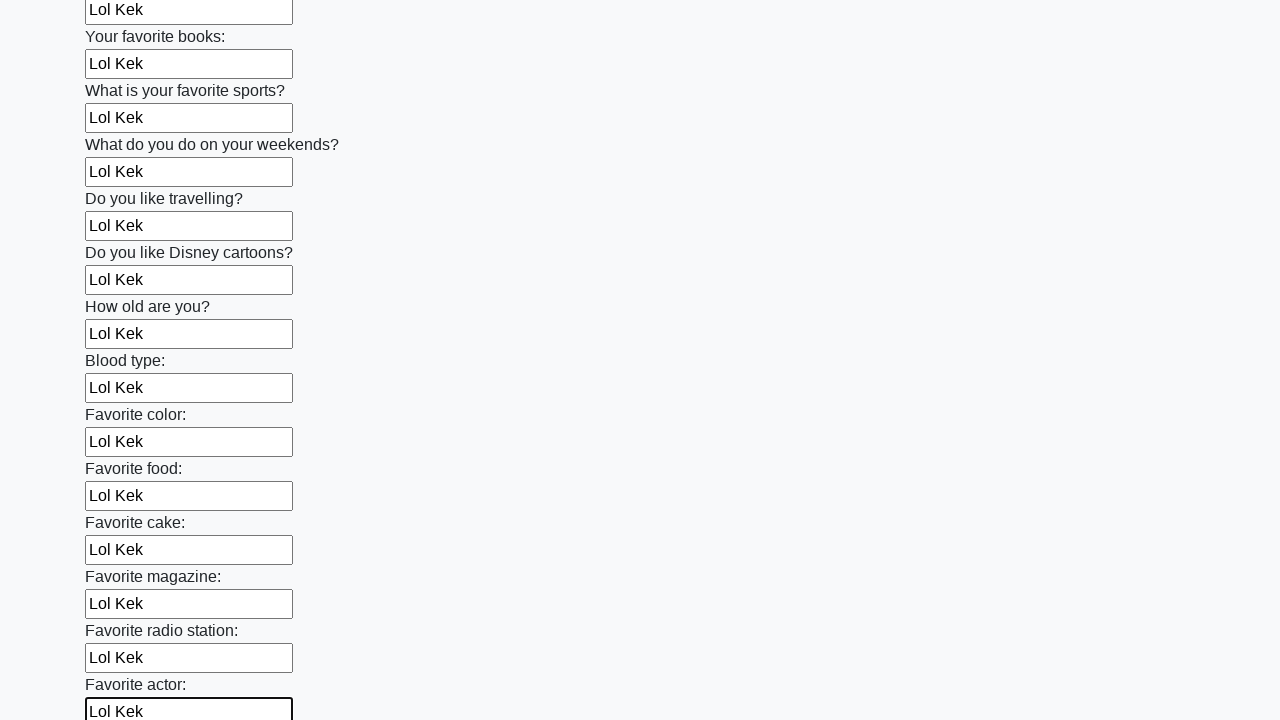

Filled a text input field with 'Lol Kek' on input[type="text"] >> nth=25
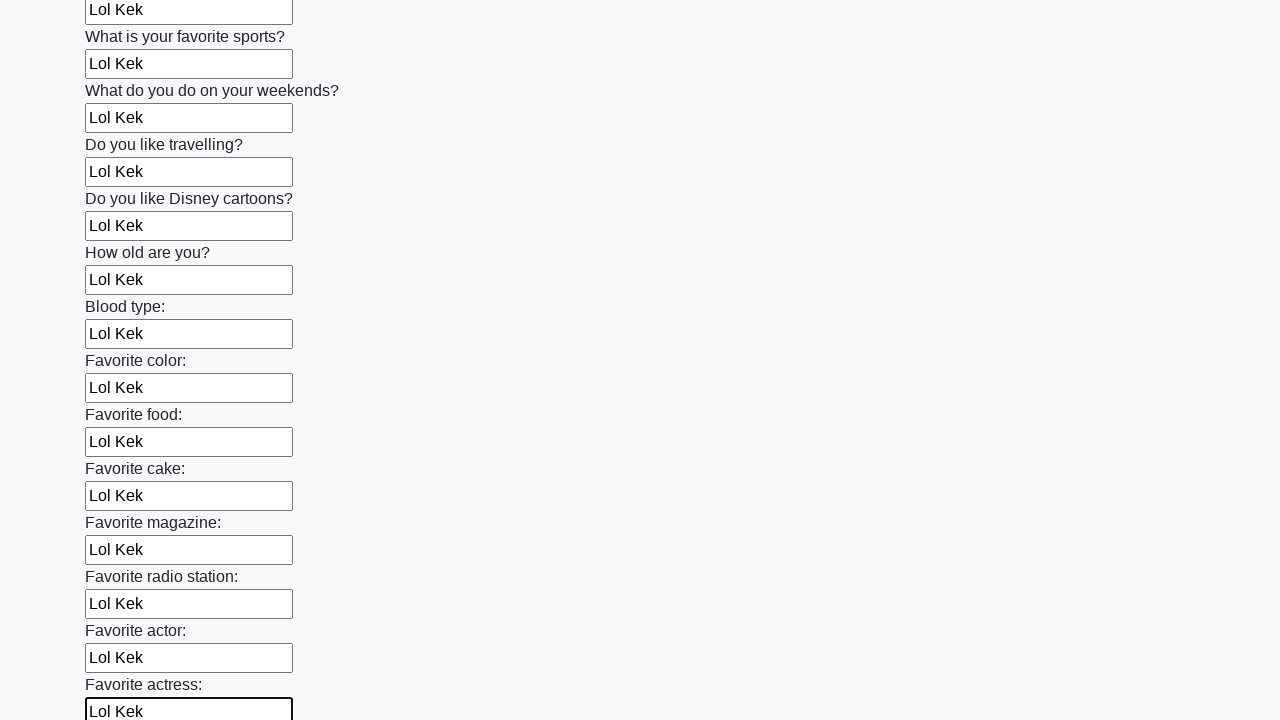

Filled a text input field with 'Lol Kek' on input[type="text"] >> nth=26
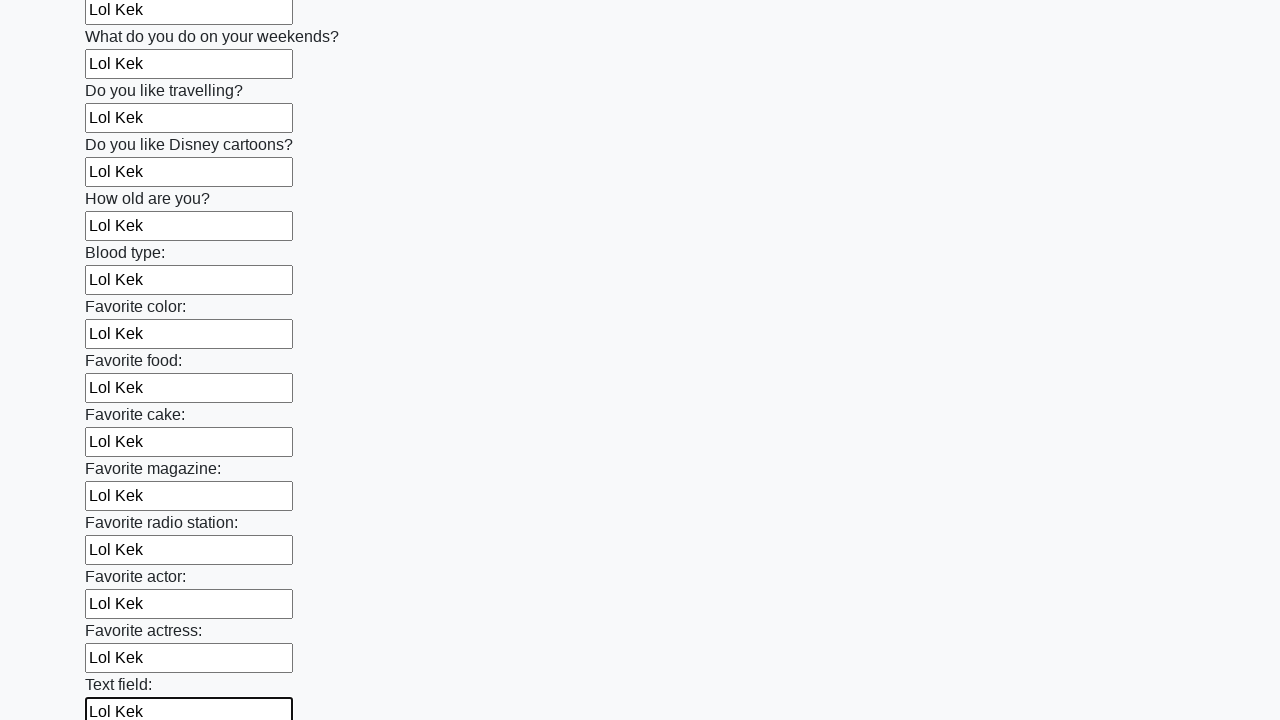

Filled a text input field with 'Lol Kek' on input[type="text"] >> nth=27
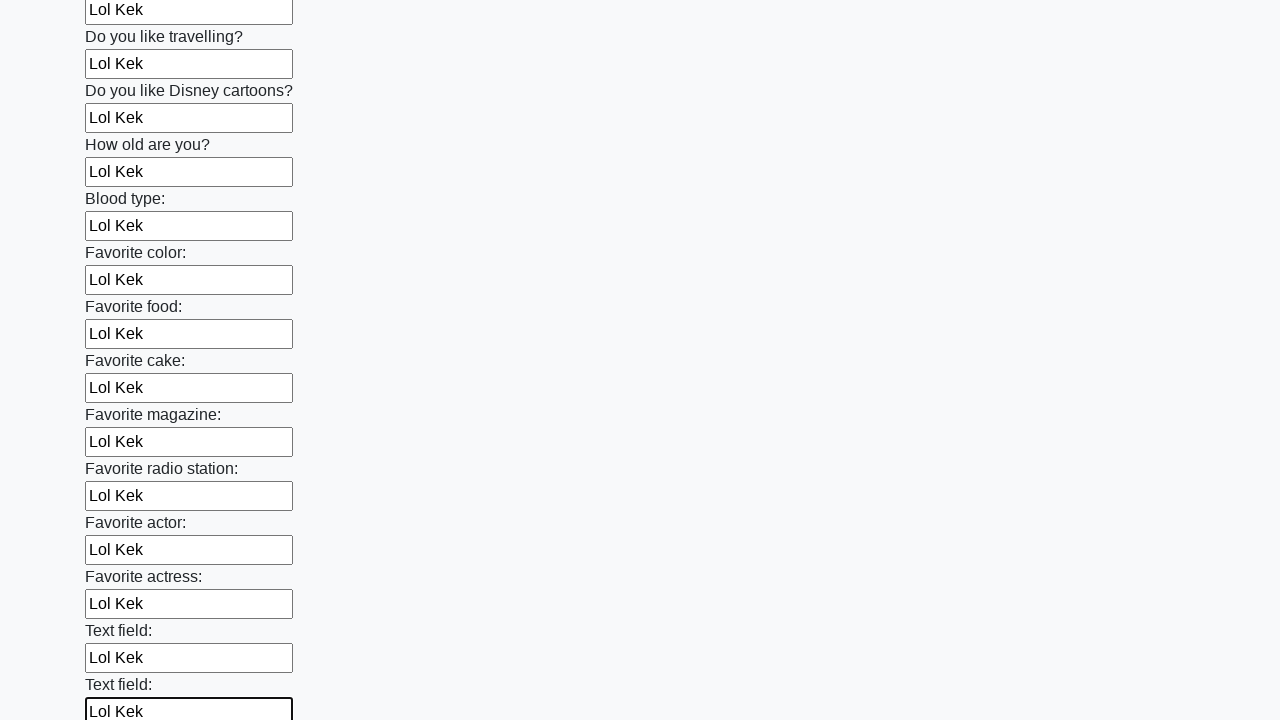

Filled a text input field with 'Lol Kek' on input[type="text"] >> nth=28
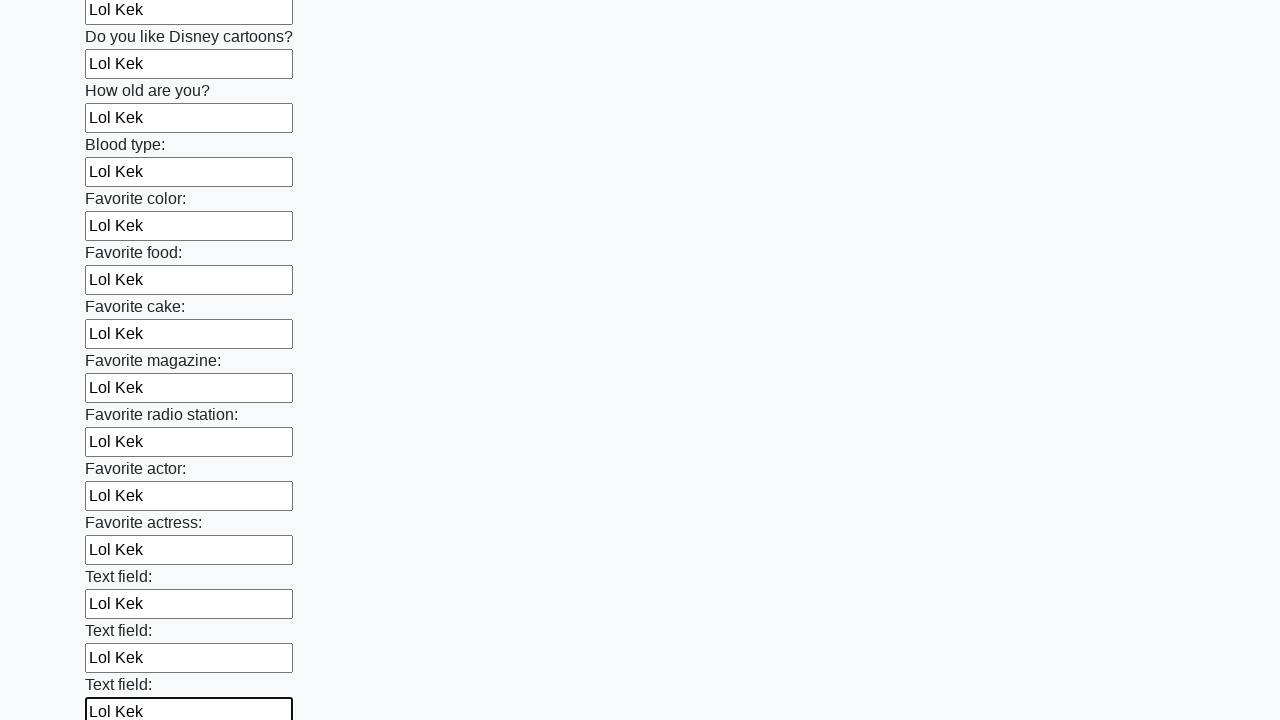

Filled a text input field with 'Lol Kek' on input[type="text"] >> nth=29
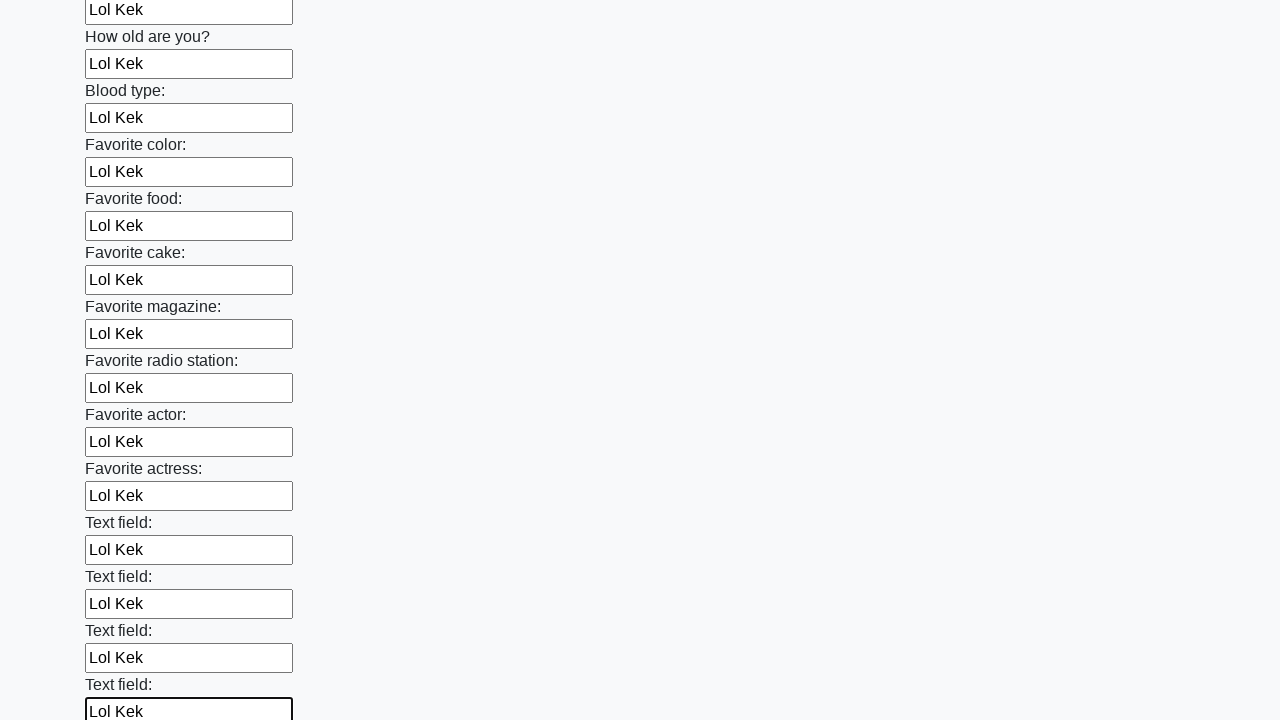

Filled a text input field with 'Lol Kek' on input[type="text"] >> nth=30
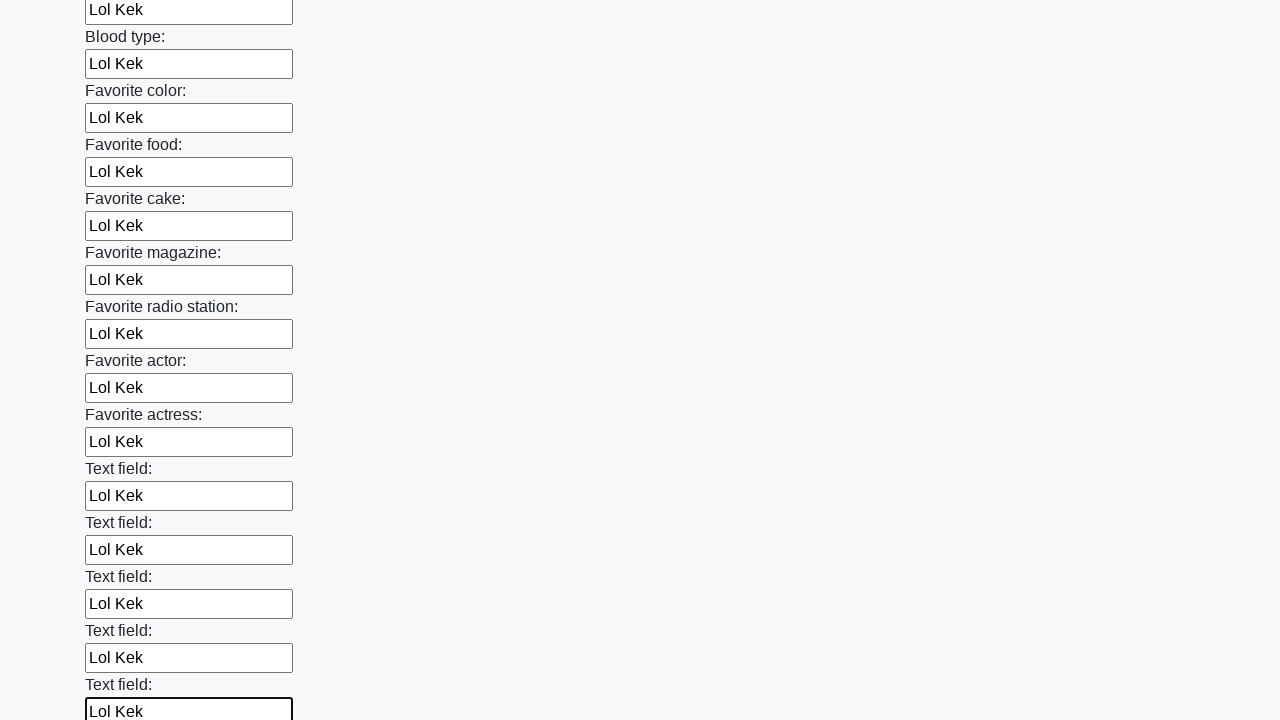

Filled a text input field with 'Lol Kek' on input[type="text"] >> nth=31
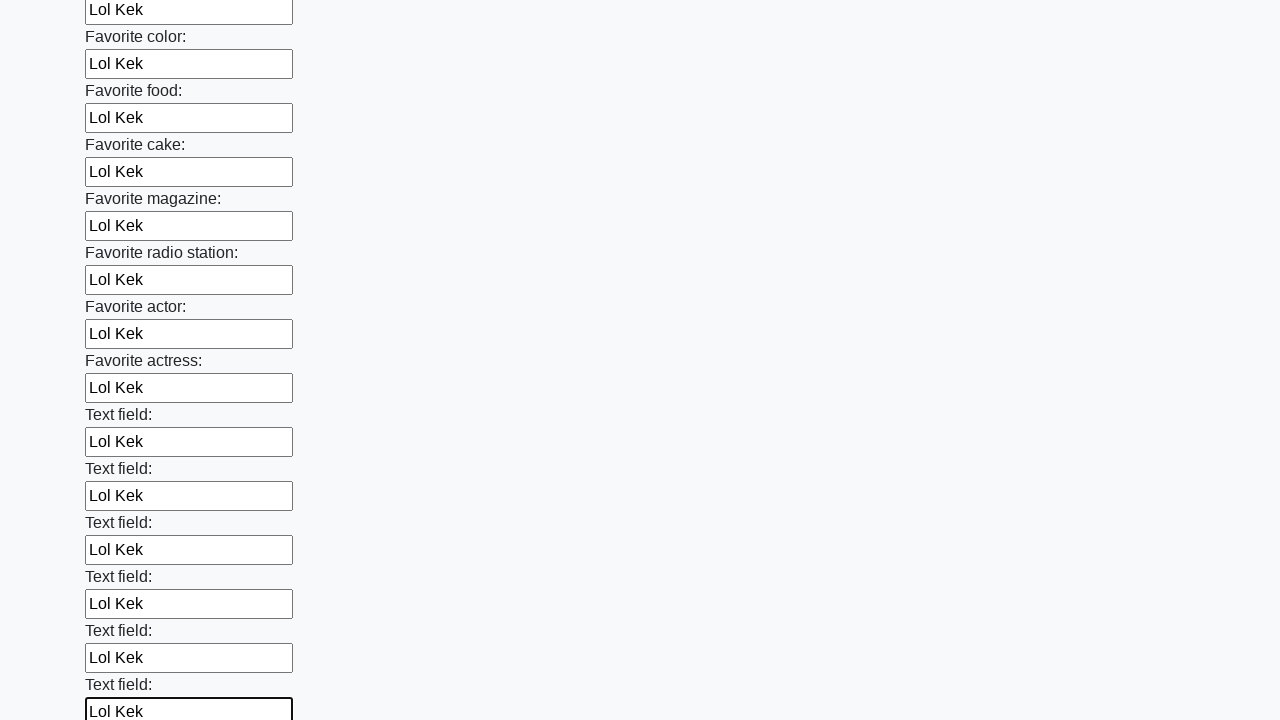

Filled a text input field with 'Lol Kek' on input[type="text"] >> nth=32
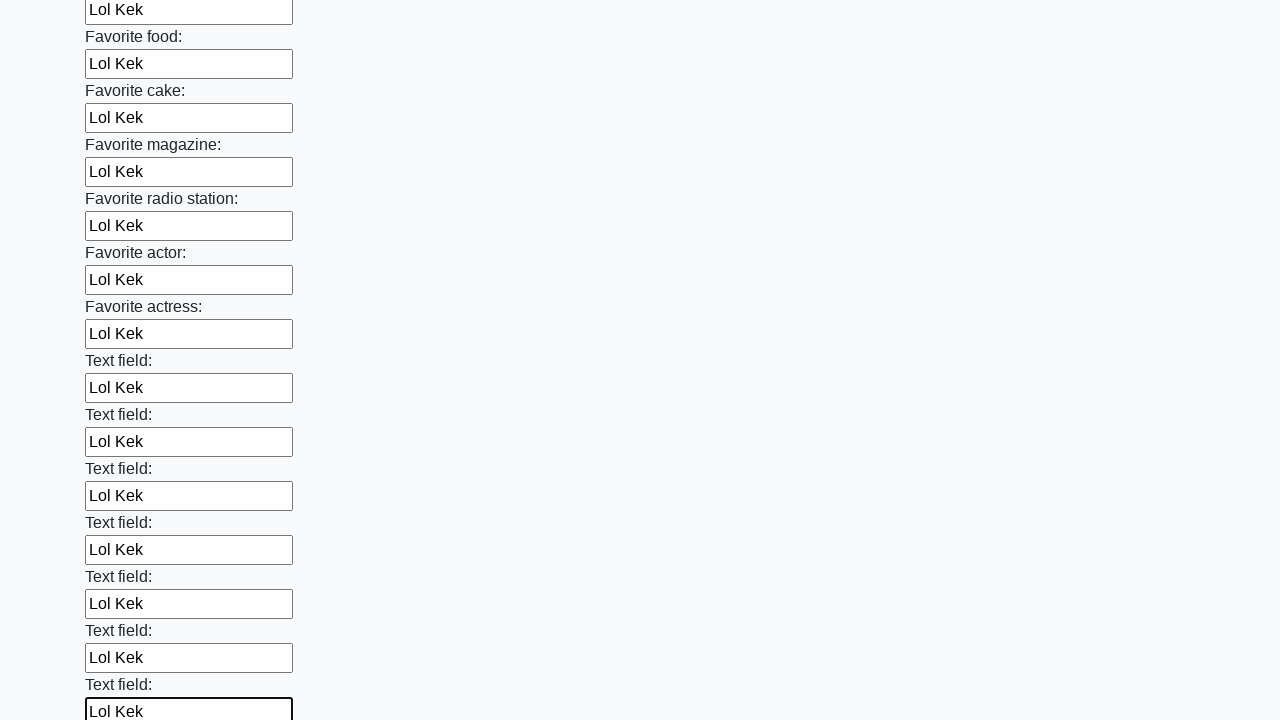

Filled a text input field with 'Lol Kek' on input[type="text"] >> nth=33
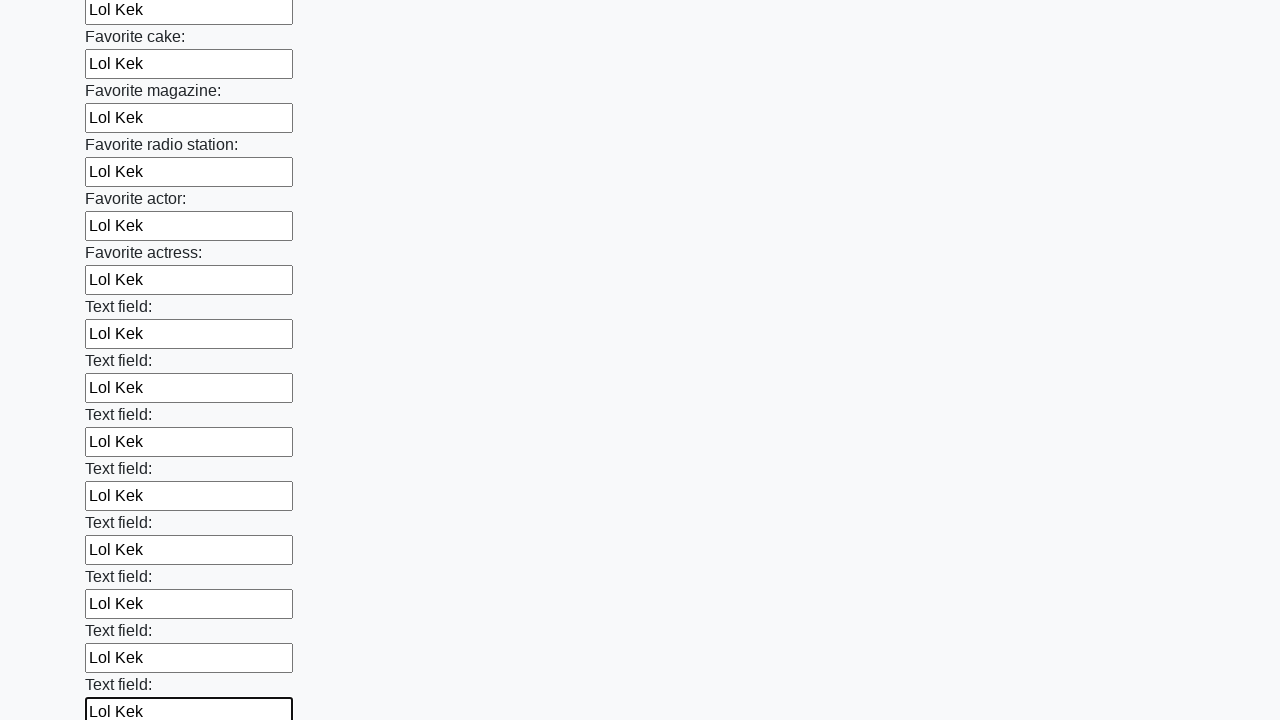

Filled a text input field with 'Lol Kek' on input[type="text"] >> nth=34
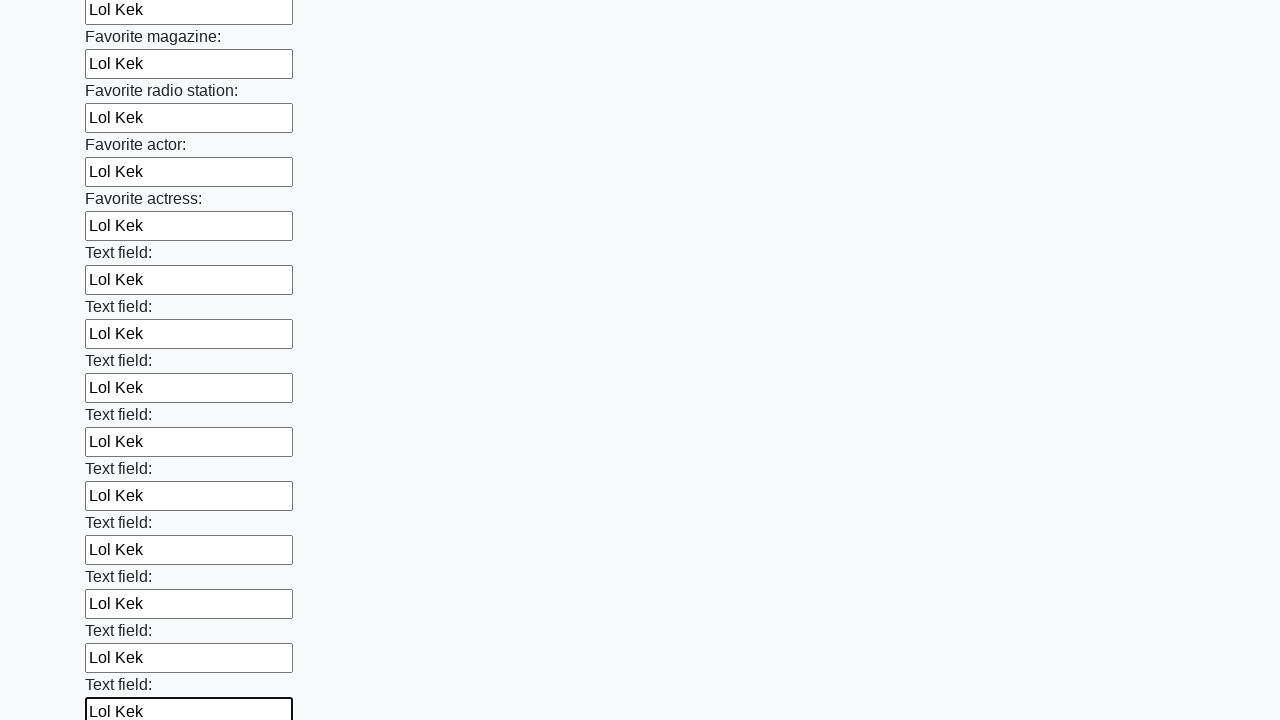

Filled a text input field with 'Lol Kek' on input[type="text"] >> nth=35
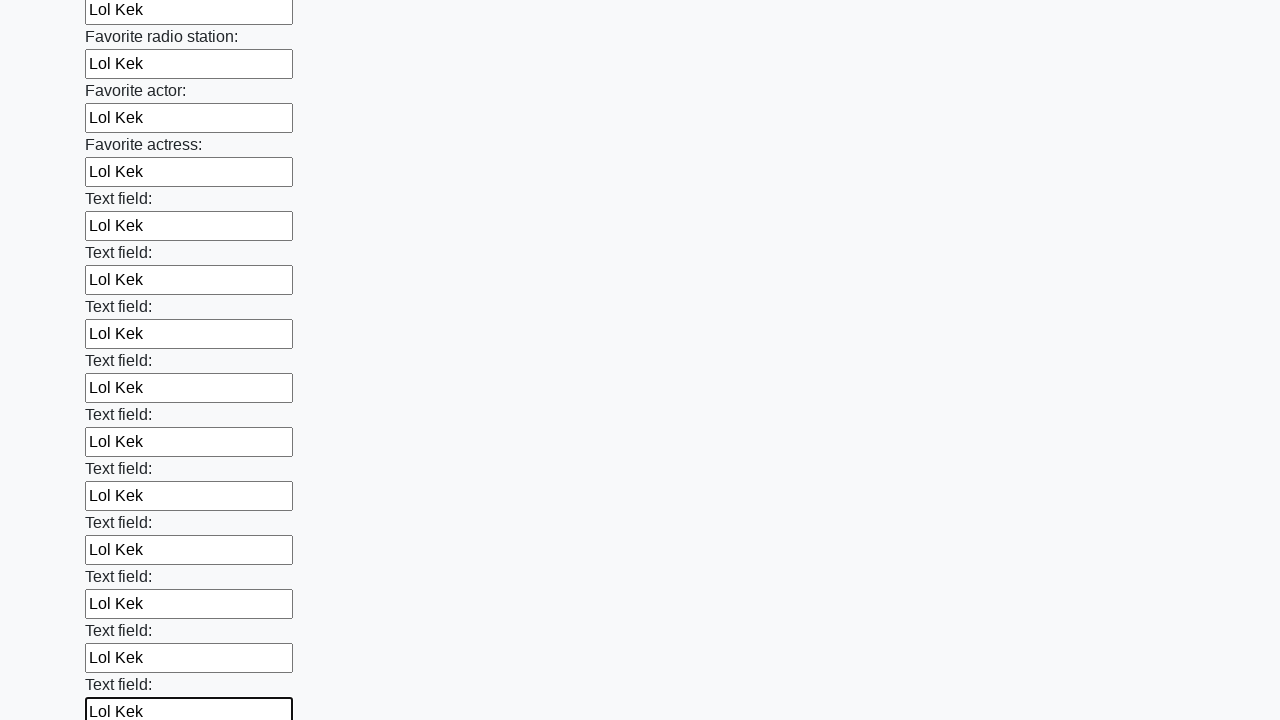

Filled a text input field with 'Lol Kek' on input[type="text"] >> nth=36
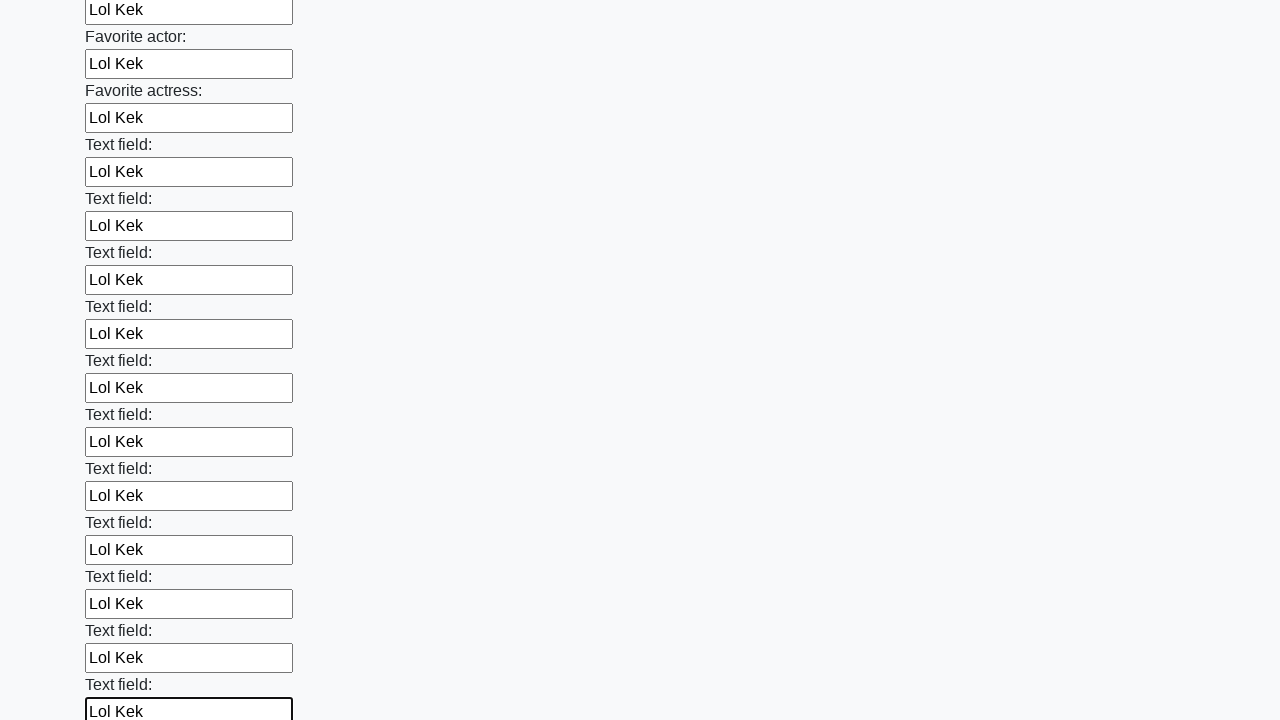

Filled a text input field with 'Lol Kek' on input[type="text"] >> nth=37
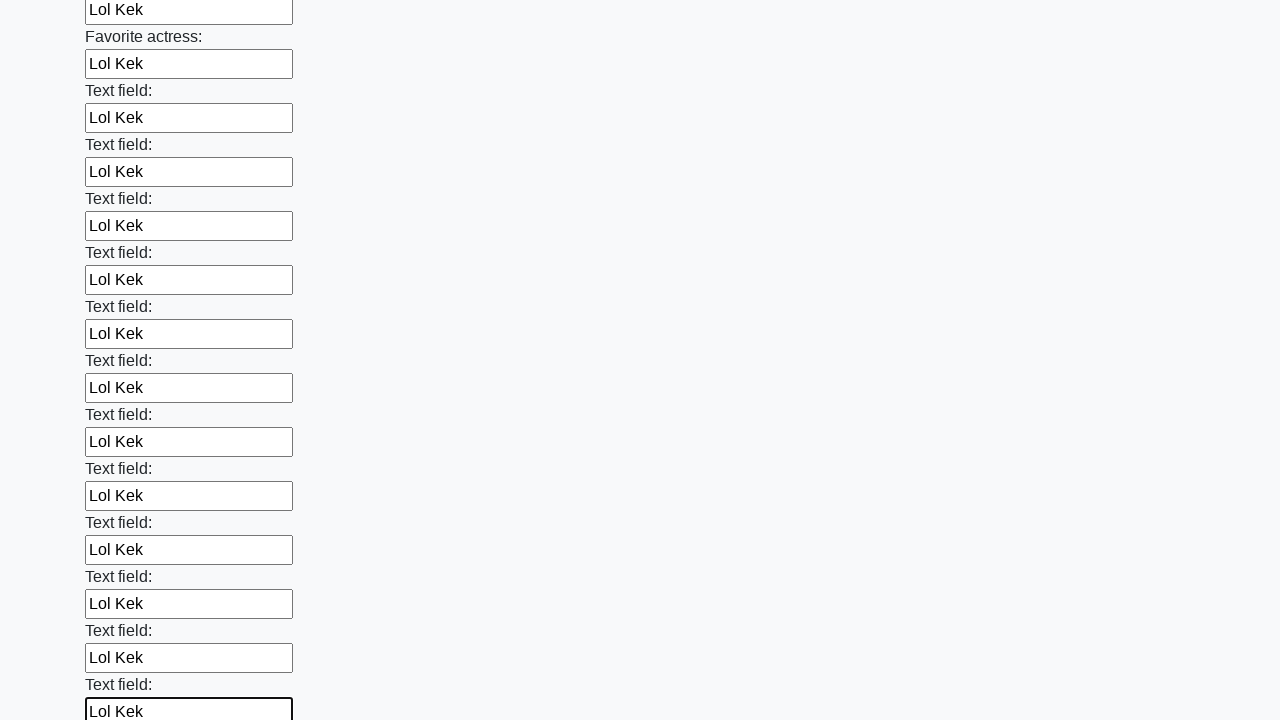

Filled a text input field with 'Lol Kek' on input[type="text"] >> nth=38
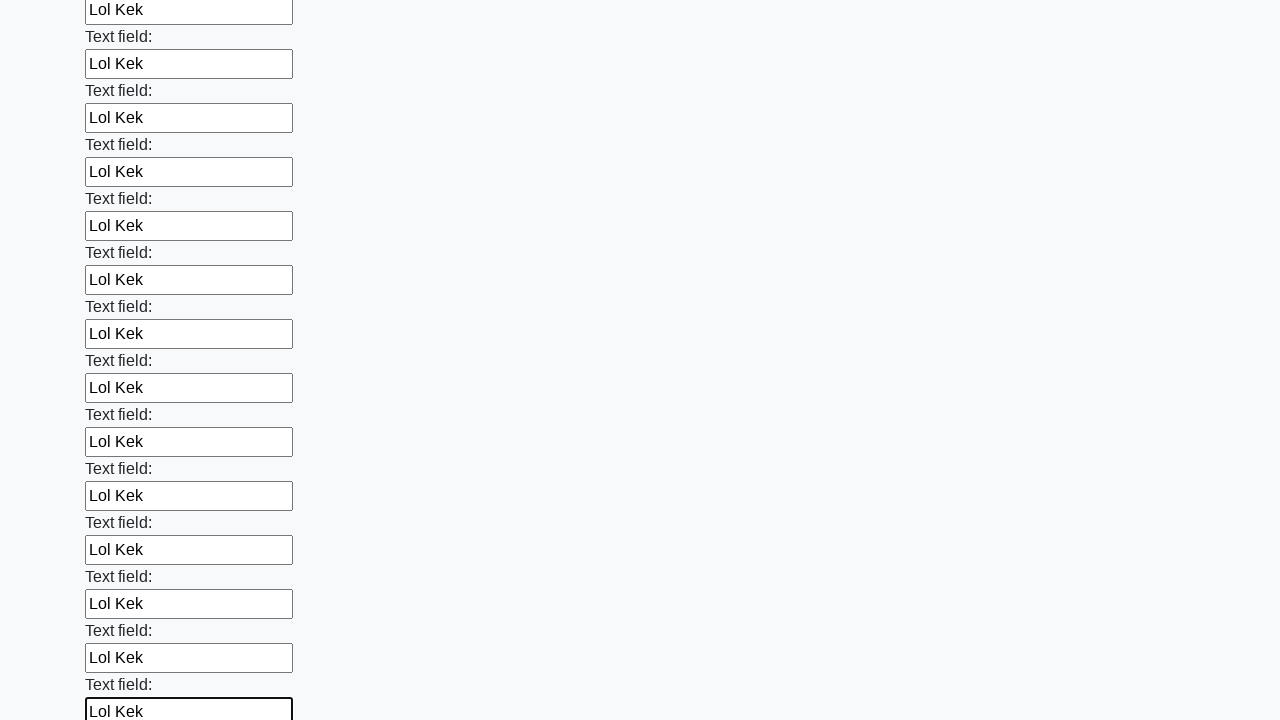

Filled a text input field with 'Lol Kek' on input[type="text"] >> nth=39
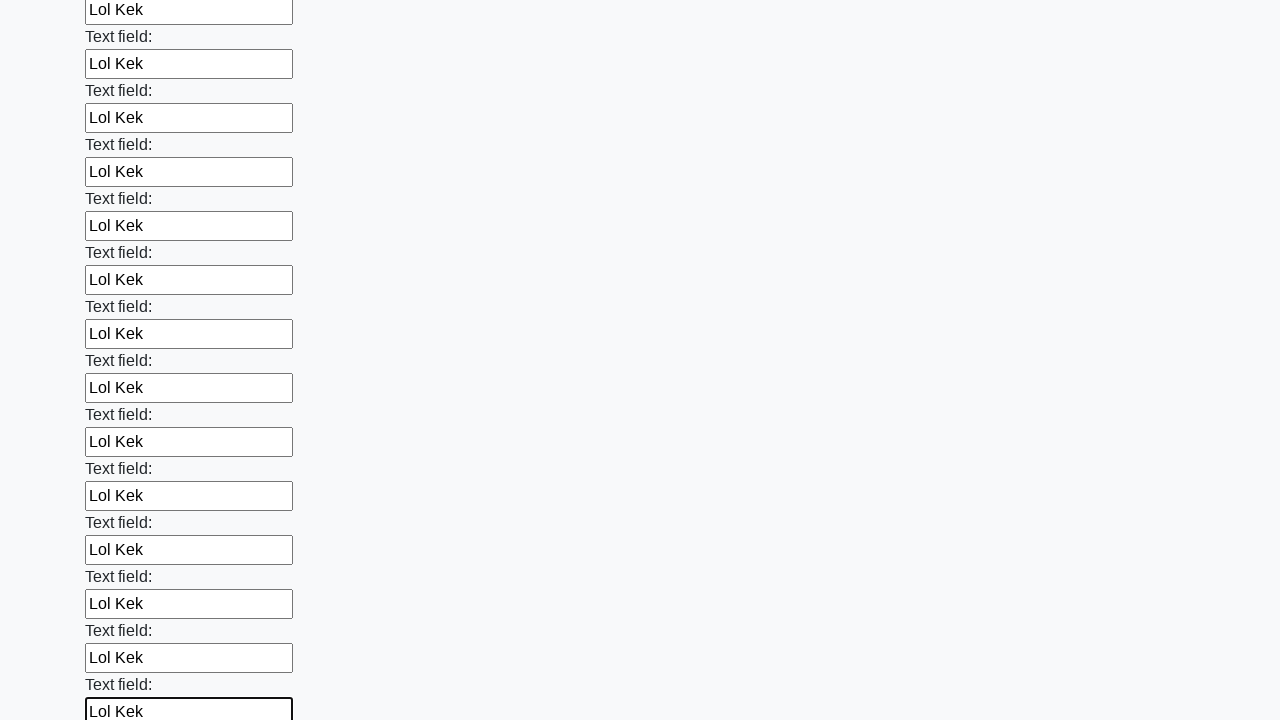

Filled a text input field with 'Lol Kek' on input[type="text"] >> nth=40
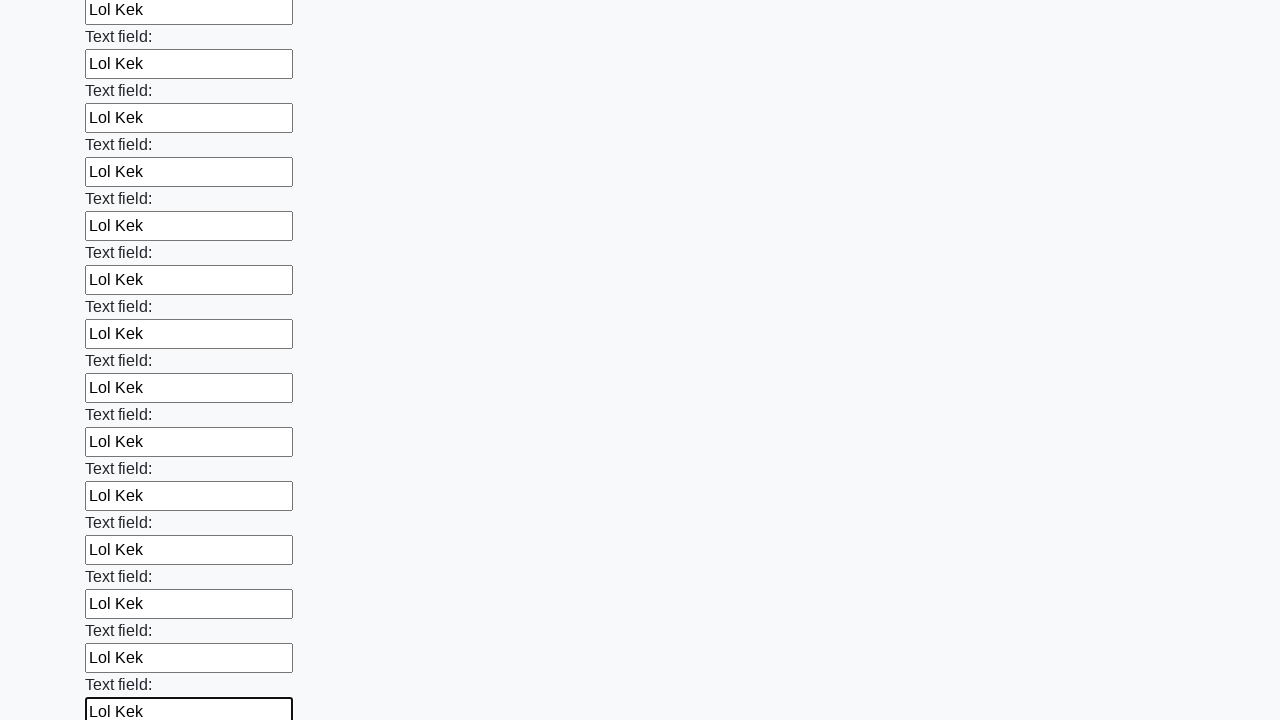

Filled a text input field with 'Lol Kek' on input[type="text"] >> nth=41
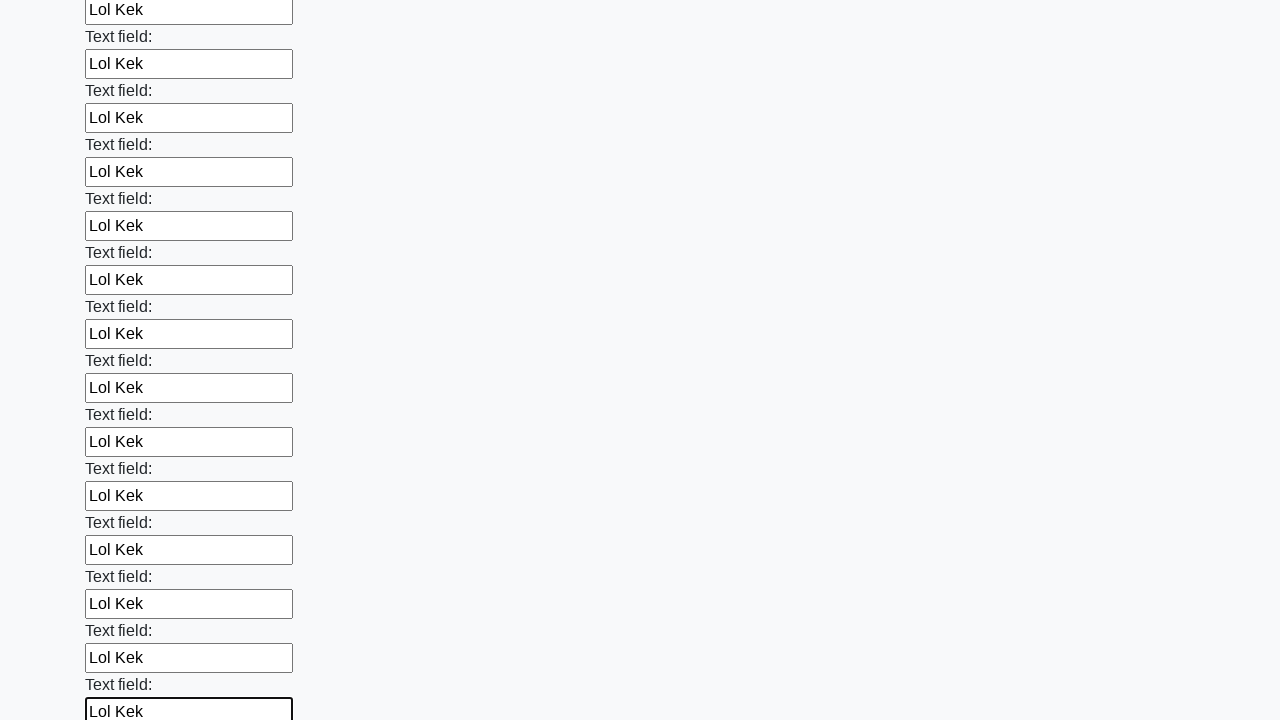

Filled a text input field with 'Lol Kek' on input[type="text"] >> nth=42
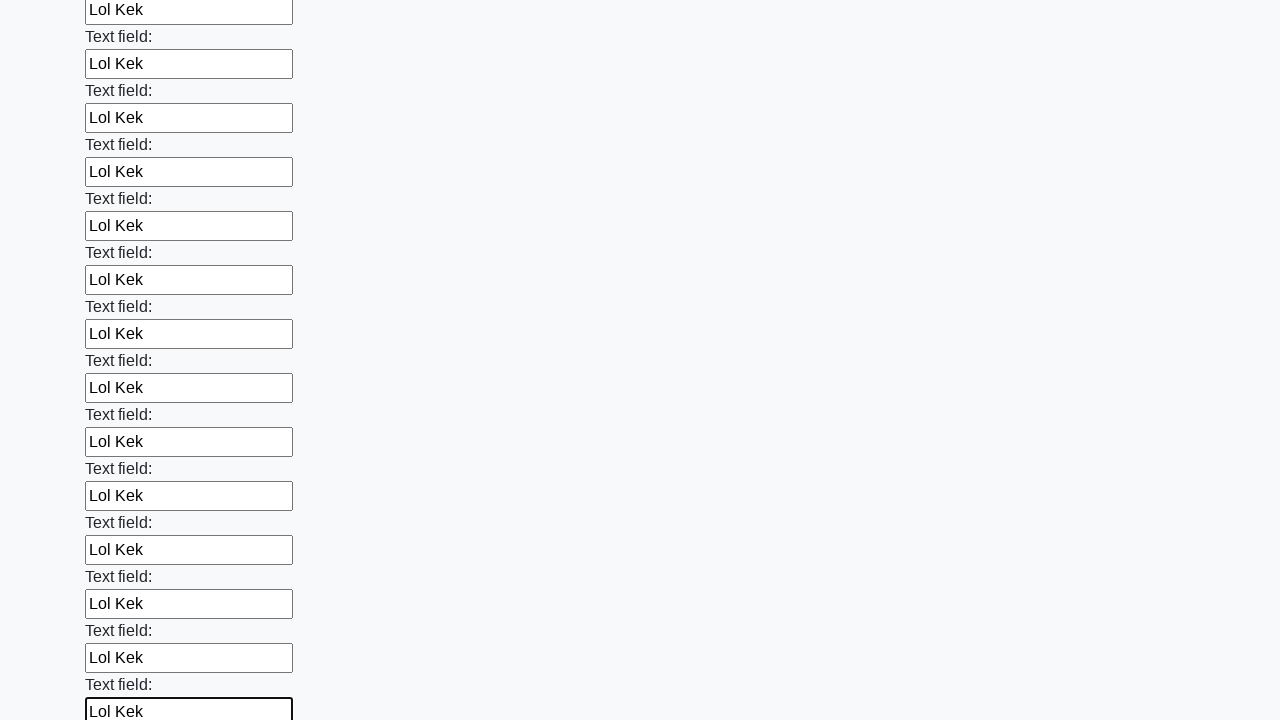

Filled a text input field with 'Lol Kek' on input[type="text"] >> nth=43
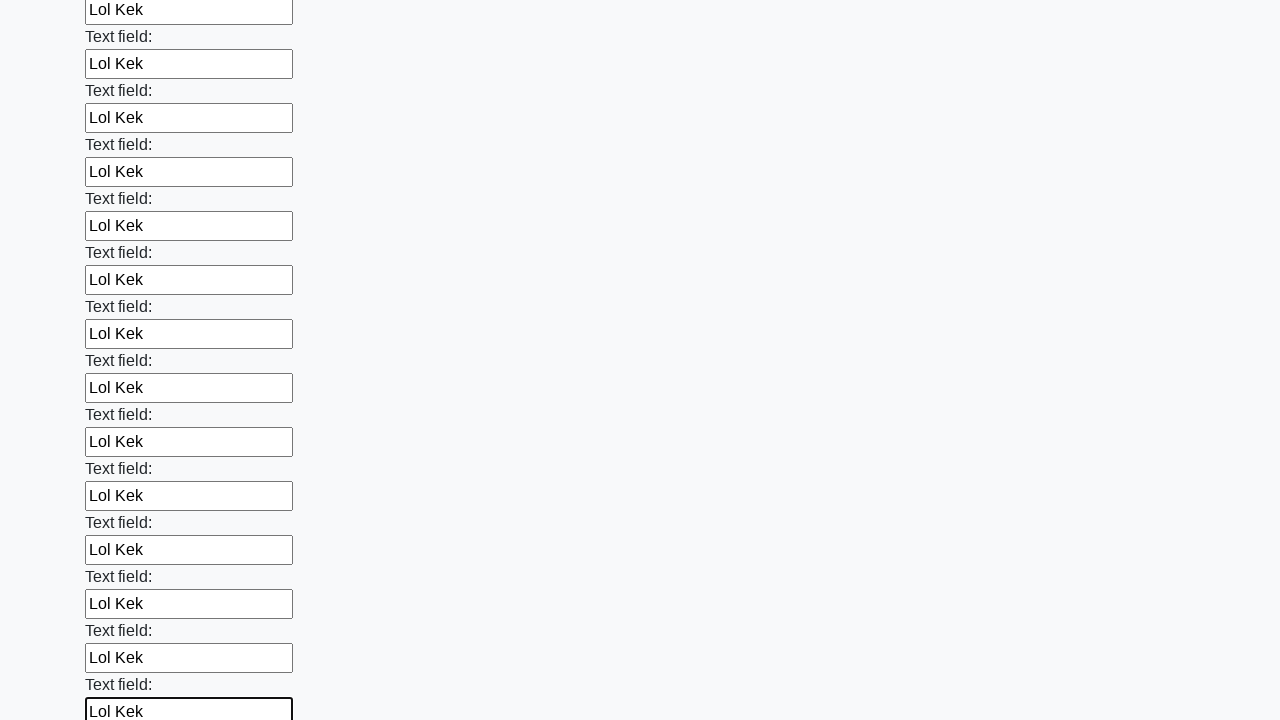

Filled a text input field with 'Lol Kek' on input[type="text"] >> nth=44
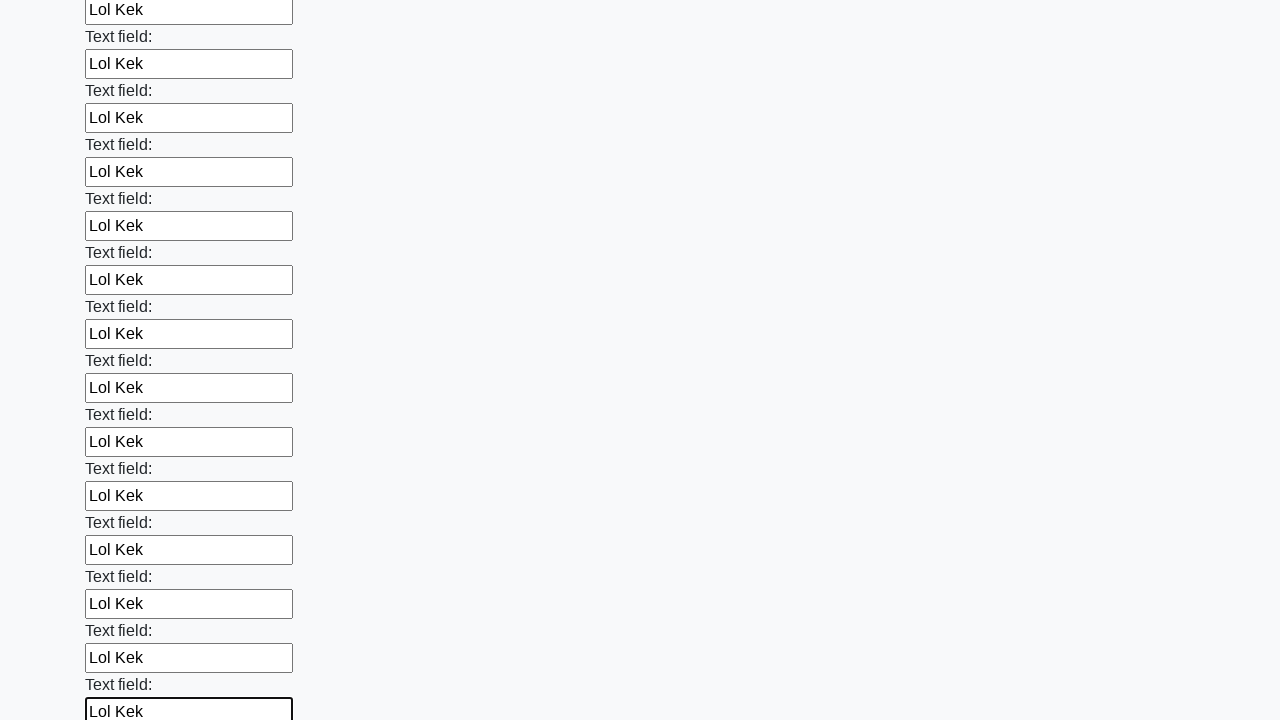

Filled a text input field with 'Lol Kek' on input[type="text"] >> nth=45
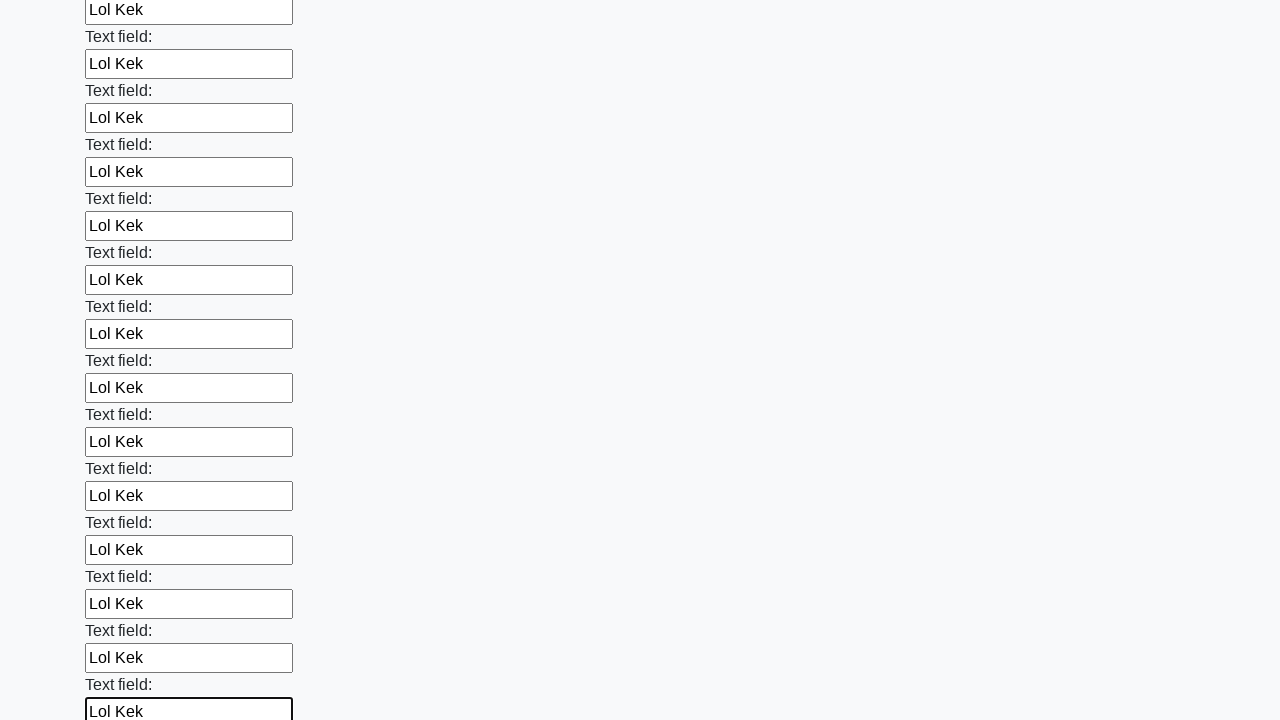

Filled a text input field with 'Lol Kek' on input[type="text"] >> nth=46
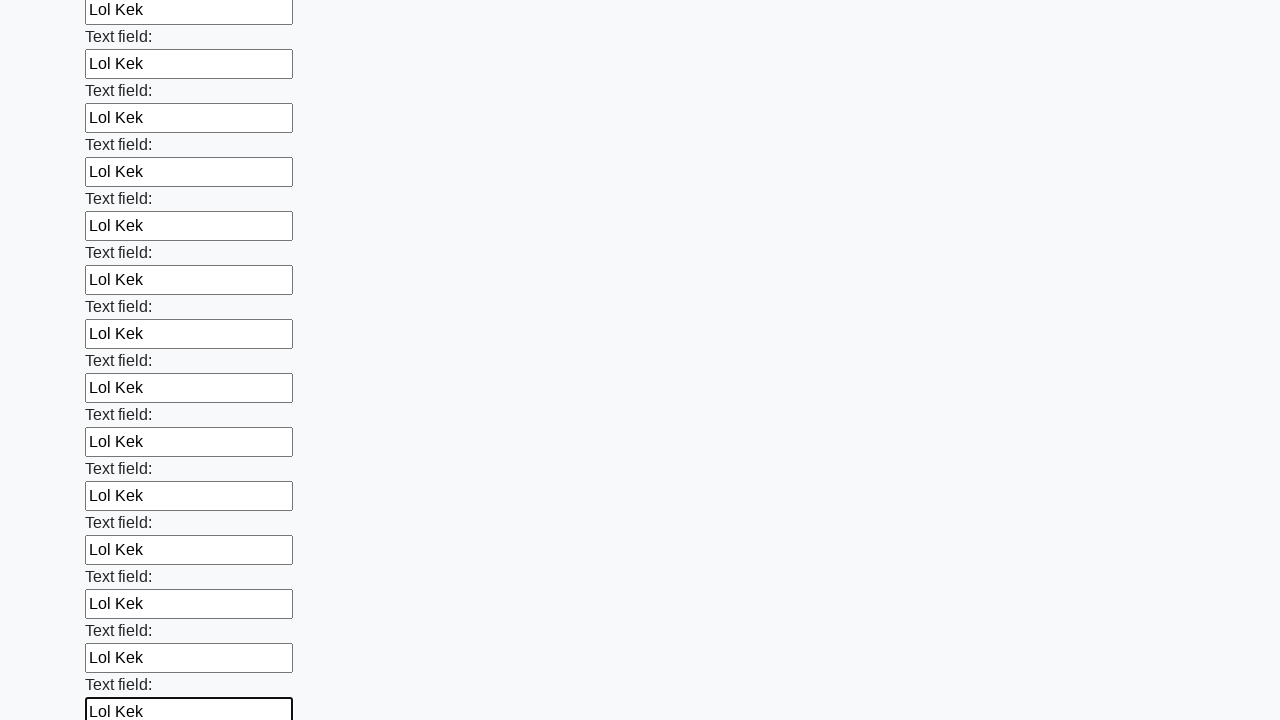

Filled a text input field with 'Lol Kek' on input[type="text"] >> nth=47
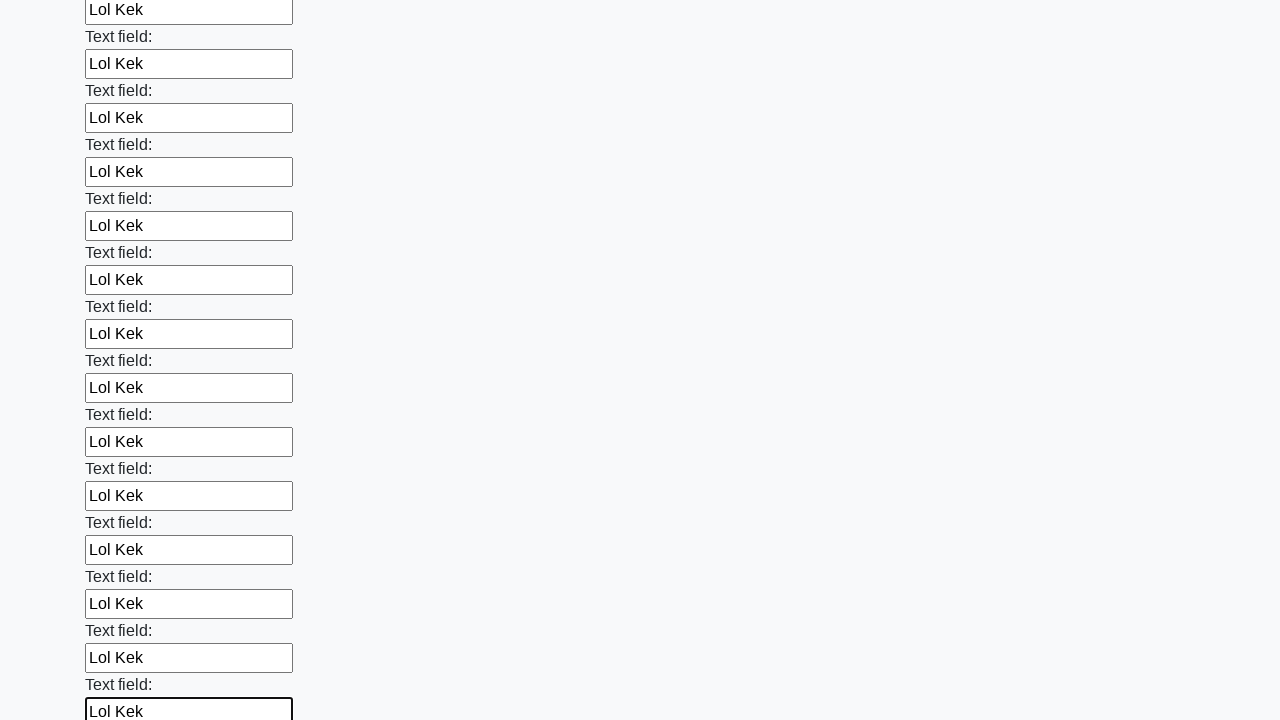

Filled a text input field with 'Lol Kek' on input[type="text"] >> nth=48
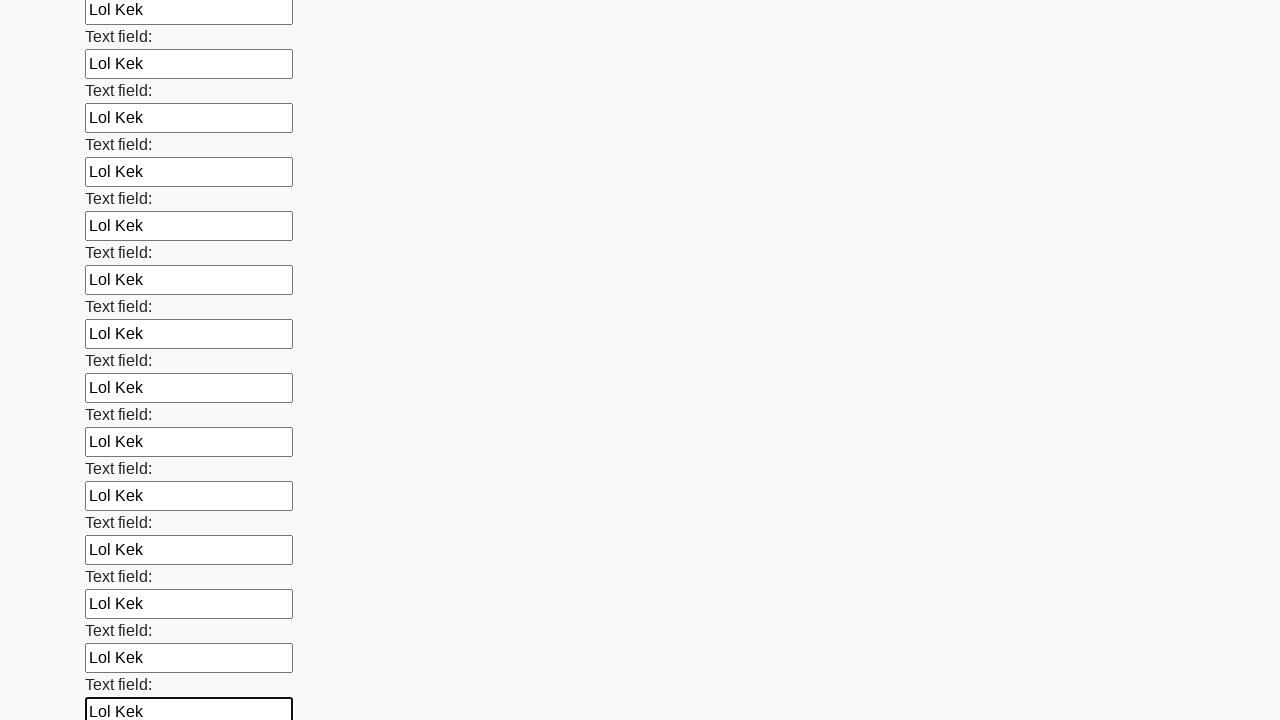

Filled a text input field with 'Lol Kek' on input[type="text"] >> nth=49
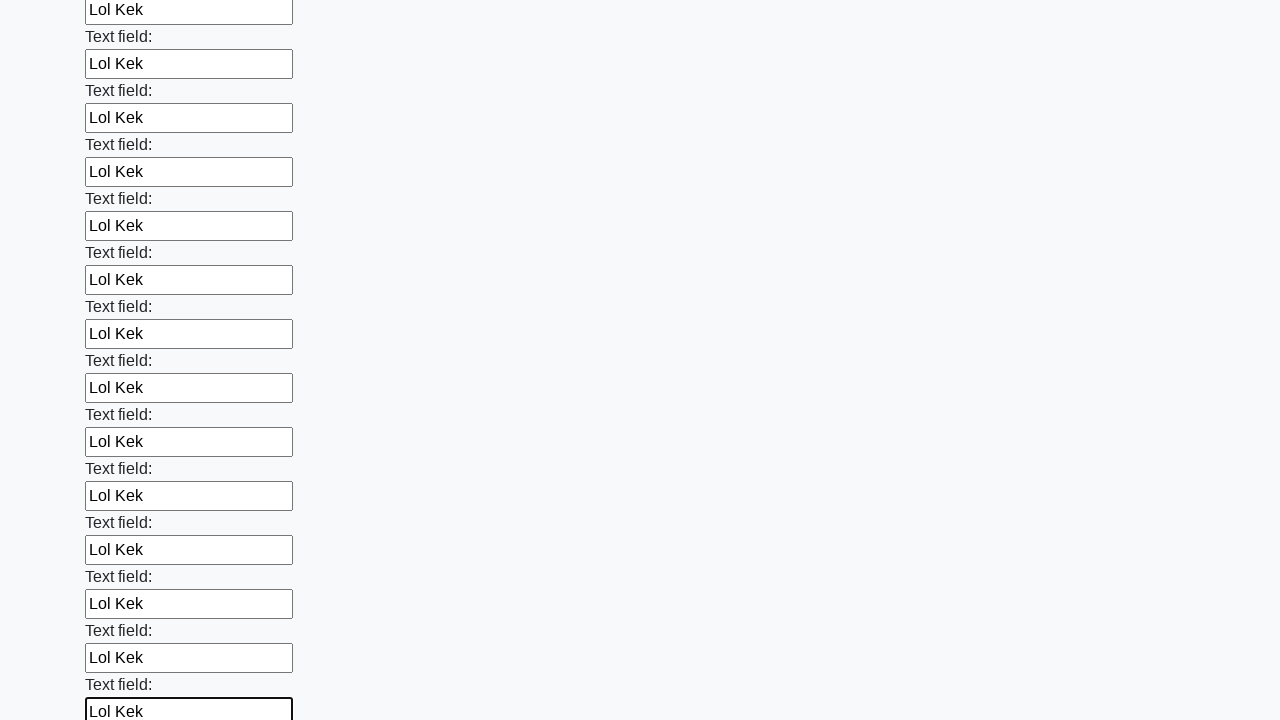

Filled a text input field with 'Lol Kek' on input[type="text"] >> nth=50
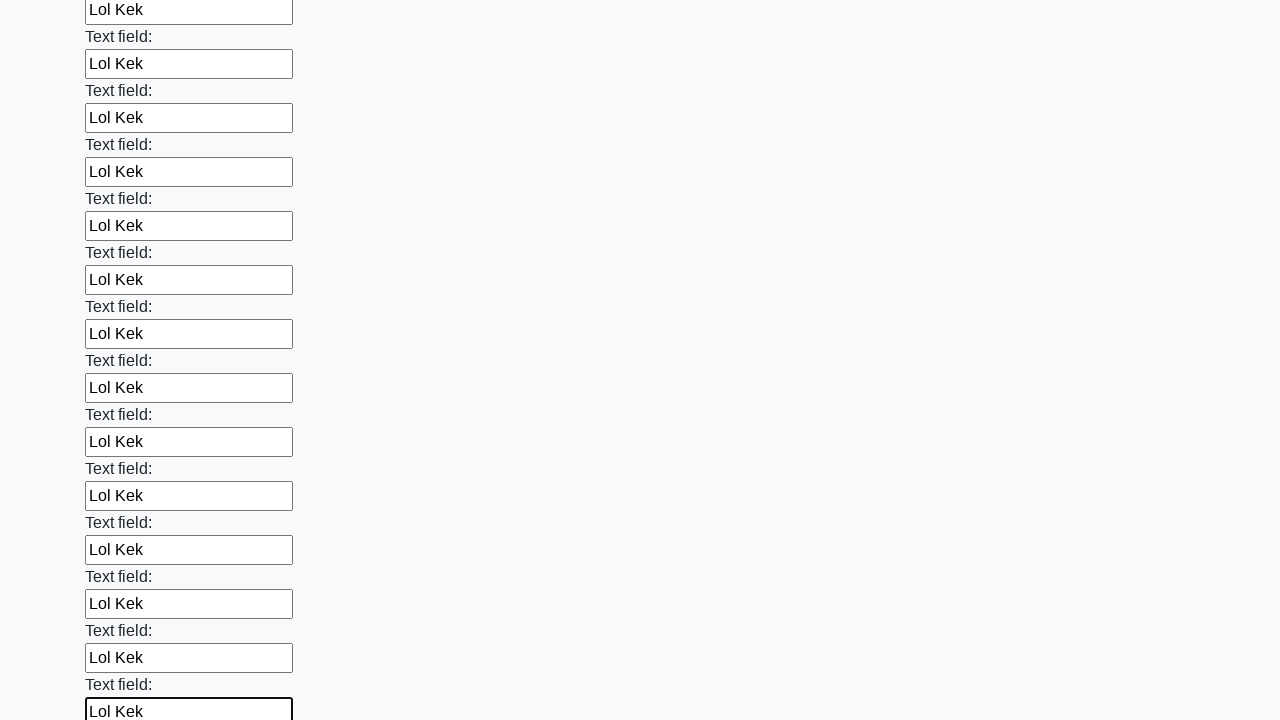

Filled a text input field with 'Lol Kek' on input[type="text"] >> nth=51
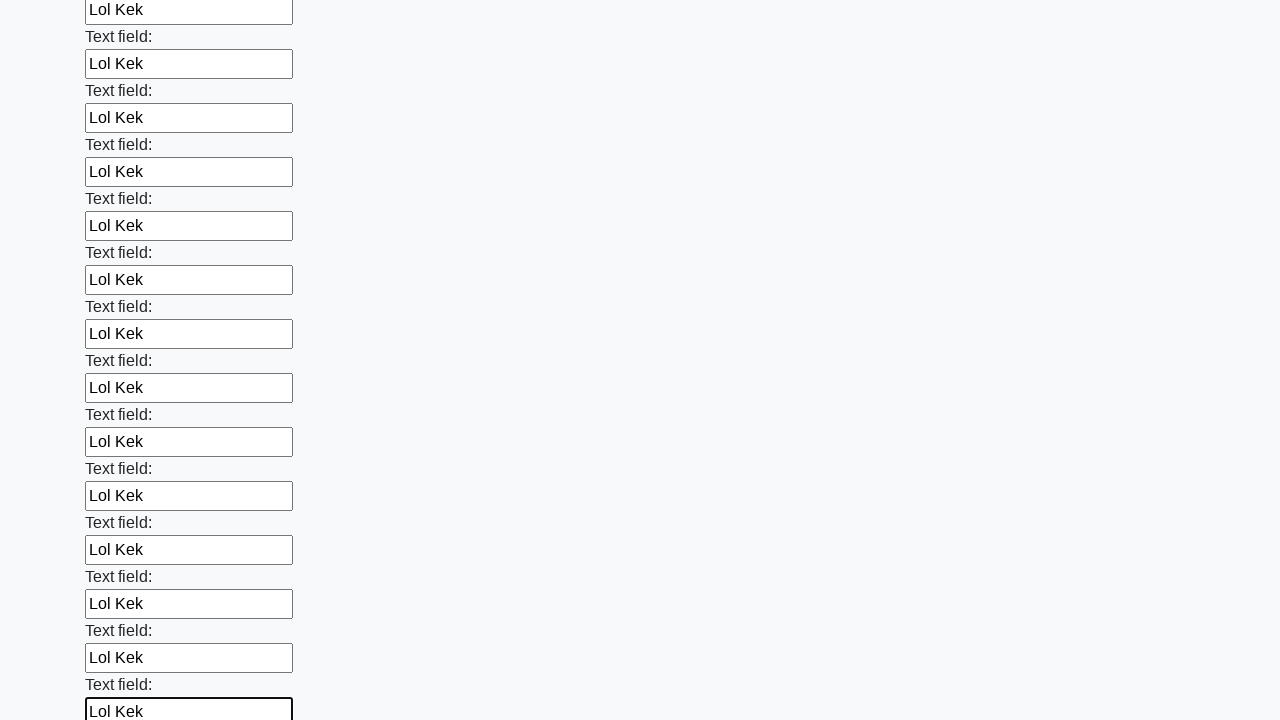

Filled a text input field with 'Lol Kek' on input[type="text"] >> nth=52
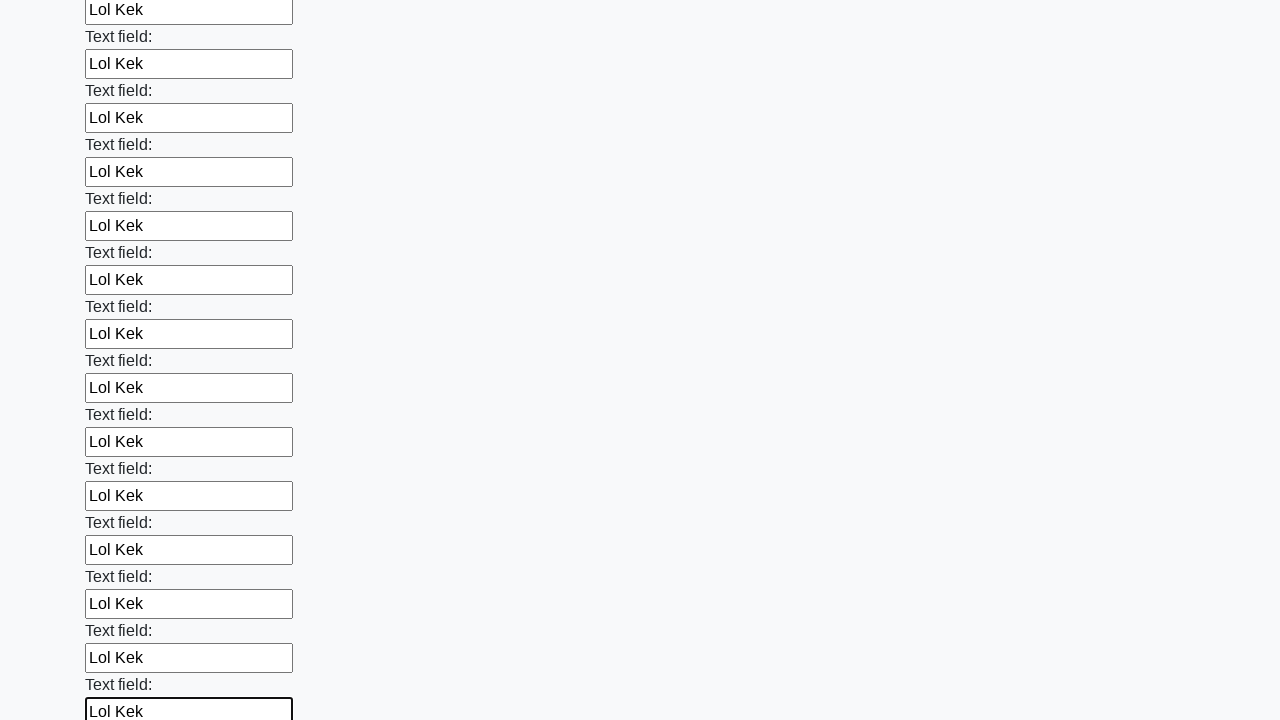

Filled a text input field with 'Lol Kek' on input[type="text"] >> nth=53
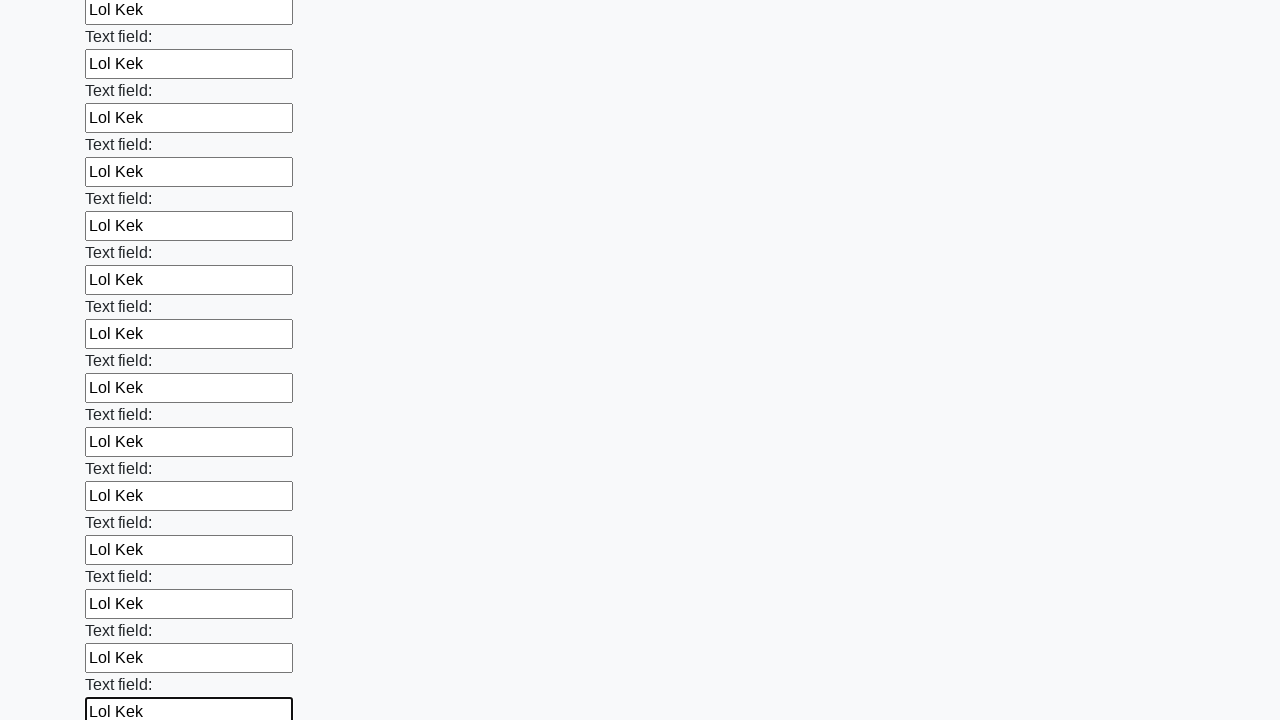

Filled a text input field with 'Lol Kek' on input[type="text"] >> nth=54
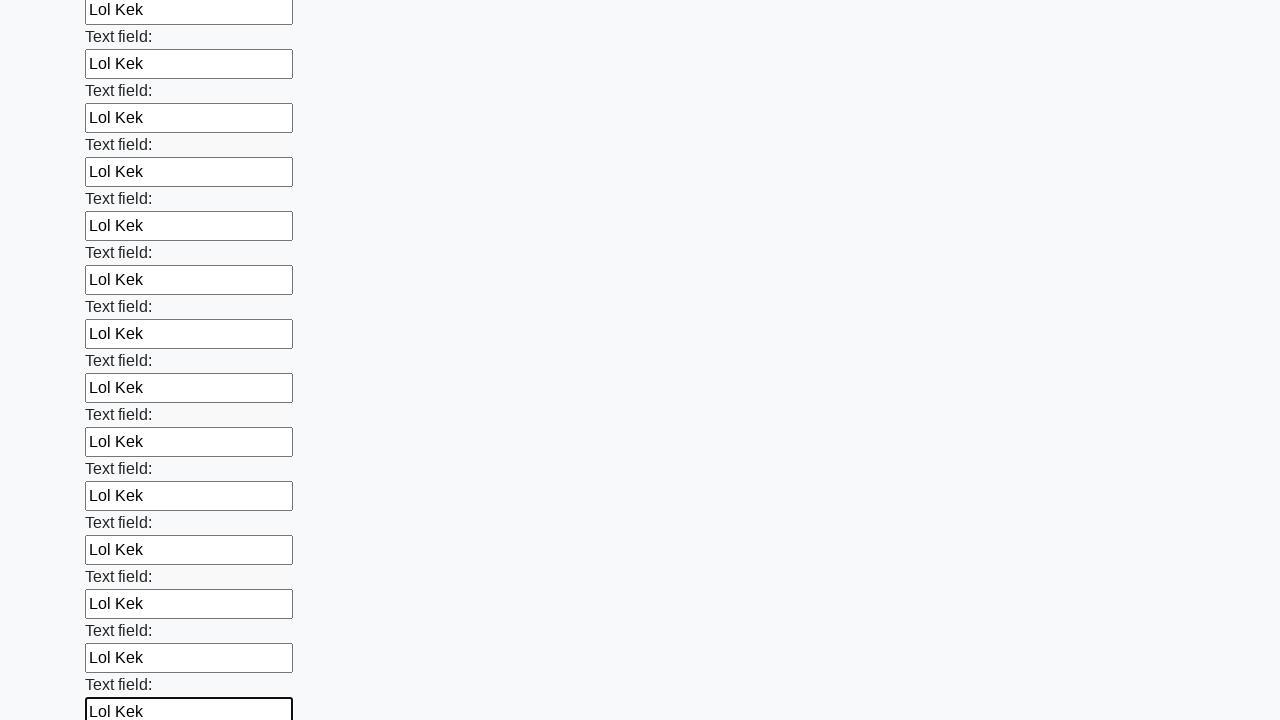

Filled a text input field with 'Lol Kek' on input[type="text"] >> nth=55
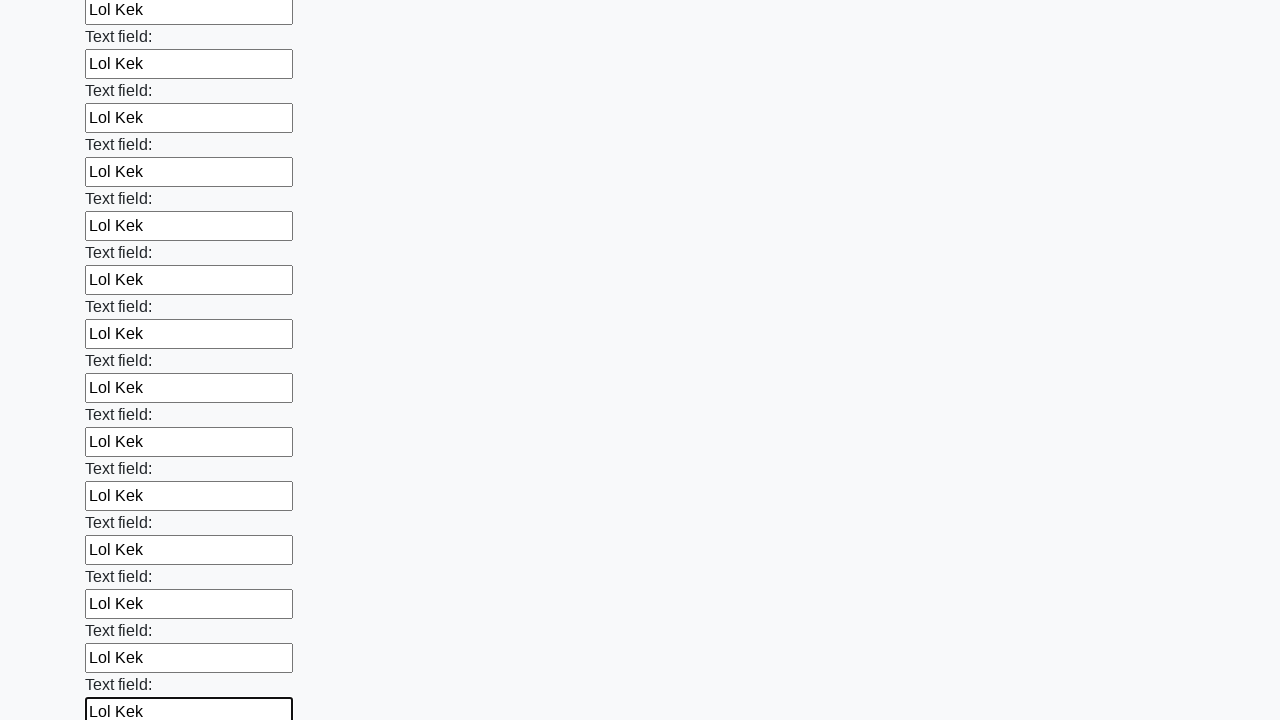

Filled a text input field with 'Lol Kek' on input[type="text"] >> nth=56
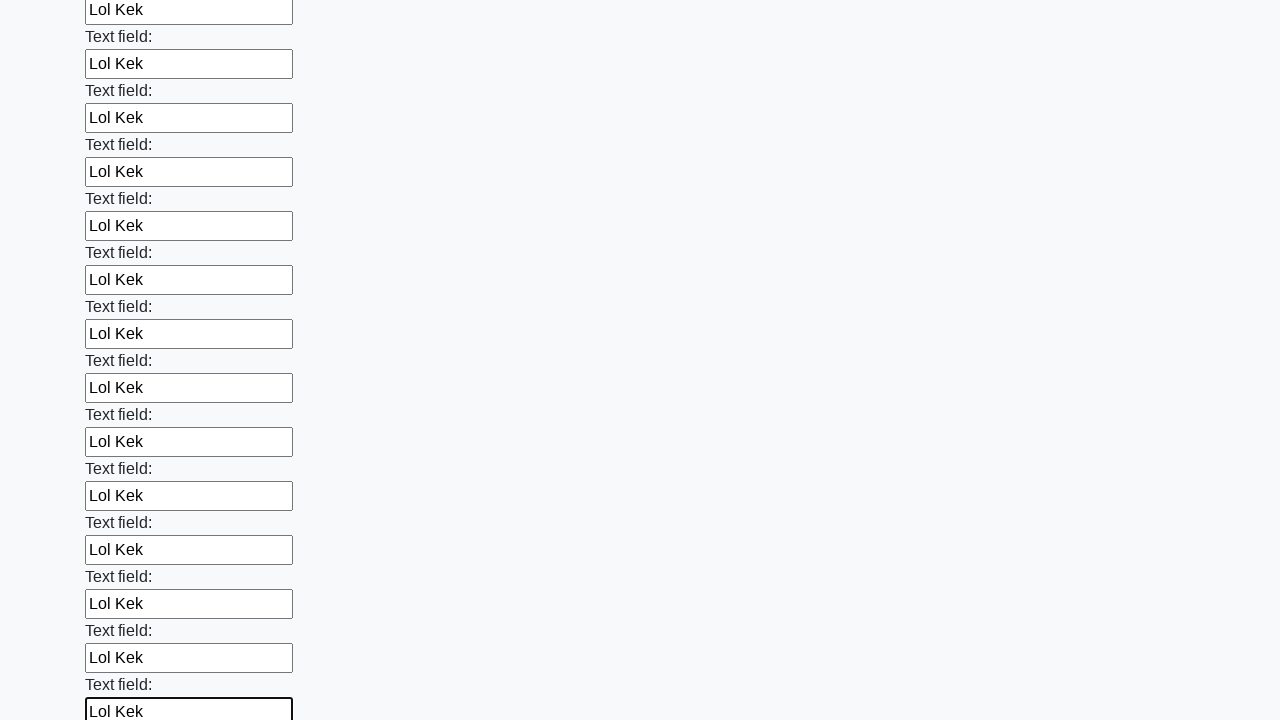

Filled a text input field with 'Lol Kek' on input[type="text"] >> nth=57
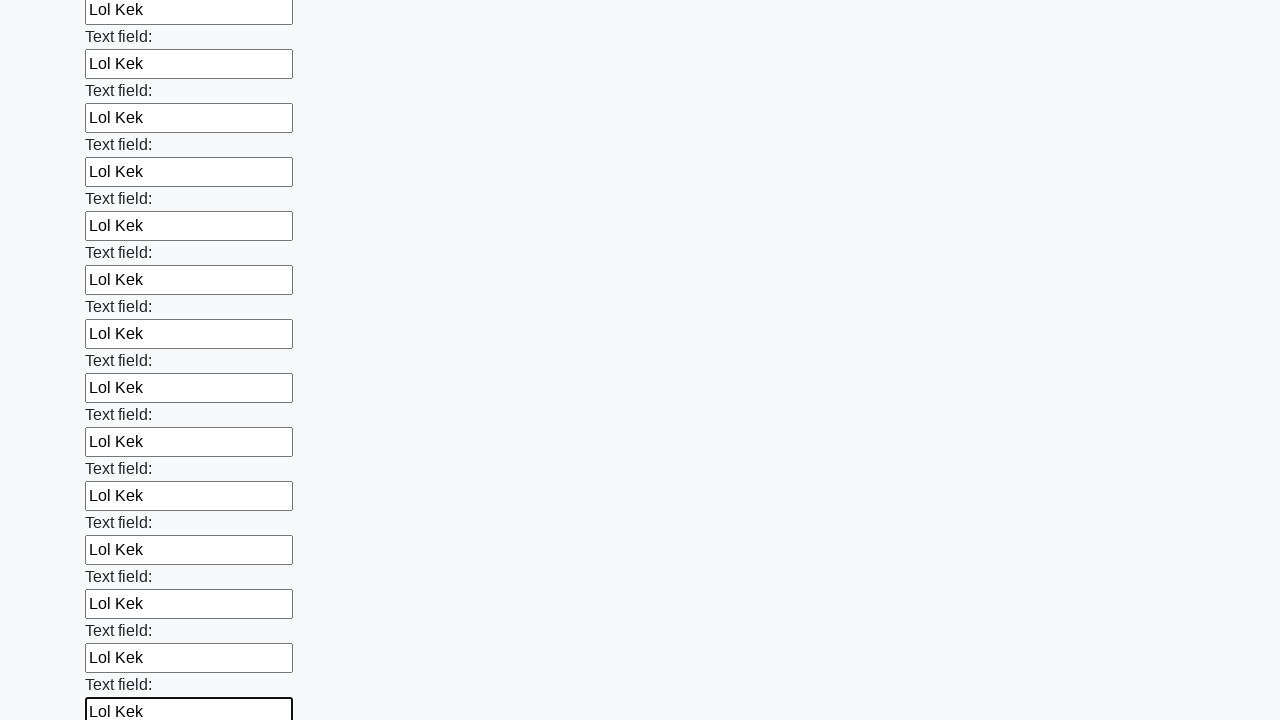

Filled a text input field with 'Lol Kek' on input[type="text"] >> nth=58
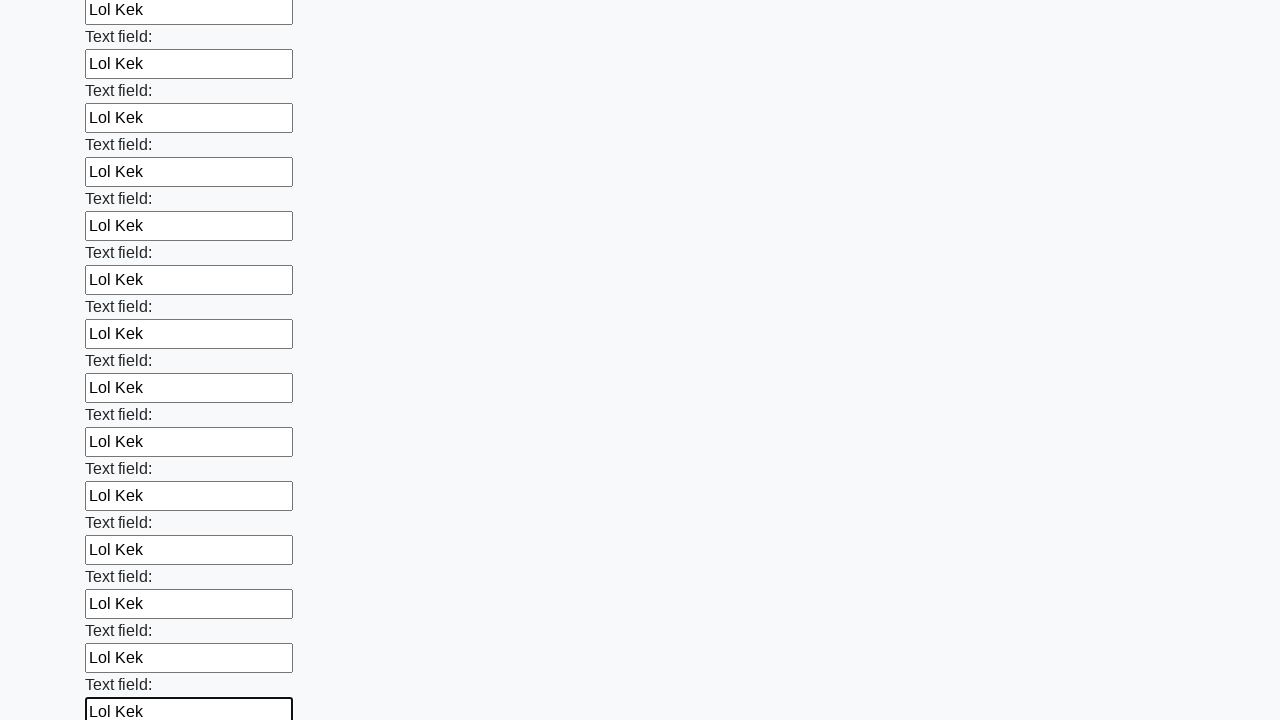

Filled a text input field with 'Lol Kek' on input[type="text"] >> nth=59
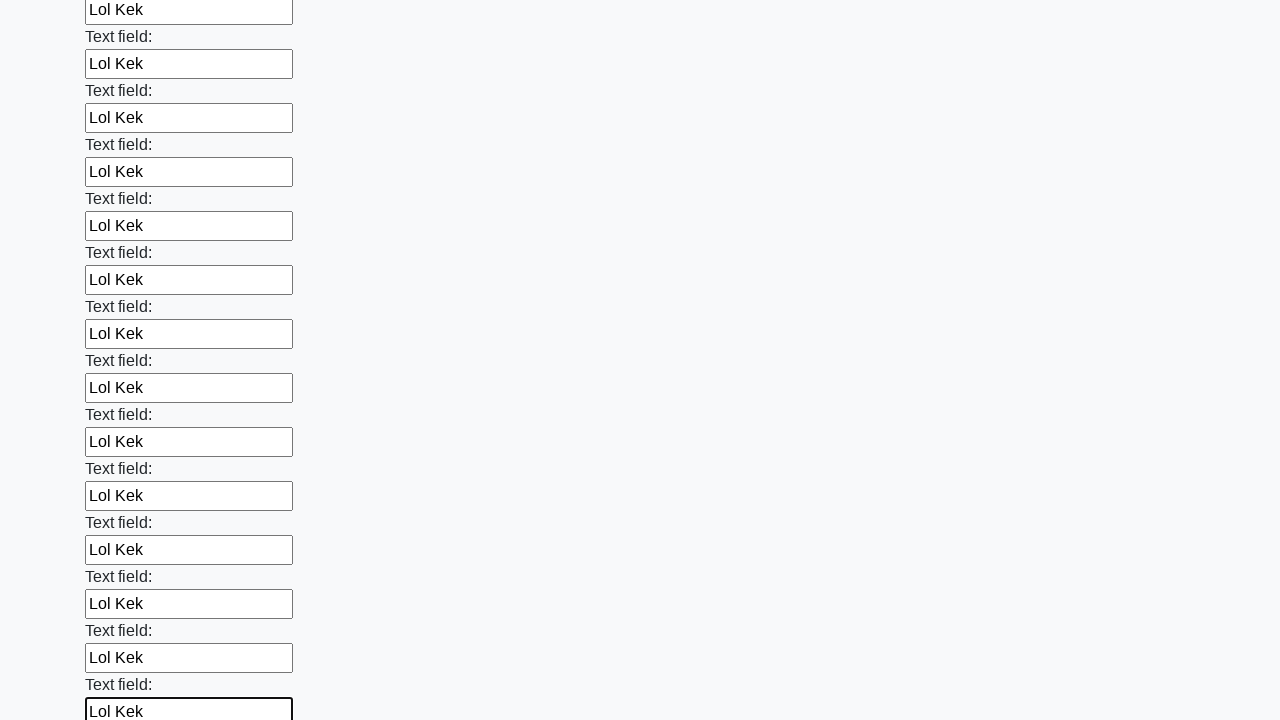

Filled a text input field with 'Lol Kek' on input[type="text"] >> nth=60
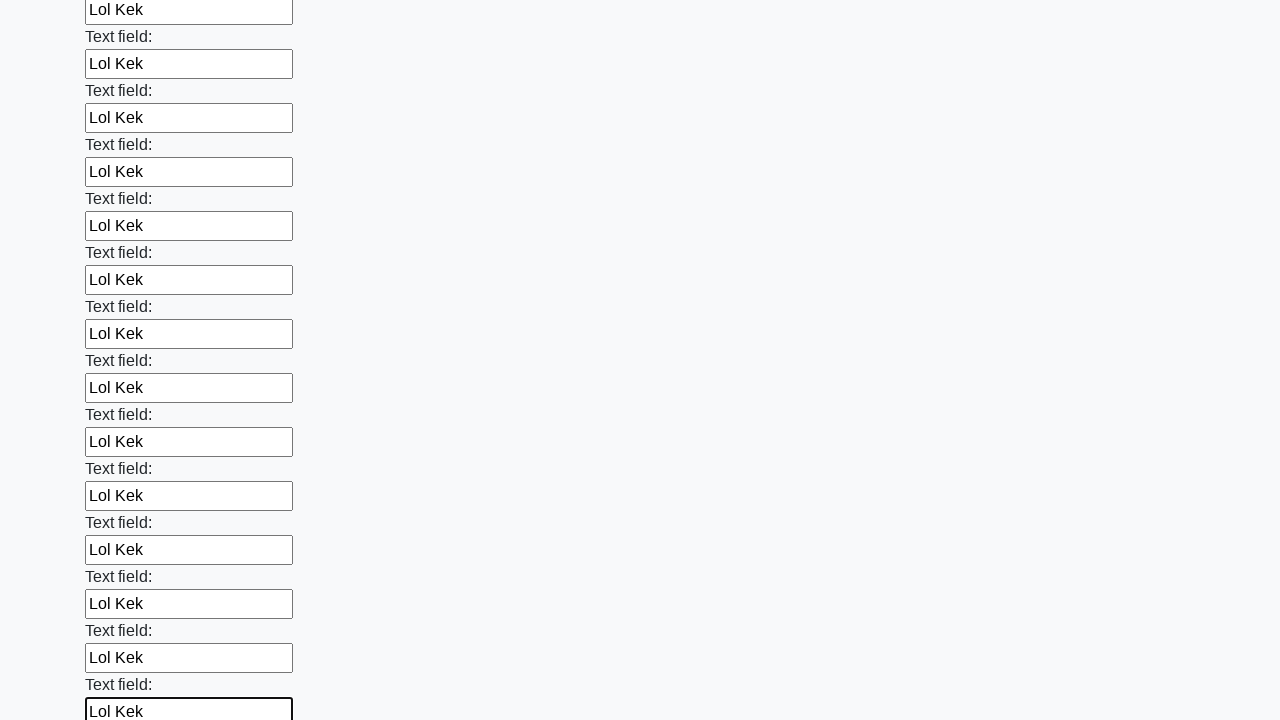

Filled a text input field with 'Lol Kek' on input[type="text"] >> nth=61
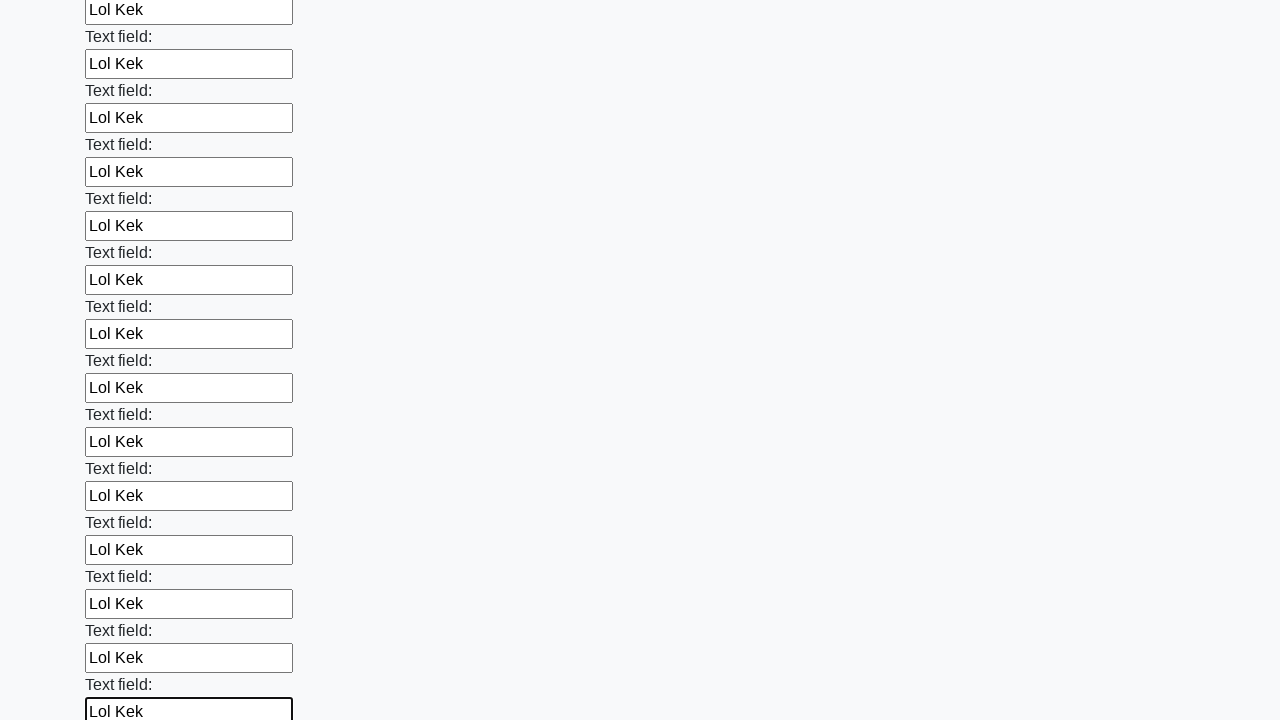

Filled a text input field with 'Lol Kek' on input[type="text"] >> nth=62
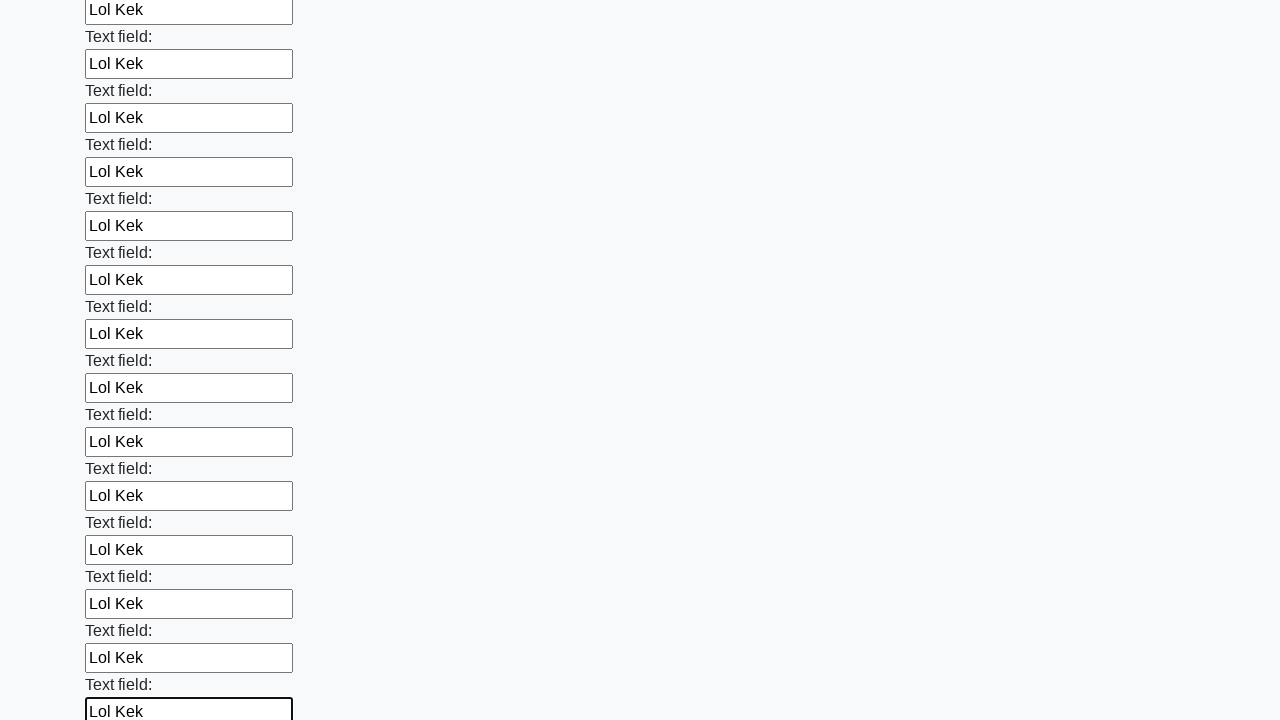

Filled a text input field with 'Lol Kek' on input[type="text"] >> nth=63
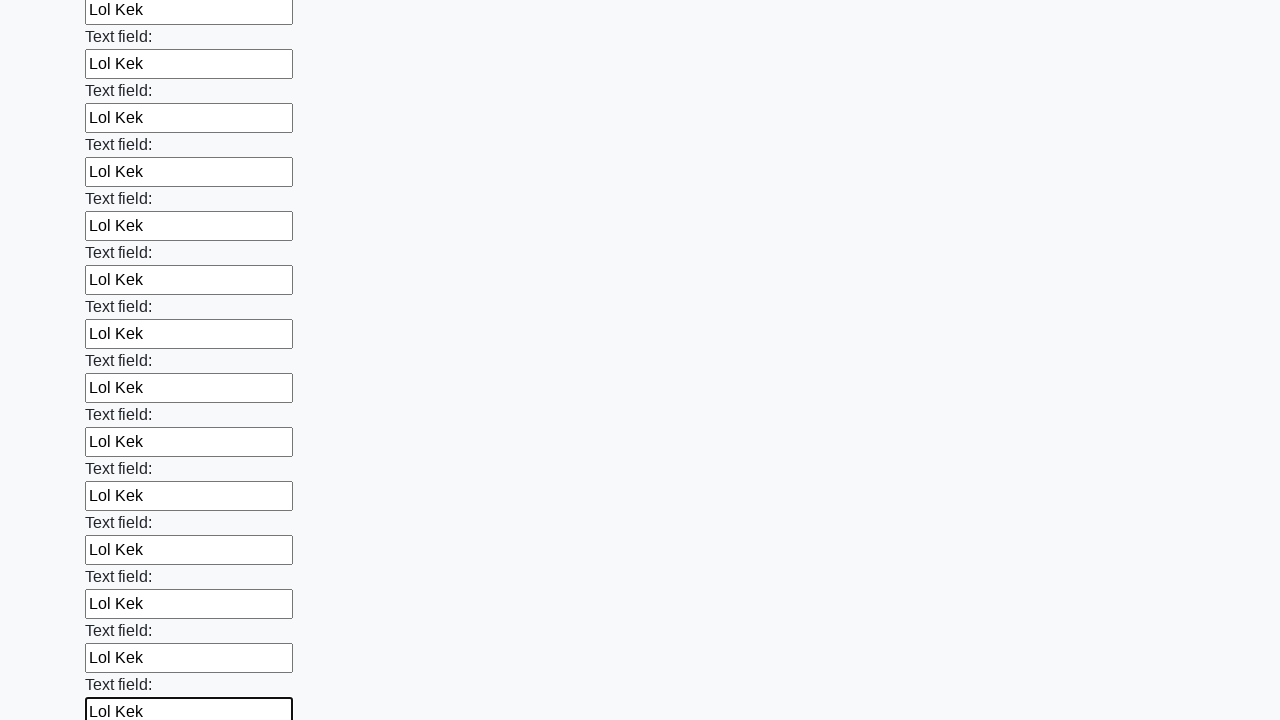

Filled a text input field with 'Lol Kek' on input[type="text"] >> nth=64
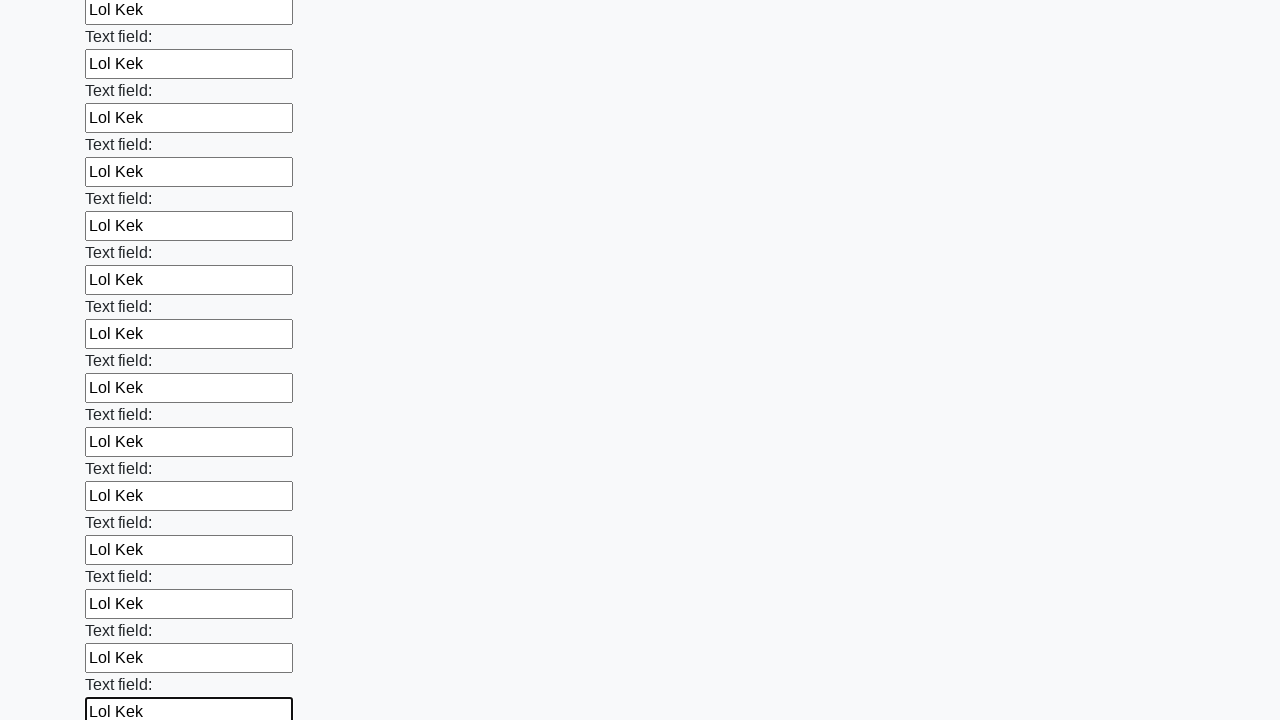

Filled a text input field with 'Lol Kek' on input[type="text"] >> nth=65
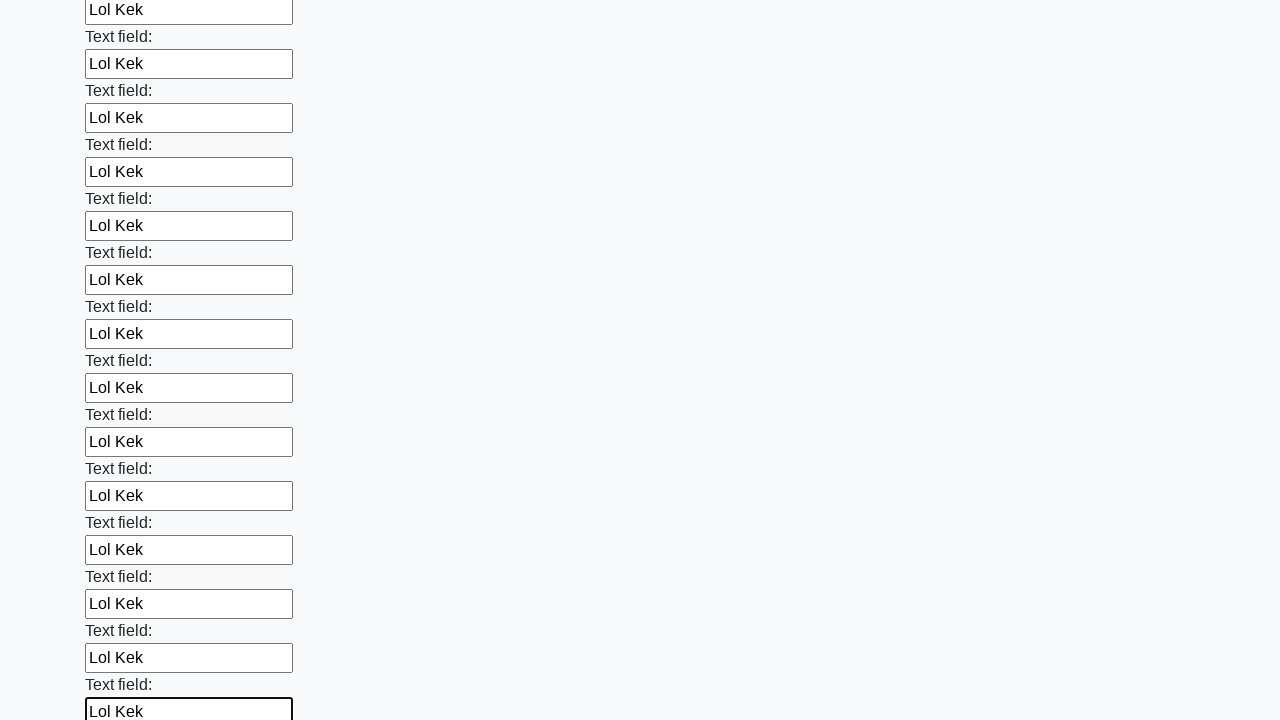

Filled a text input field with 'Lol Kek' on input[type="text"] >> nth=66
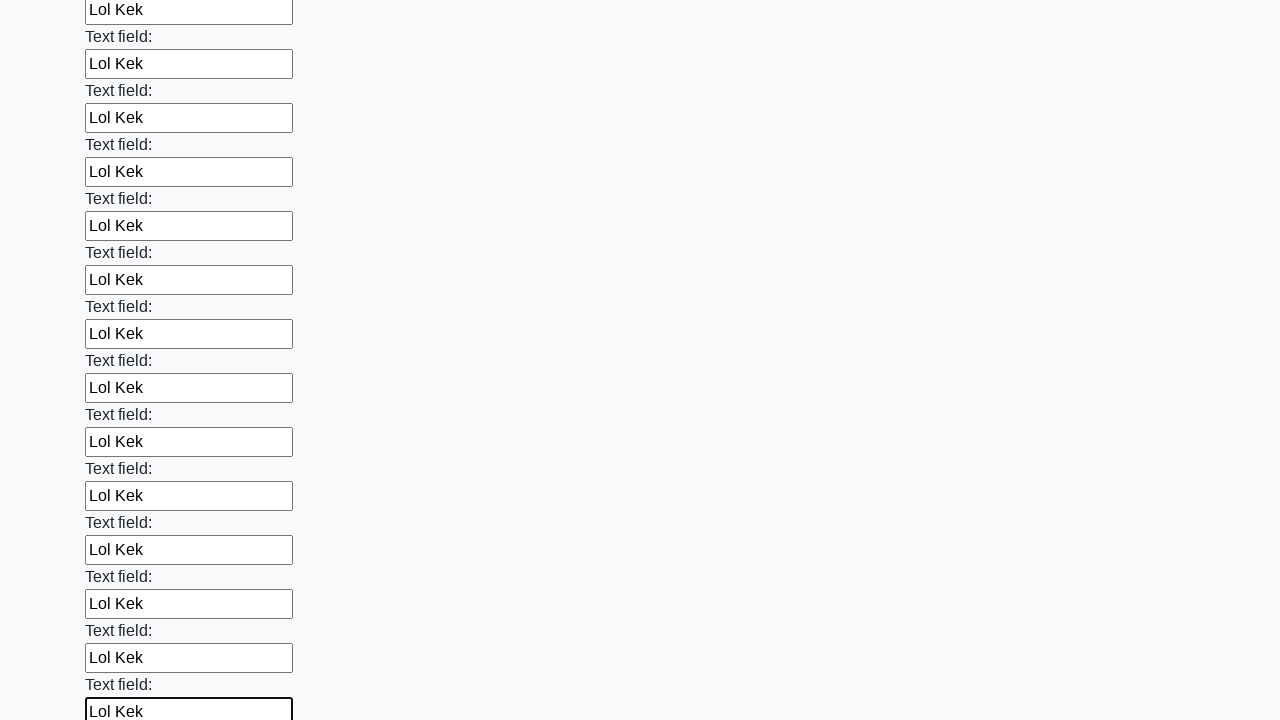

Filled a text input field with 'Lol Kek' on input[type="text"] >> nth=67
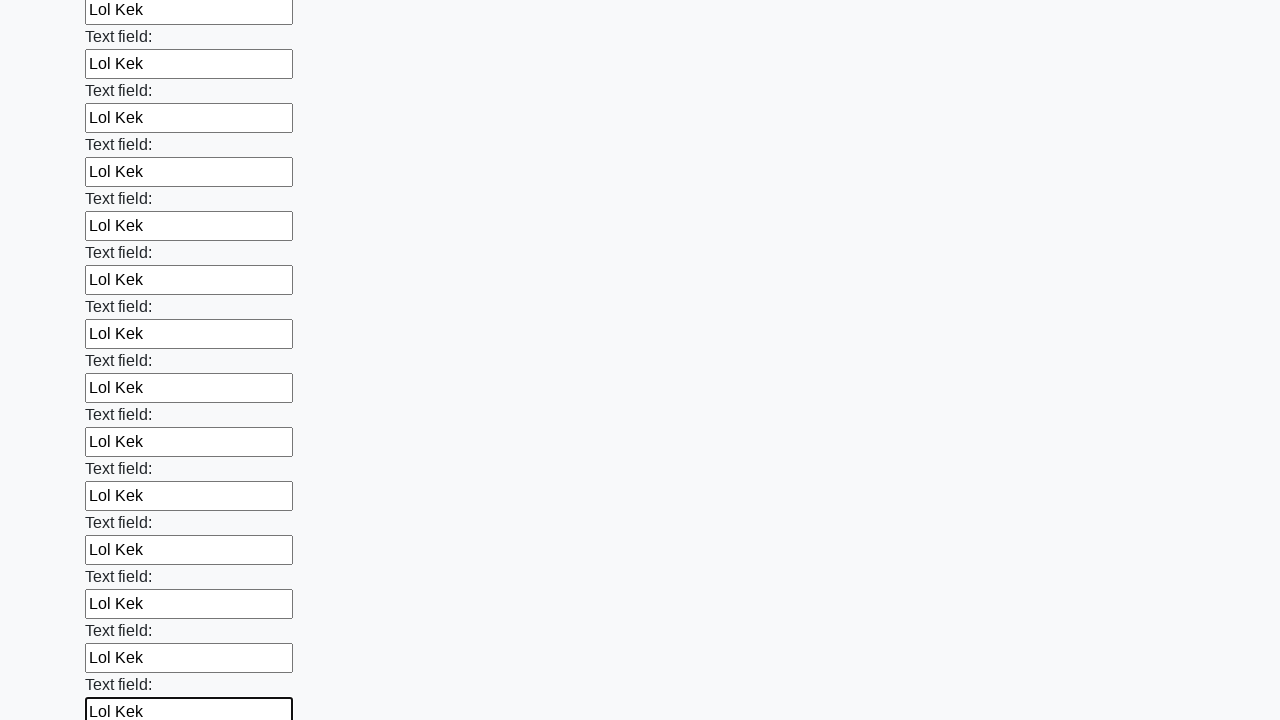

Filled a text input field with 'Lol Kek' on input[type="text"] >> nth=68
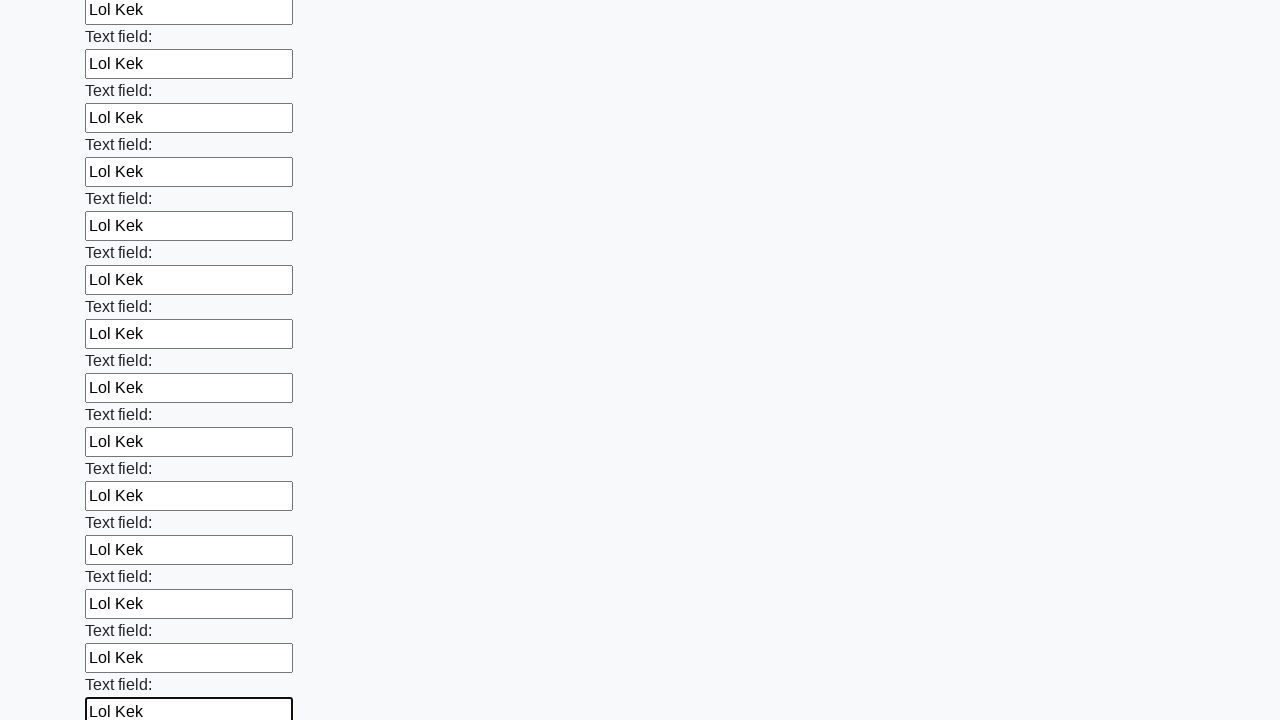

Filled a text input field with 'Lol Kek' on input[type="text"] >> nth=69
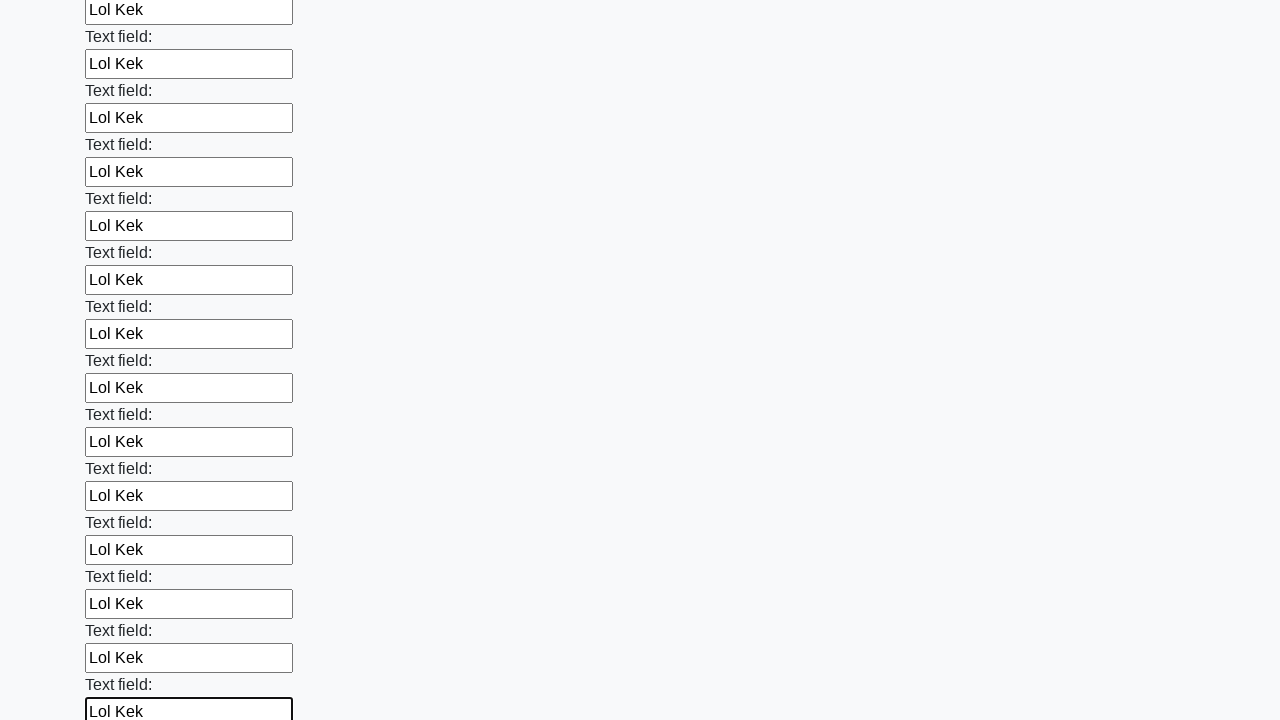

Filled a text input field with 'Lol Kek' on input[type="text"] >> nth=70
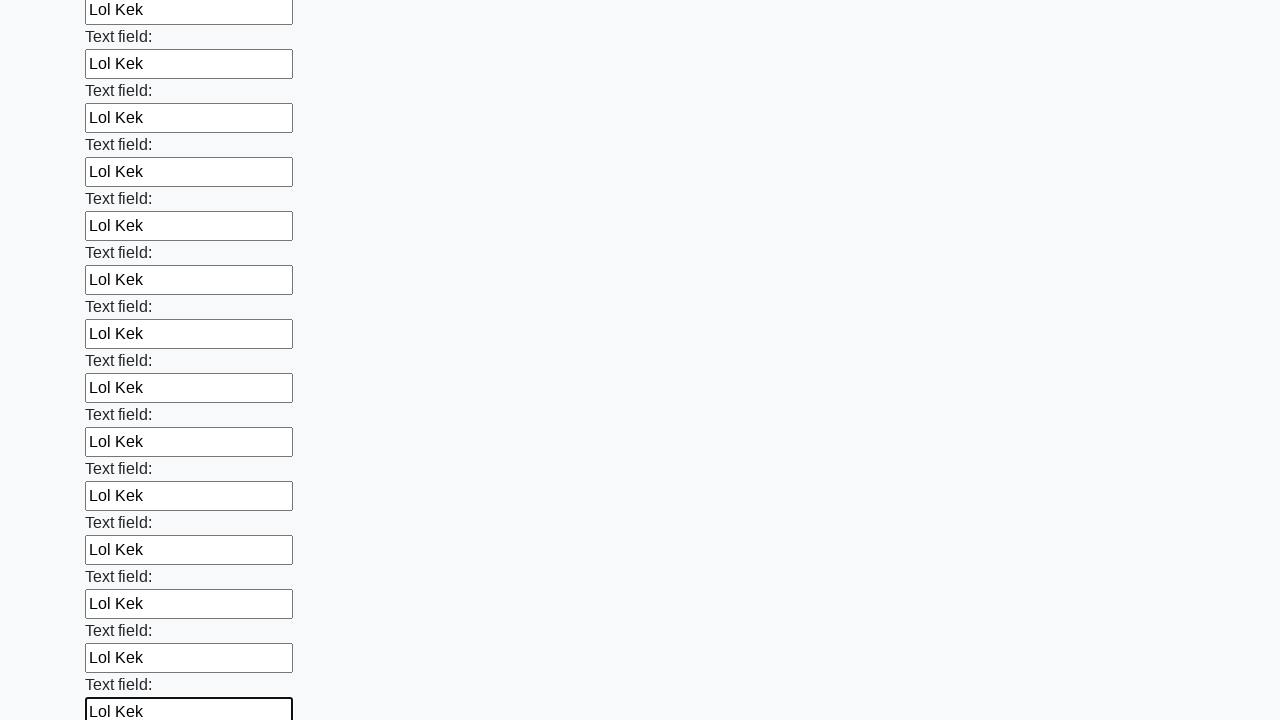

Filled a text input field with 'Lol Kek' on input[type="text"] >> nth=71
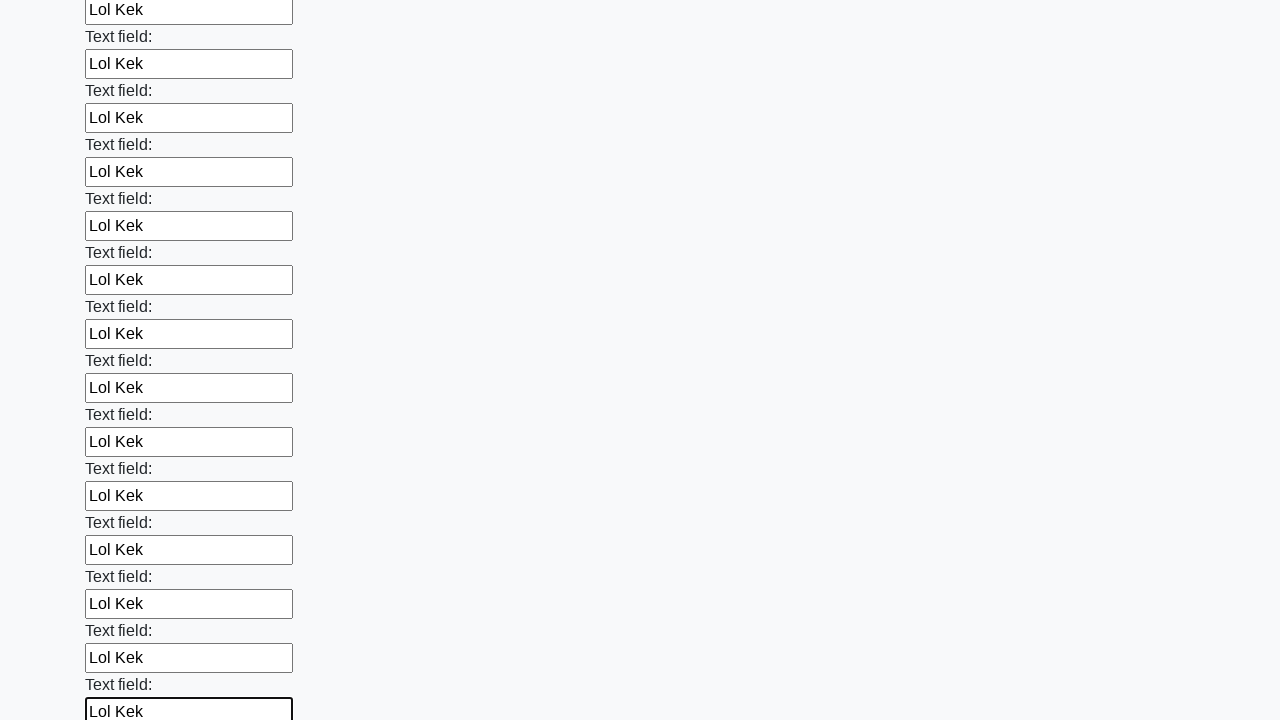

Filled a text input field with 'Lol Kek' on input[type="text"] >> nth=72
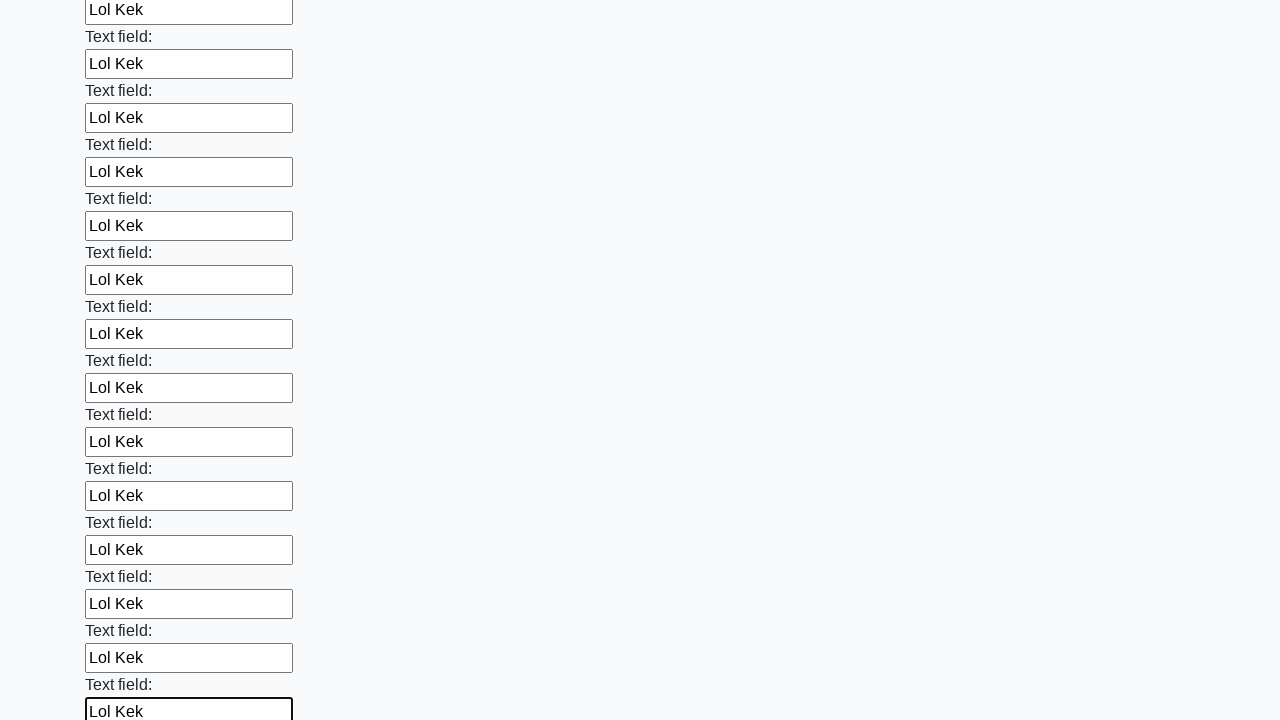

Filled a text input field with 'Lol Kek' on input[type="text"] >> nth=73
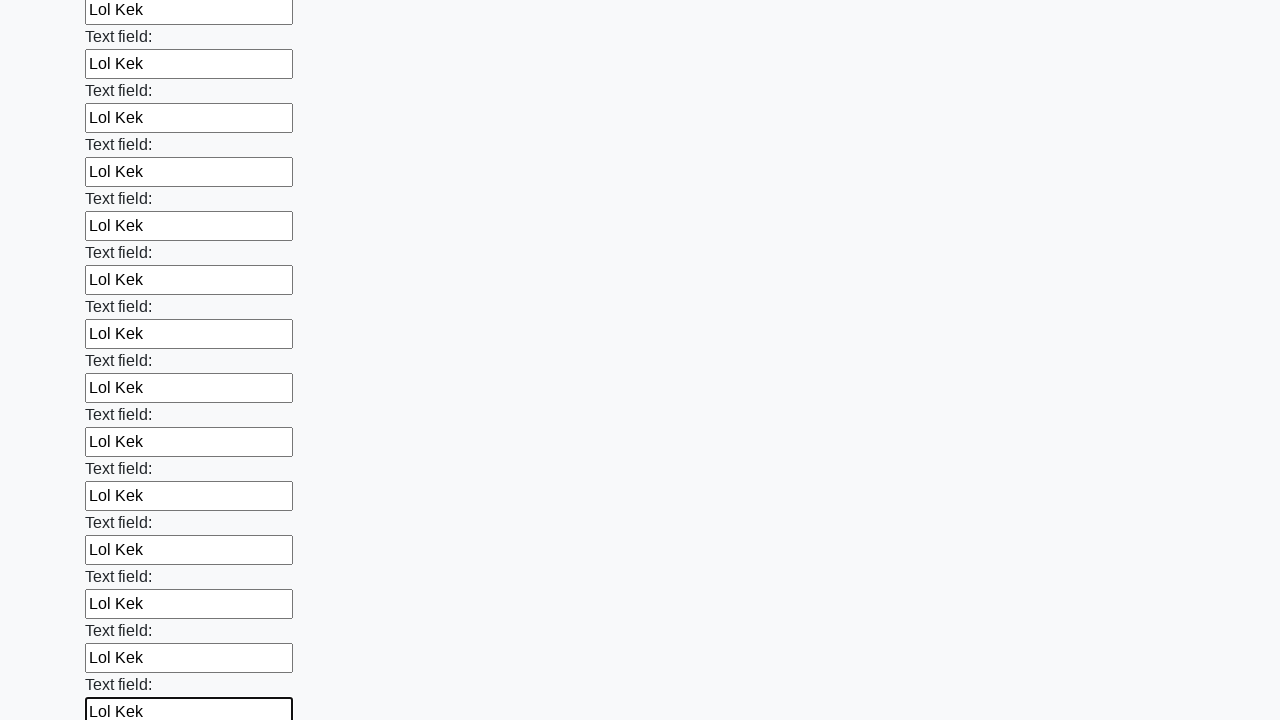

Filled a text input field with 'Lol Kek' on input[type="text"] >> nth=74
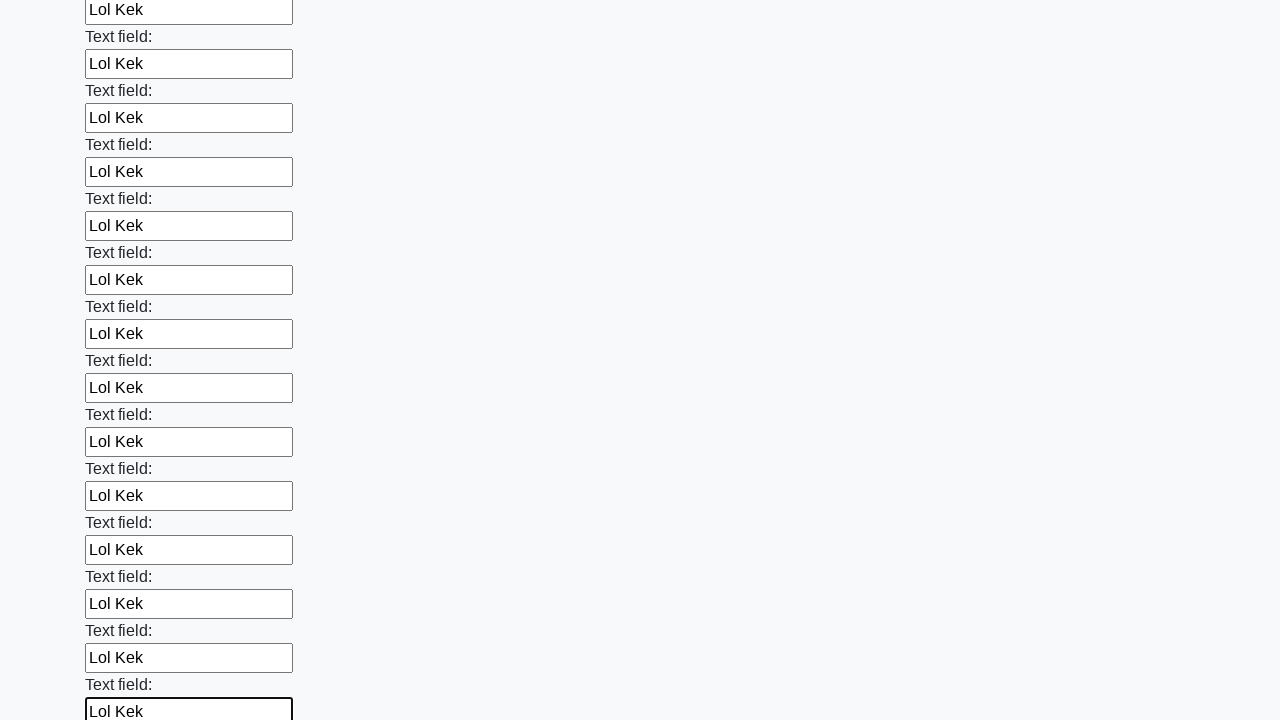

Filled a text input field with 'Lol Kek' on input[type="text"] >> nth=75
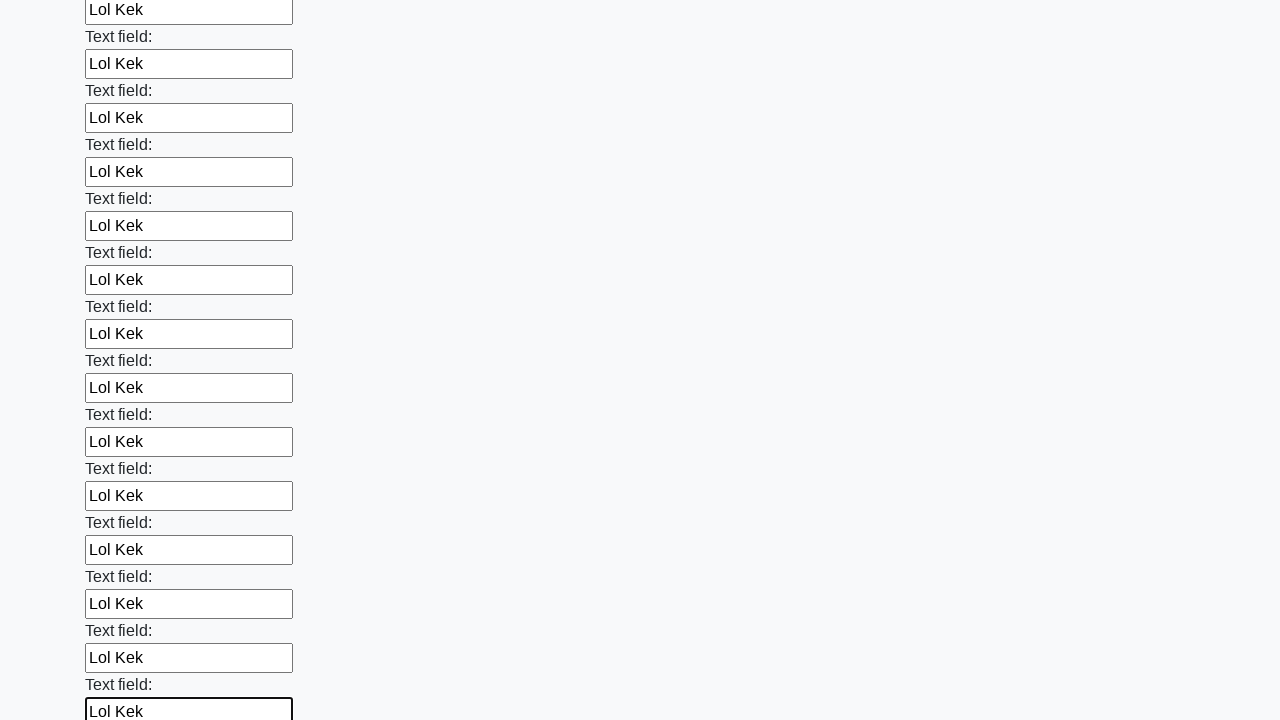

Filled a text input field with 'Lol Kek' on input[type="text"] >> nth=76
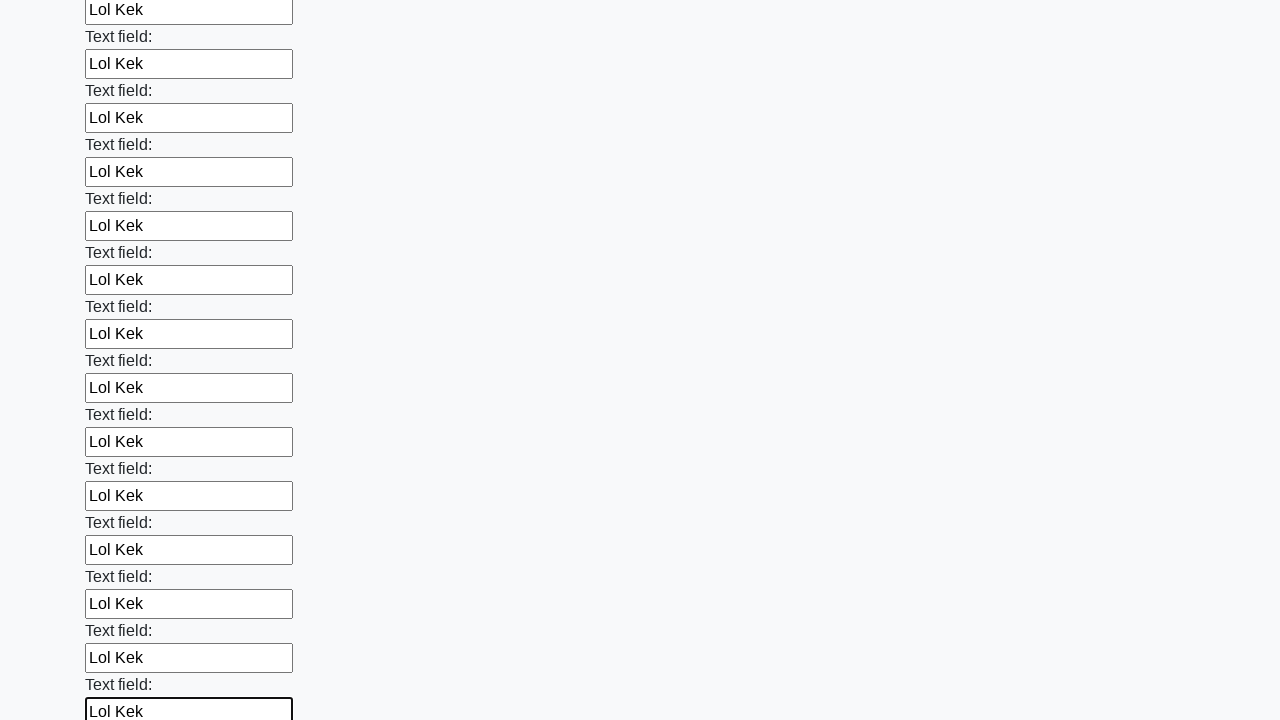

Filled a text input field with 'Lol Kek' on input[type="text"] >> nth=77
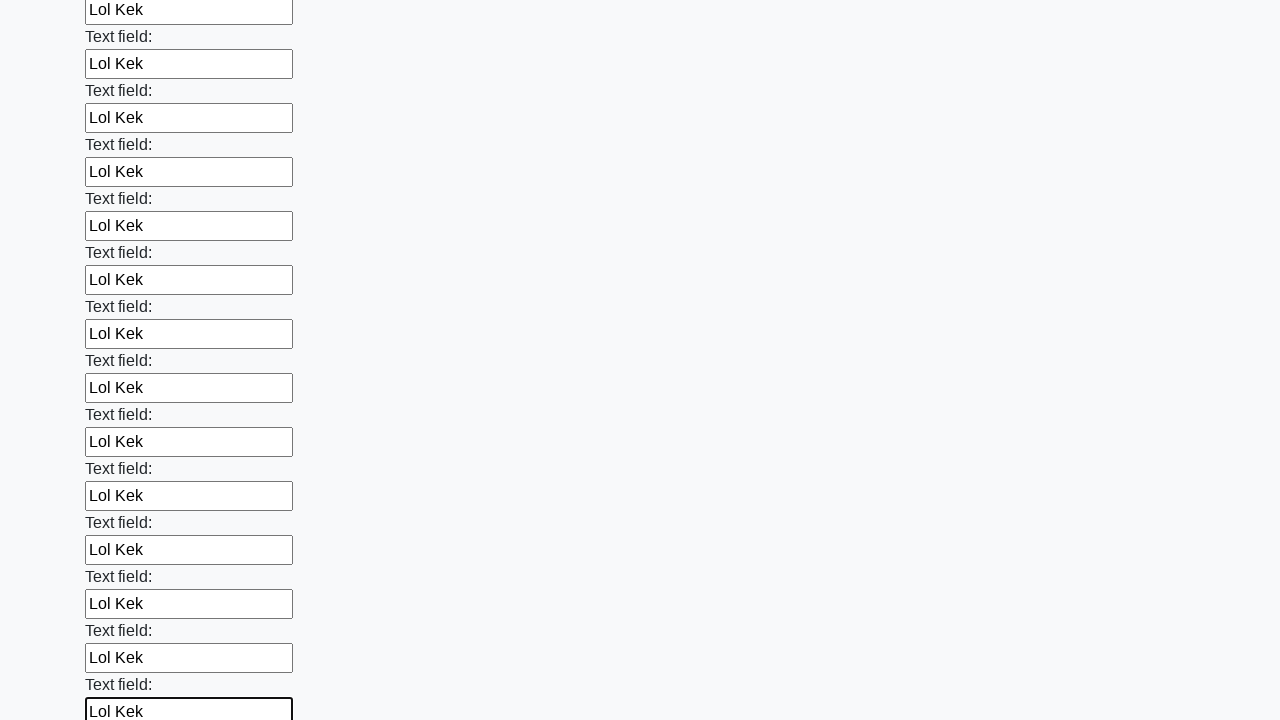

Filled a text input field with 'Lol Kek' on input[type="text"] >> nth=78
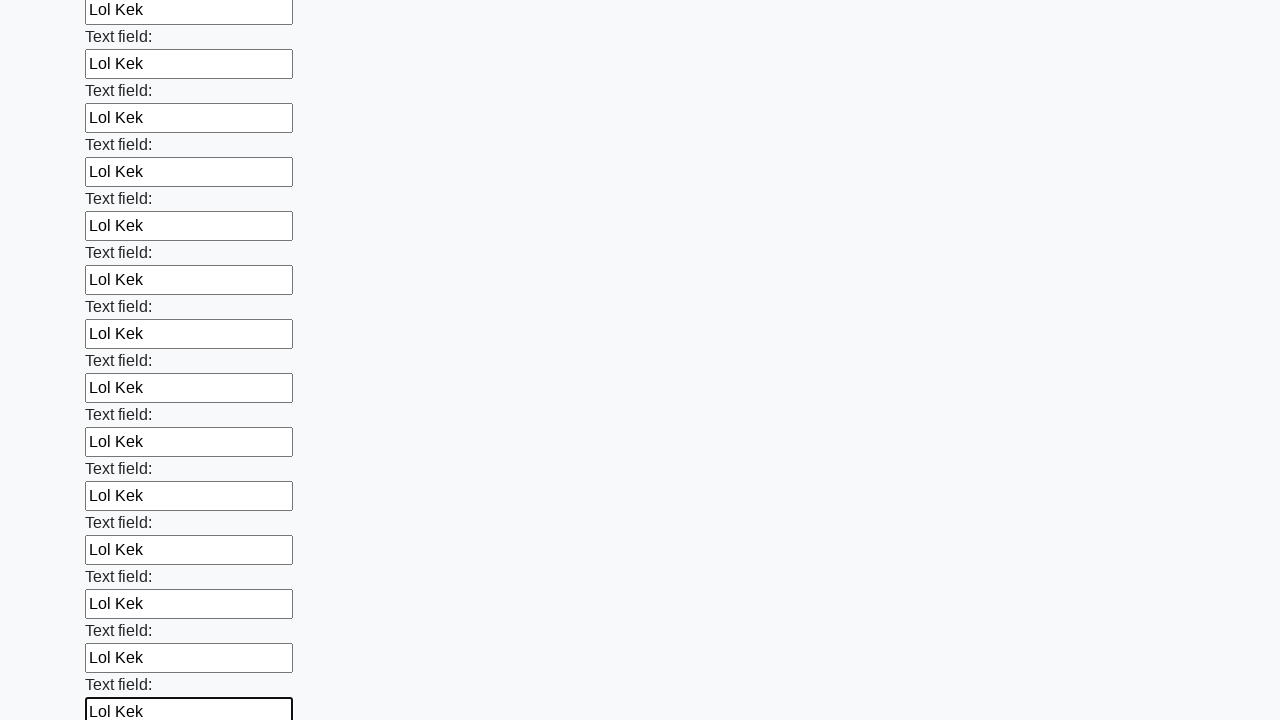

Filled a text input field with 'Lol Kek' on input[type="text"] >> nth=79
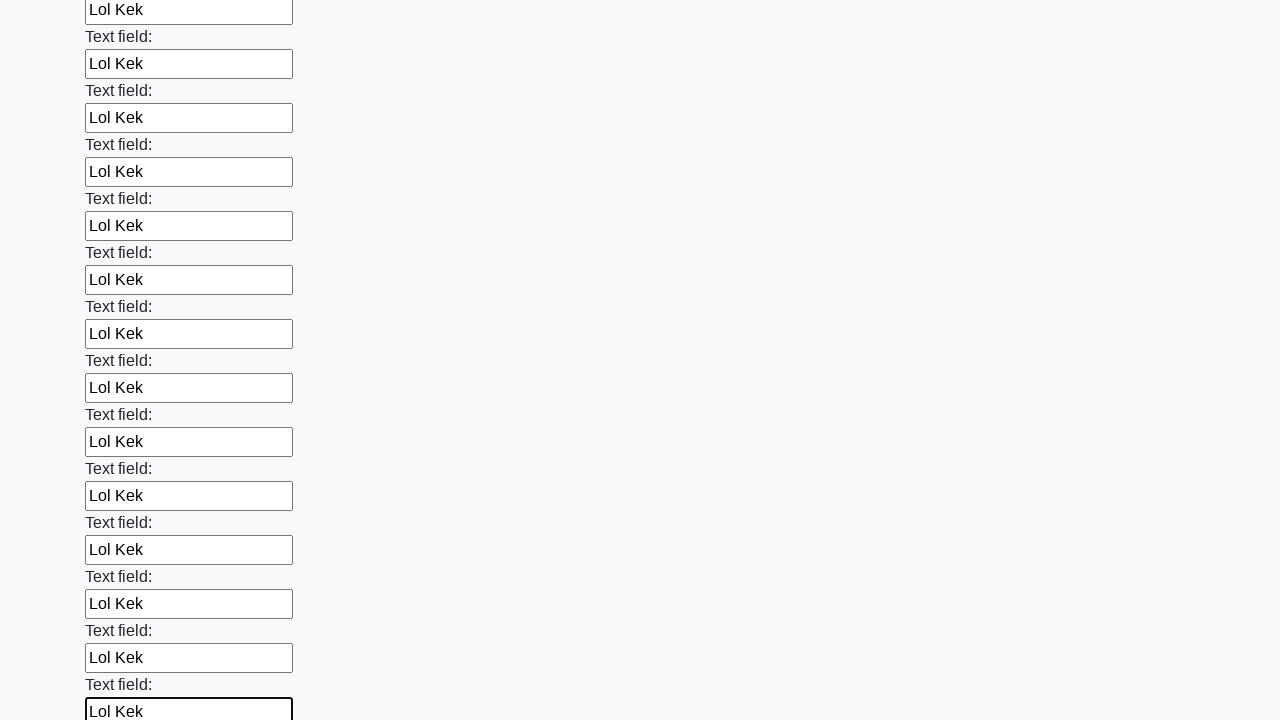

Filled a text input field with 'Lol Kek' on input[type="text"] >> nth=80
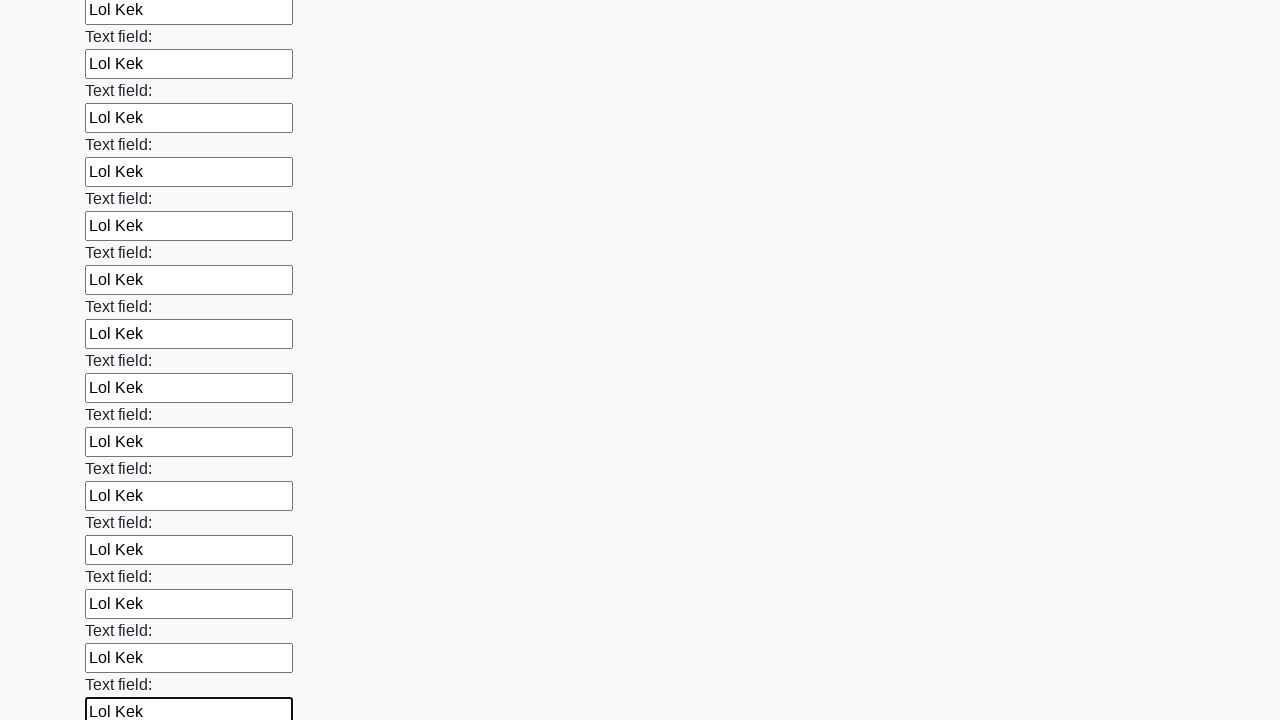

Filled a text input field with 'Lol Kek' on input[type="text"] >> nth=81
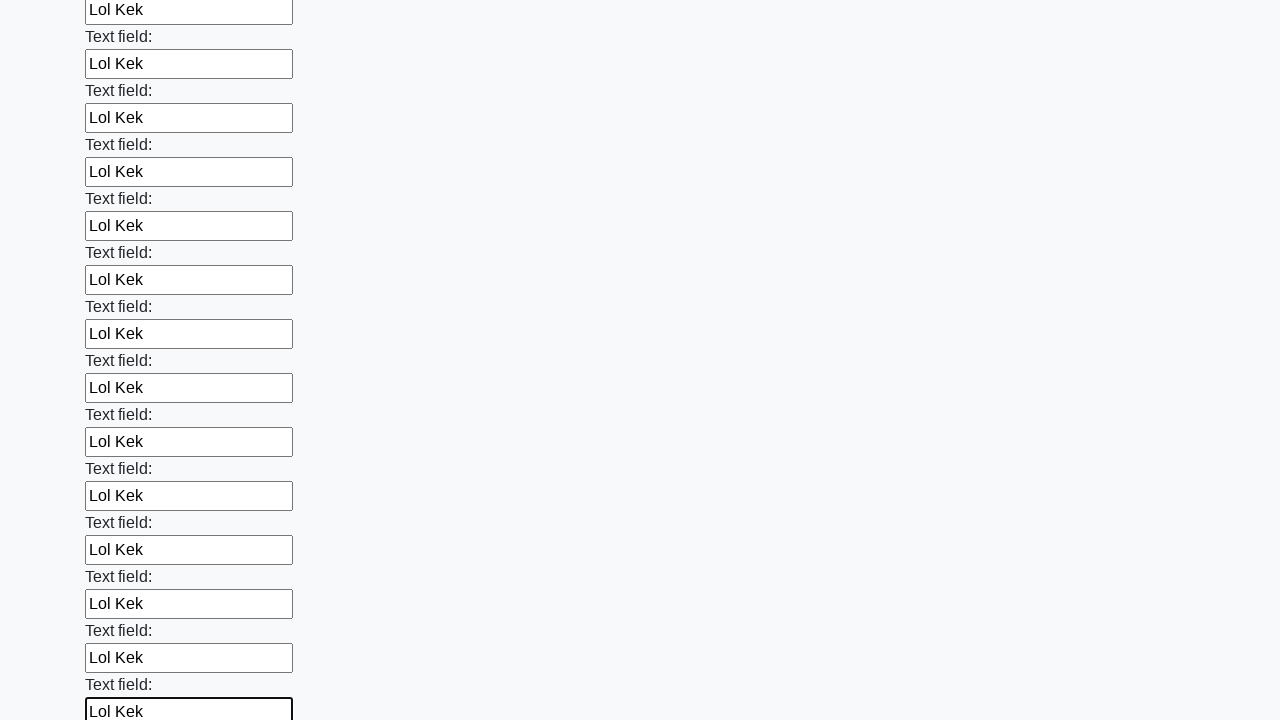

Filled a text input field with 'Lol Kek' on input[type="text"] >> nth=82
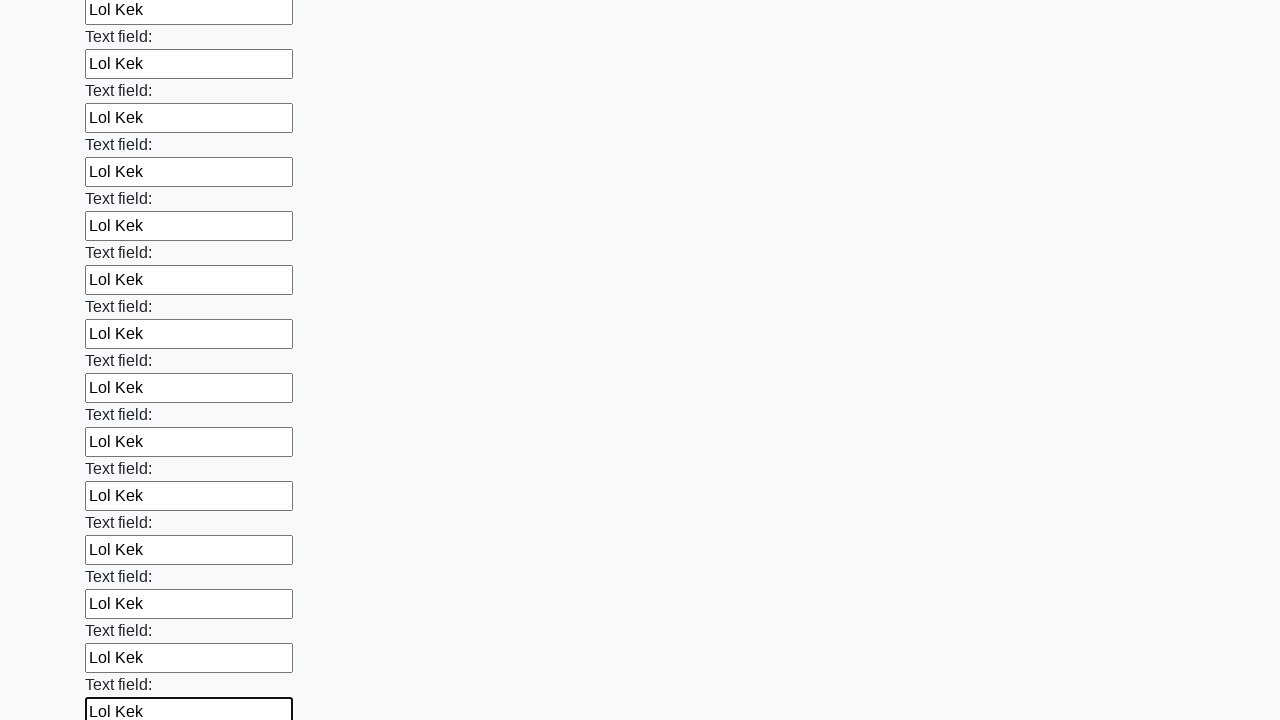

Filled a text input field with 'Lol Kek' on input[type="text"] >> nth=83
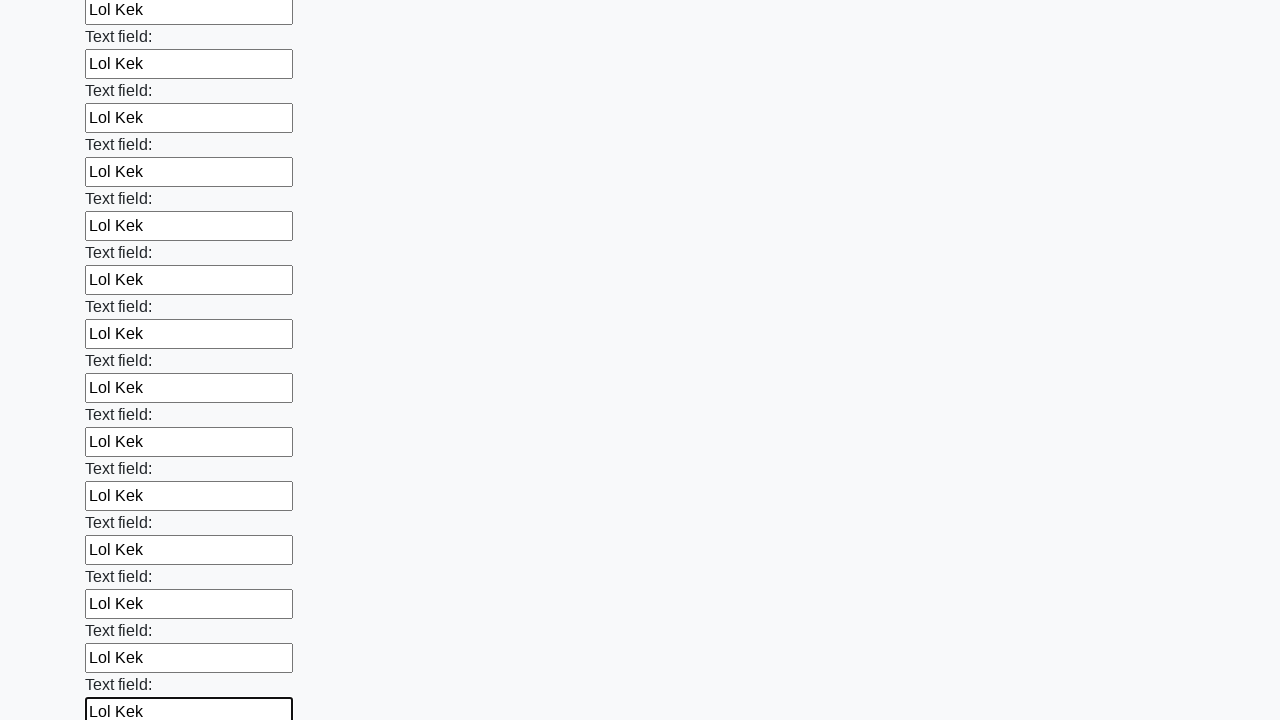

Filled a text input field with 'Lol Kek' on input[type="text"] >> nth=84
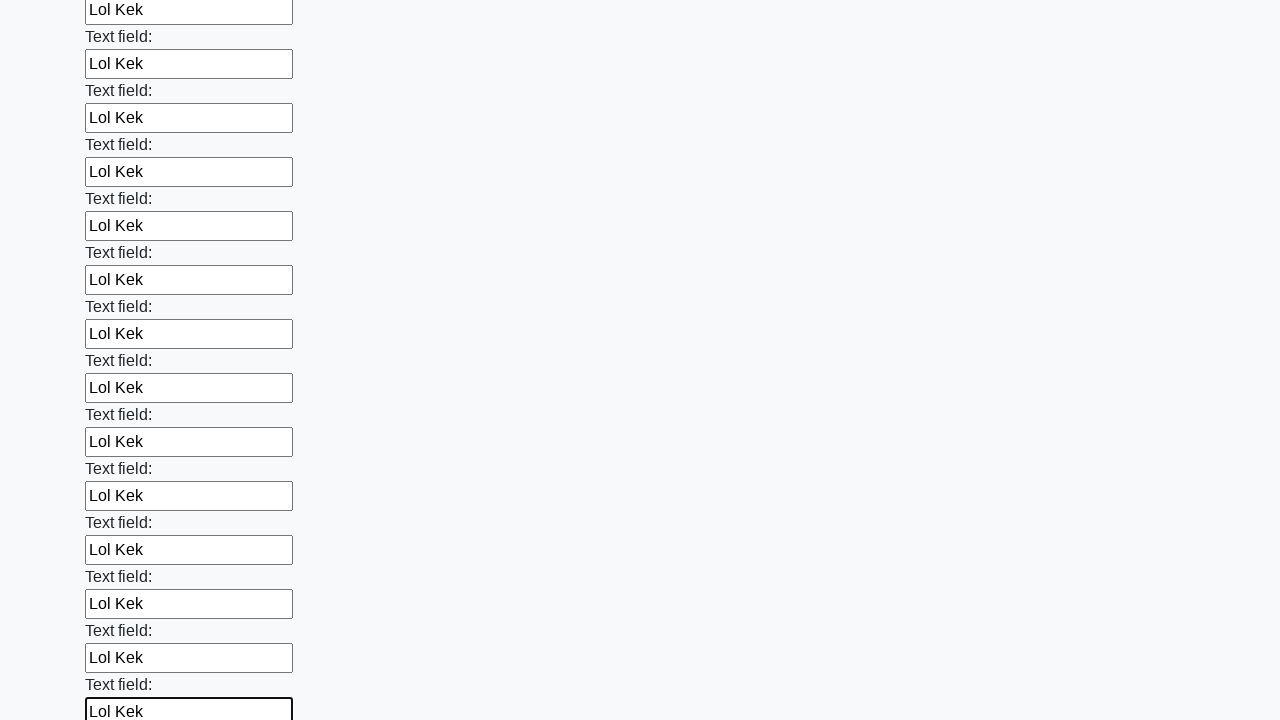

Filled a text input field with 'Lol Kek' on input[type="text"] >> nth=85
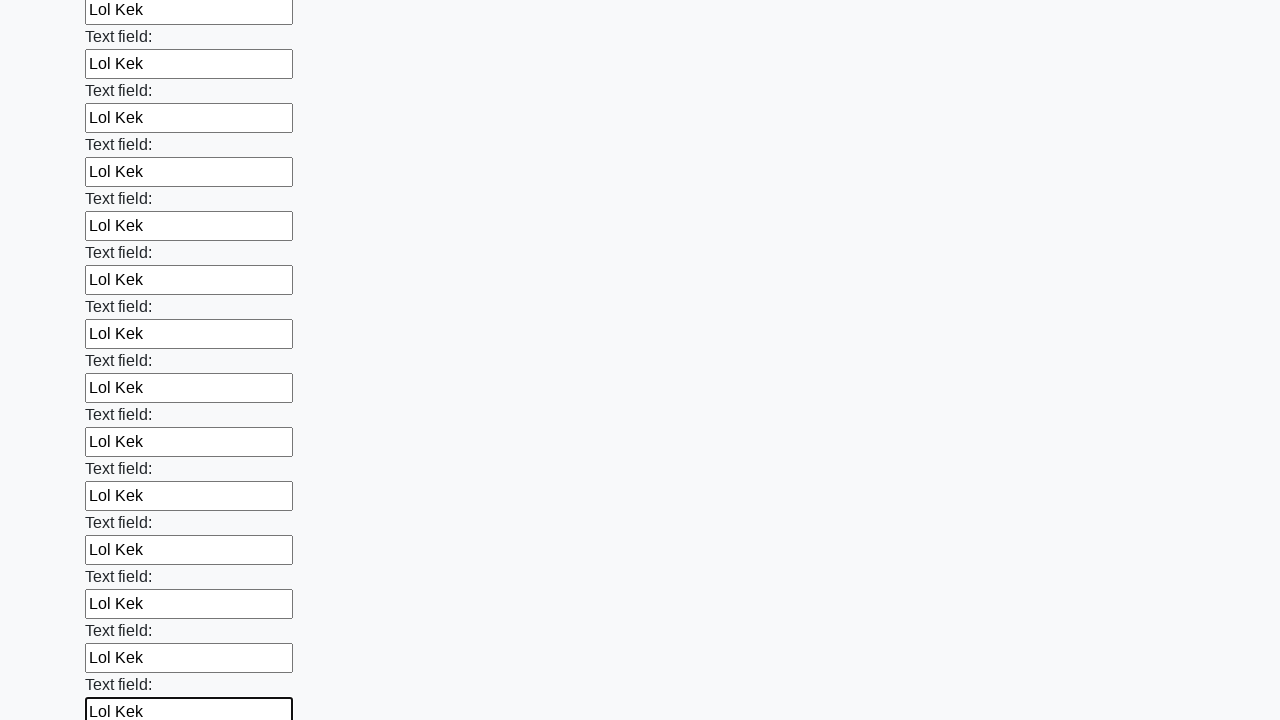

Filled a text input field with 'Lol Kek' on input[type="text"] >> nth=86
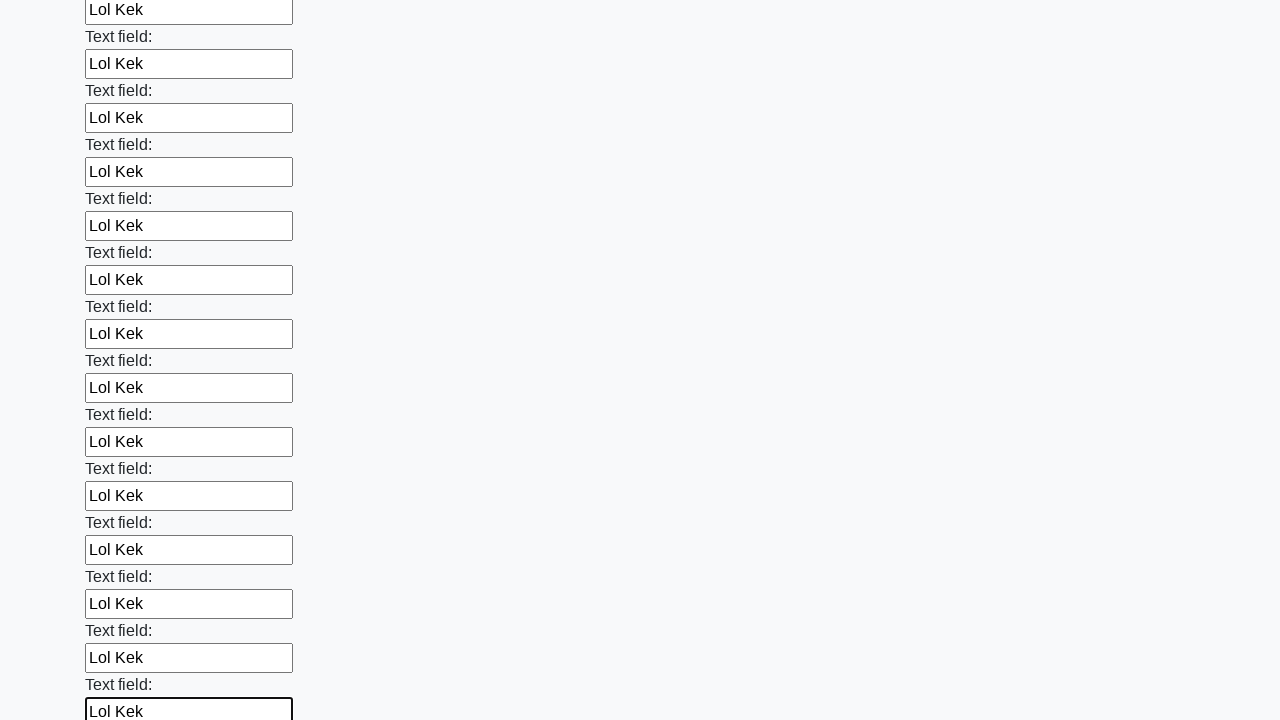

Filled a text input field with 'Lol Kek' on input[type="text"] >> nth=87
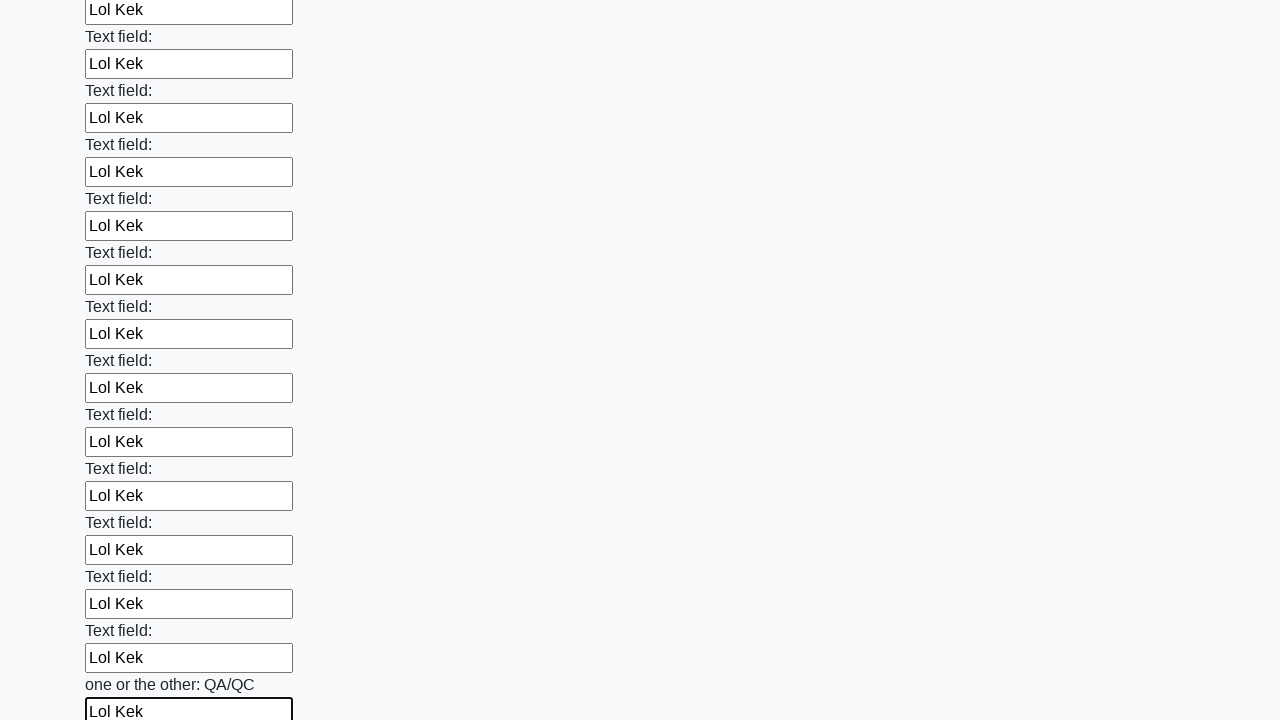

Filled a text input field with 'Lol Kek' on input[type="text"] >> nth=88
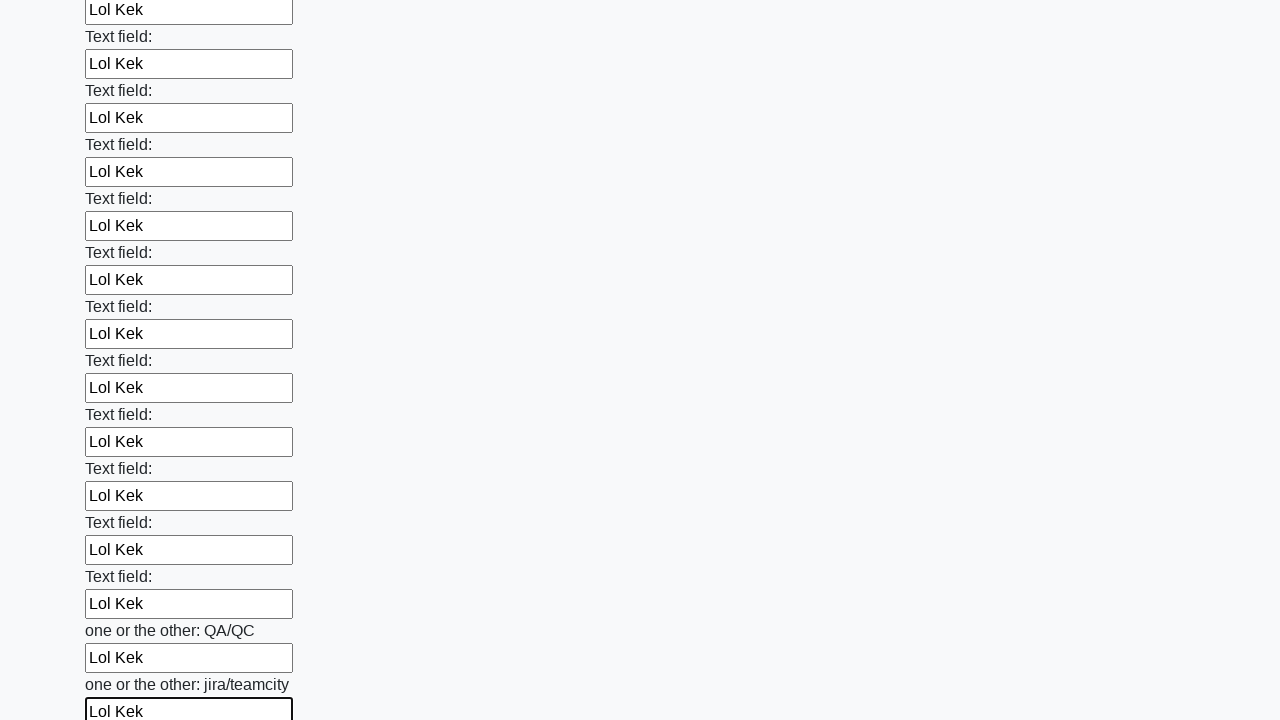

Filled a text input field with 'Lol Kek' on input[type="text"] >> nth=89
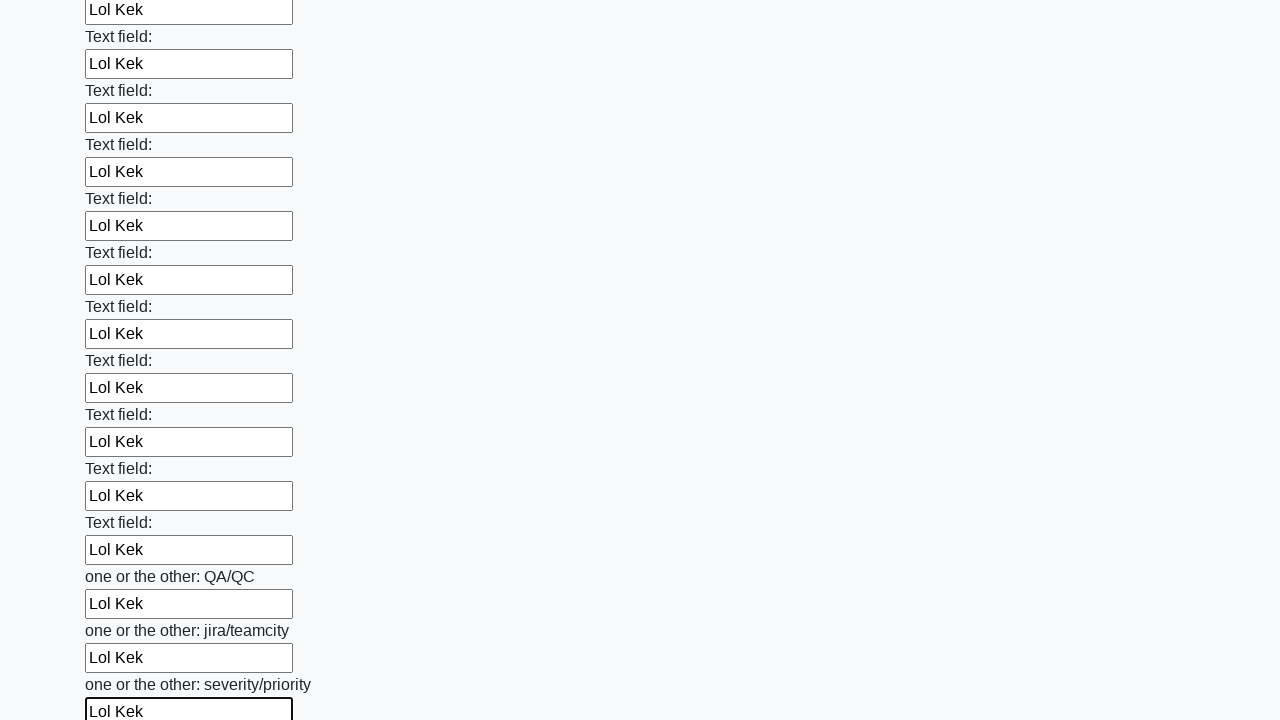

Filled a text input field with 'Lol Kek' on input[type="text"] >> nth=90
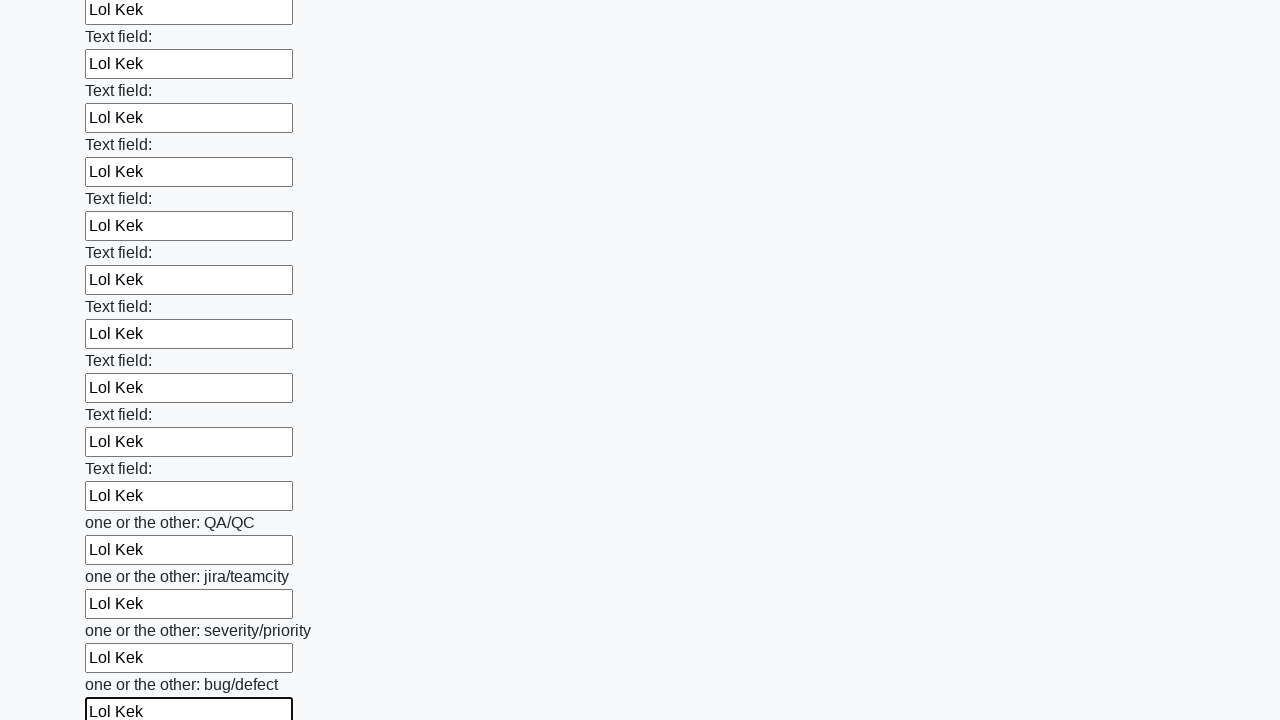

Filled a text input field with 'Lol Kek' on input[type="text"] >> nth=91
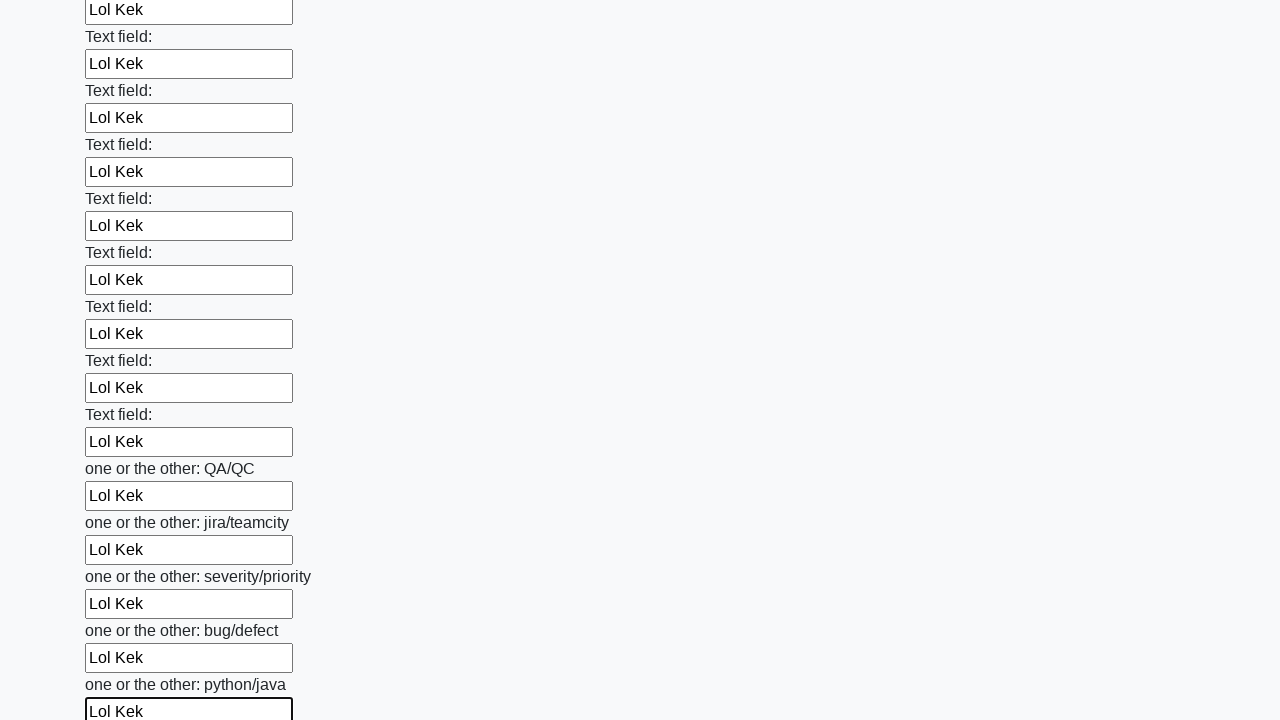

Filled a text input field with 'Lol Kek' on input[type="text"] >> nth=92
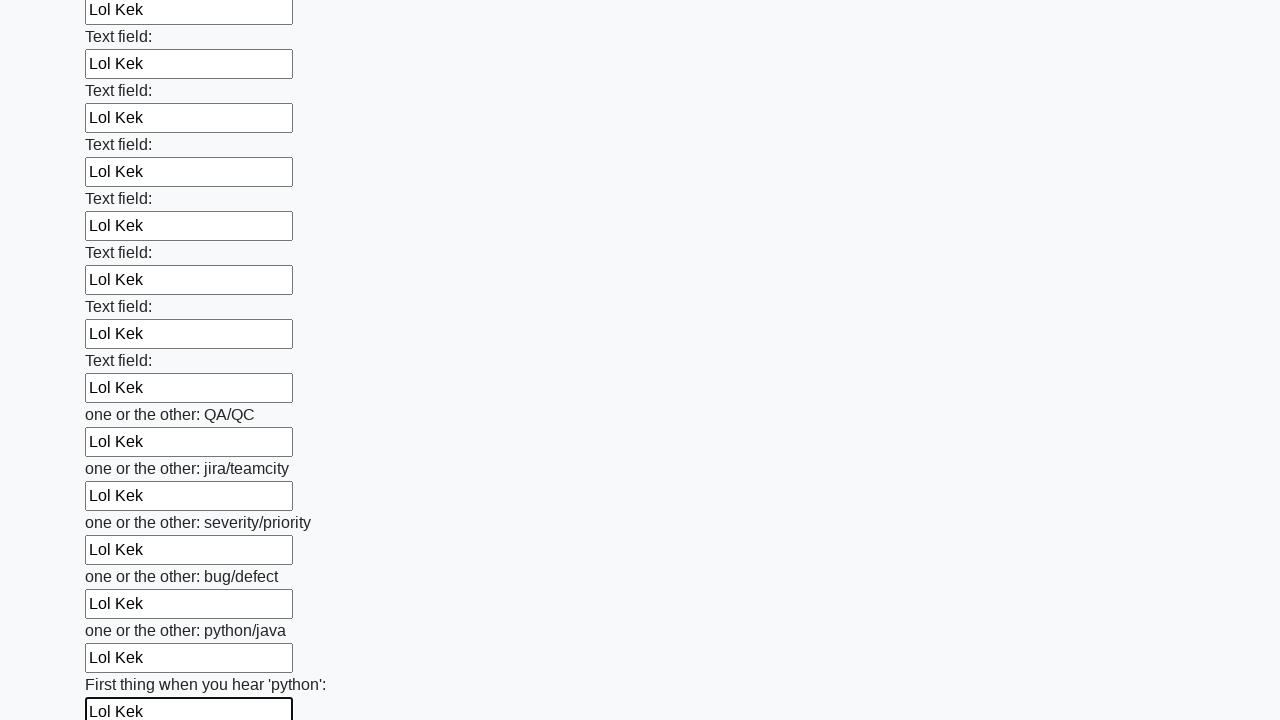

Filled a text input field with 'Lol Kek' on input[type="text"] >> nth=93
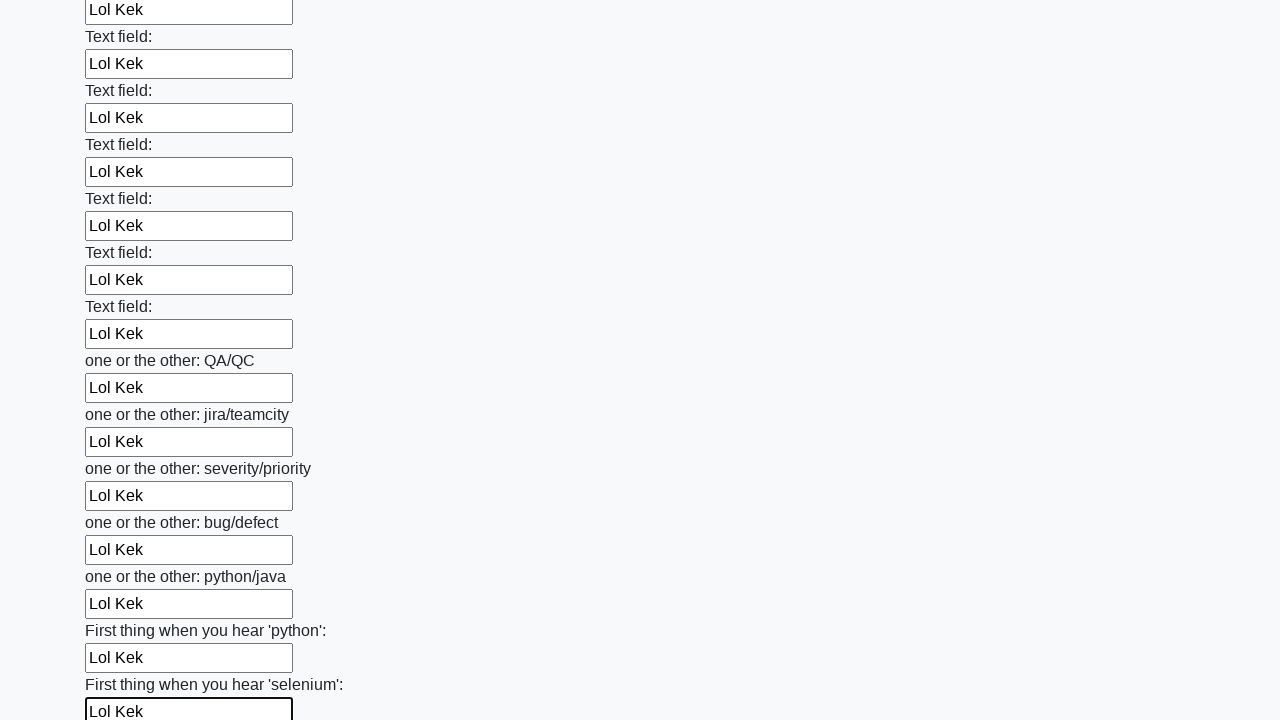

Filled a text input field with 'Lol Kek' on input[type="text"] >> nth=94
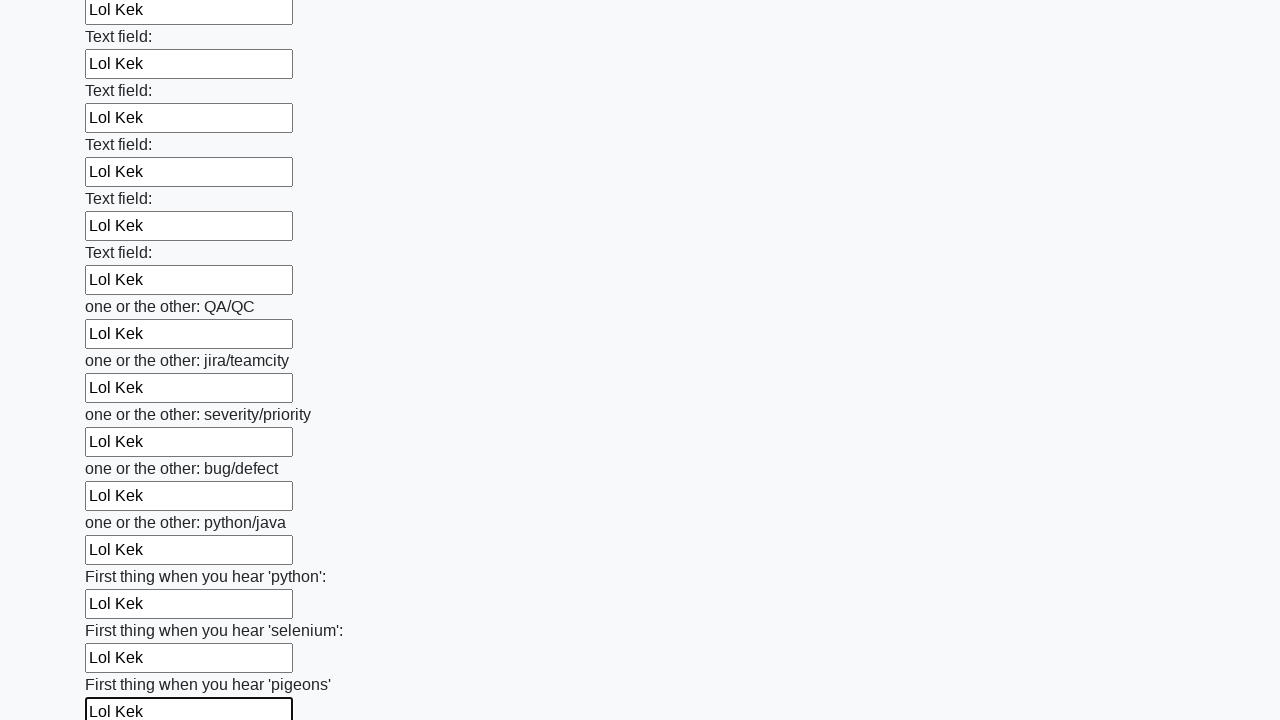

Filled a text input field with 'Lol Kek' on input[type="text"] >> nth=95
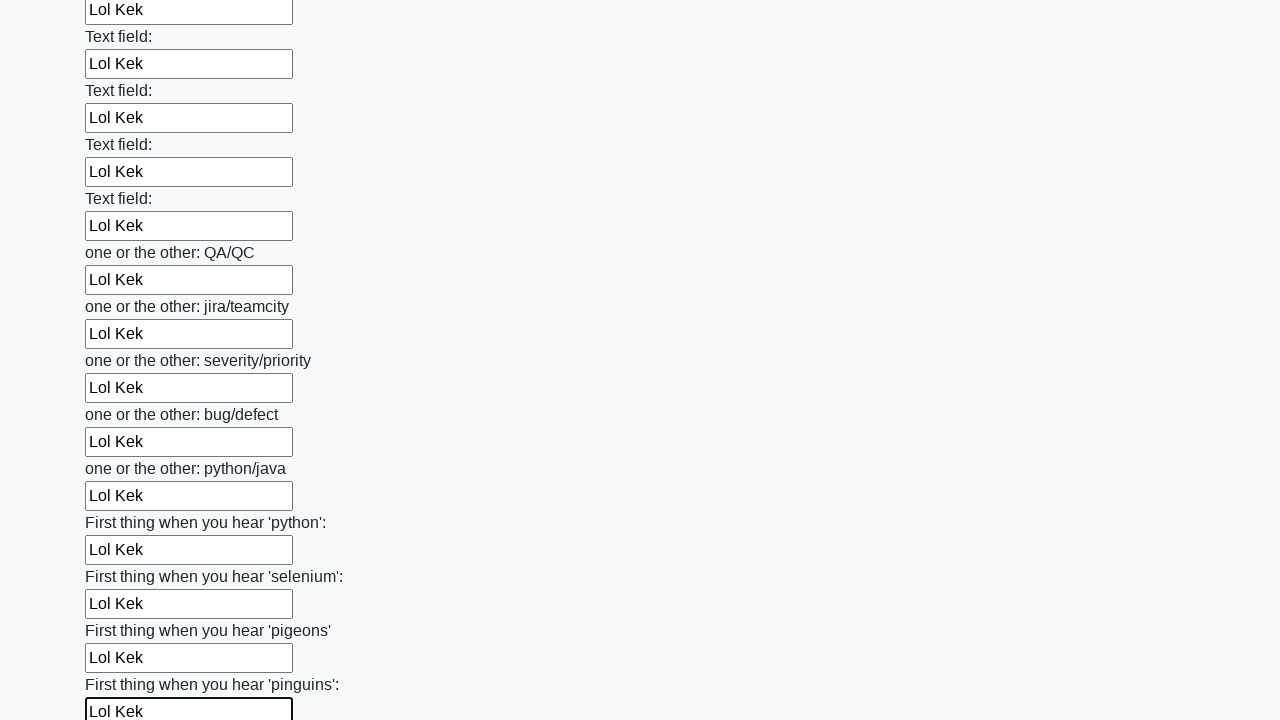

Filled a text input field with 'Lol Kek' on input[type="text"] >> nth=96
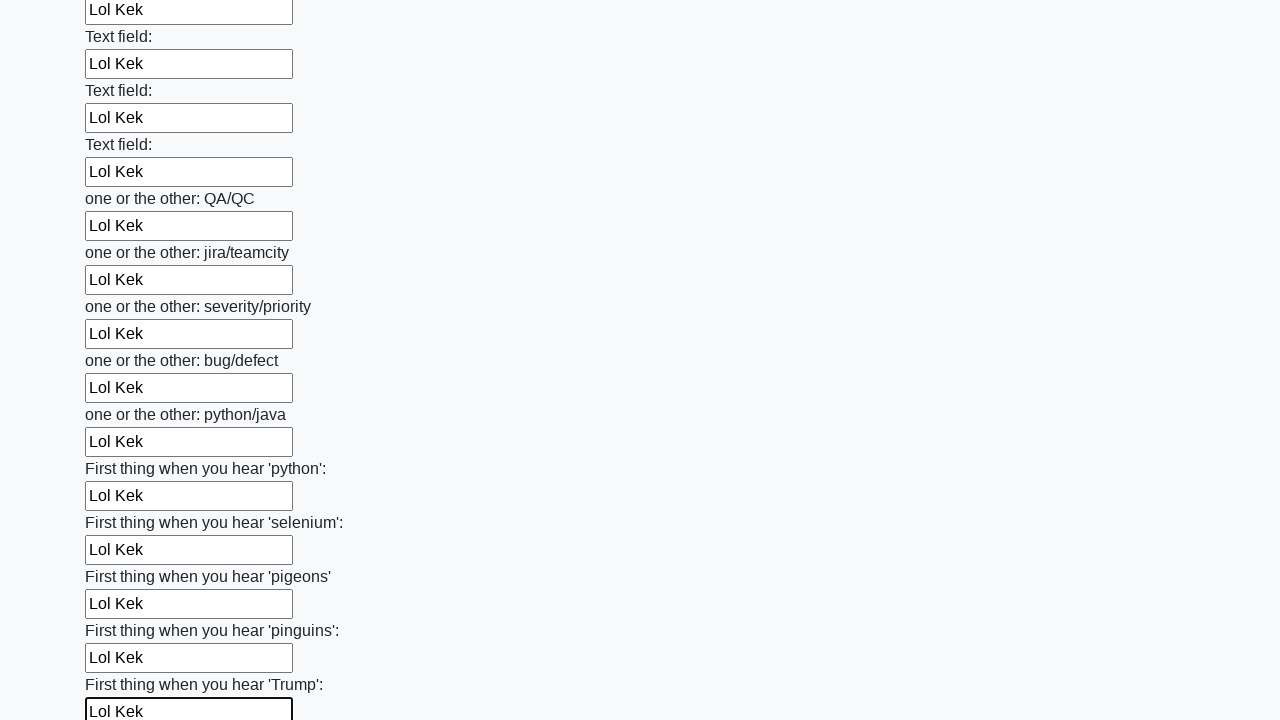

Filled a text input field with 'Lol Kek' on input[type="text"] >> nth=97
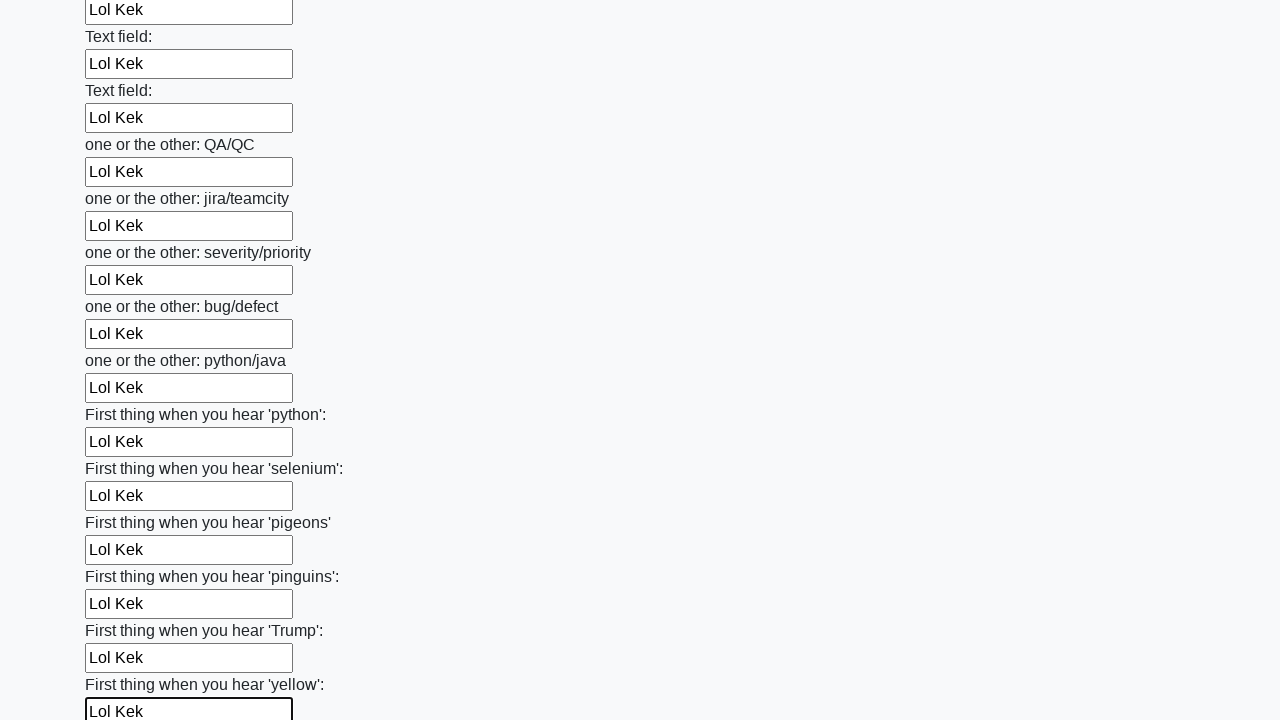

Filled a text input field with 'Lol Kek' on input[type="text"] >> nth=98
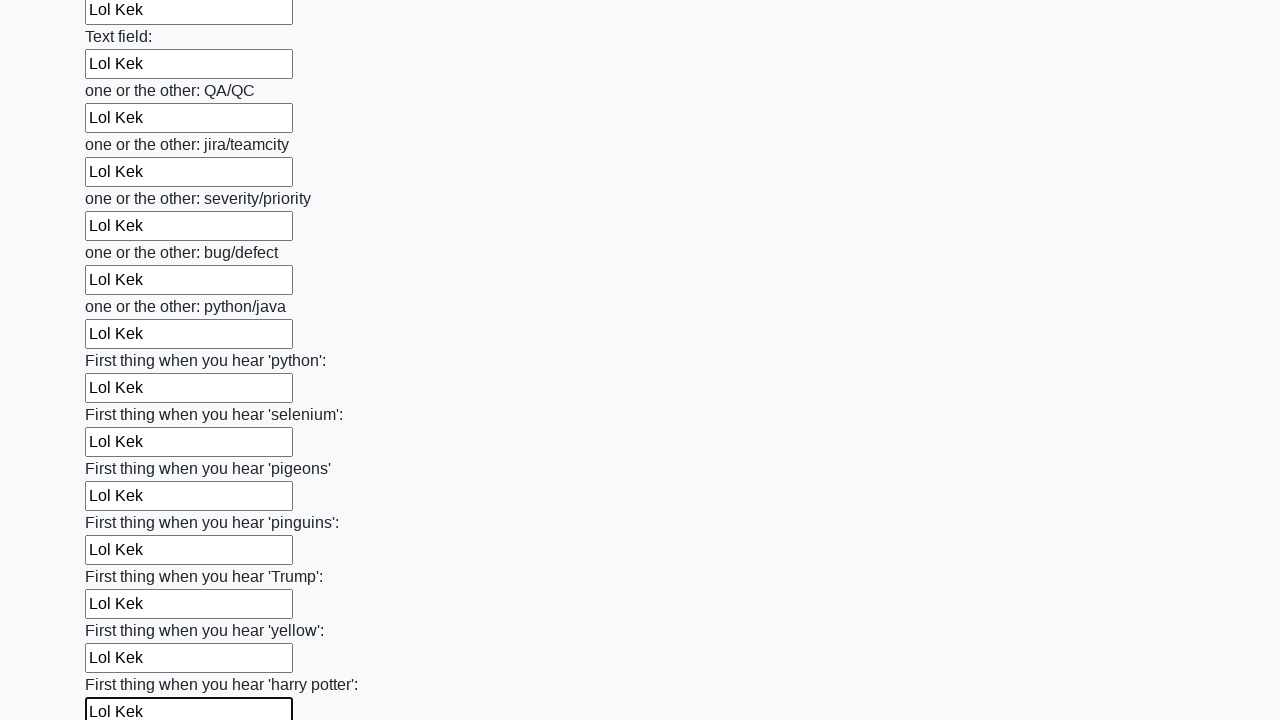

Filled a text input field with 'Lol Kek' on input[type="text"] >> nth=99
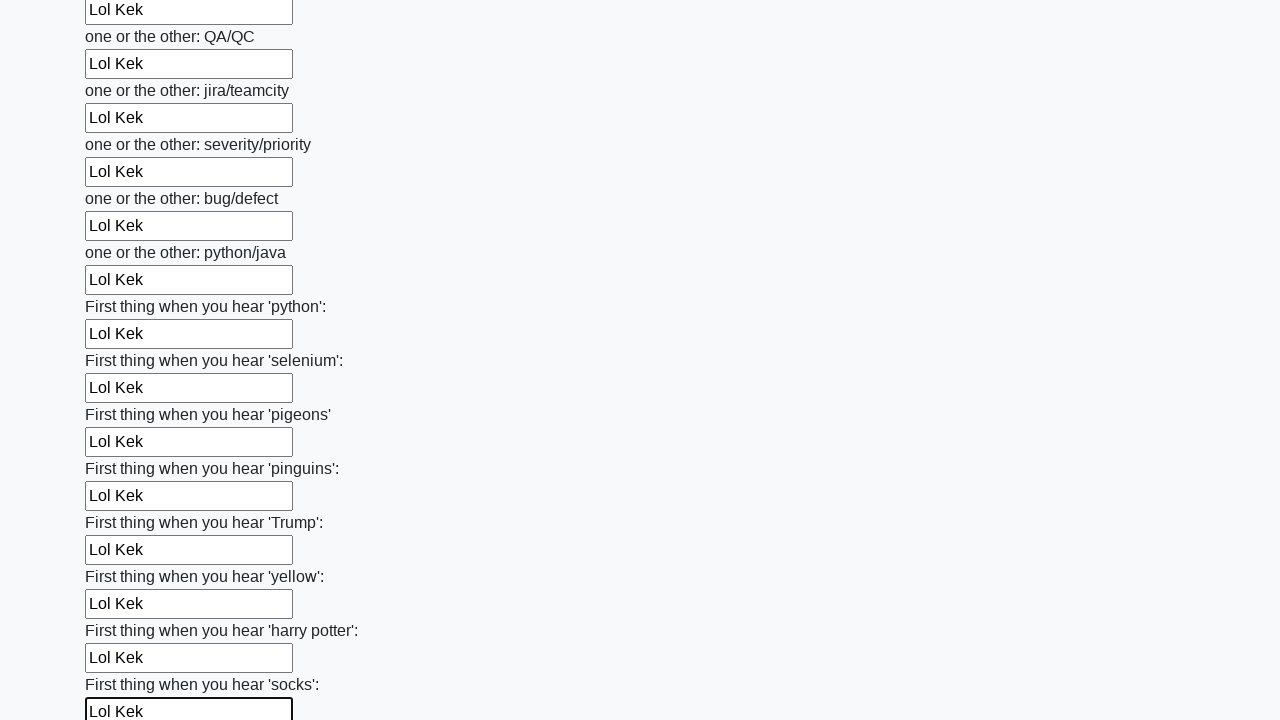

Clicked the form submit button at (123, 611) on .btn-default
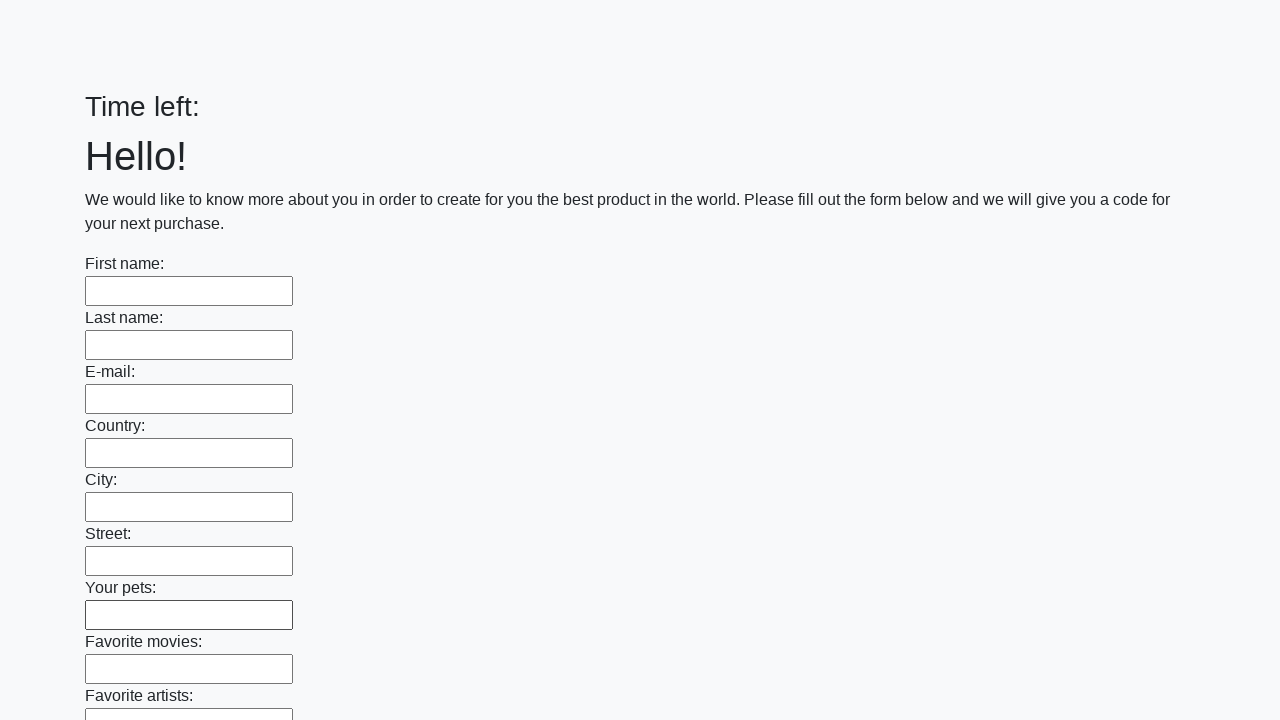

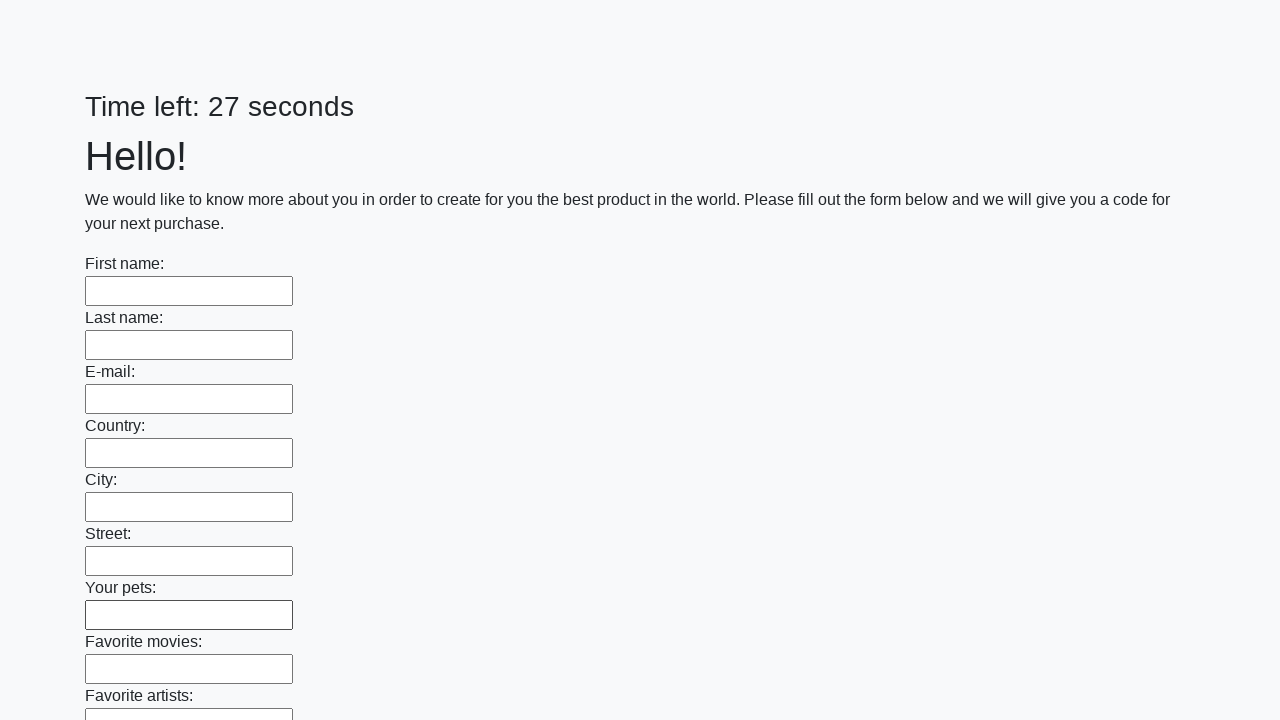